Automates playing the Cookie Clicker game by selecting English language, repeatedly clicking the big cookie, and purchasing the best available upgrades for approximately one minute.

Starting URL: http://ozh.github.io/cookieclicker/

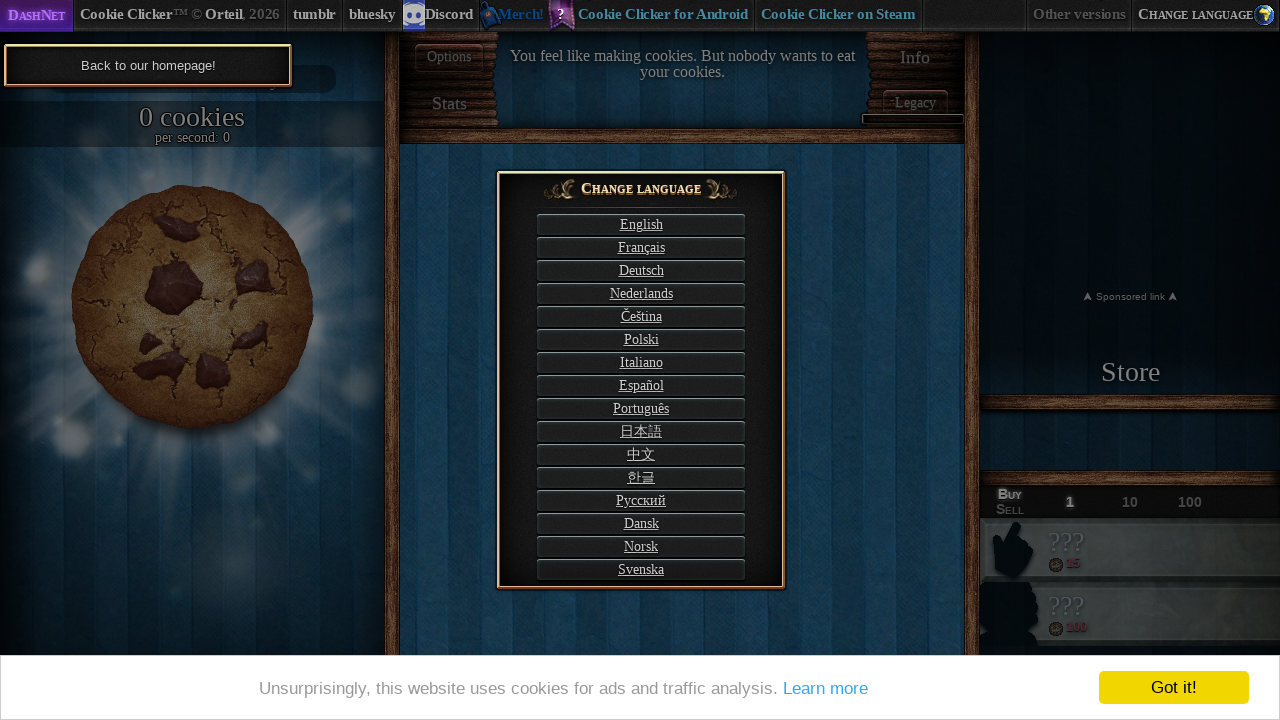

English language selector became visible
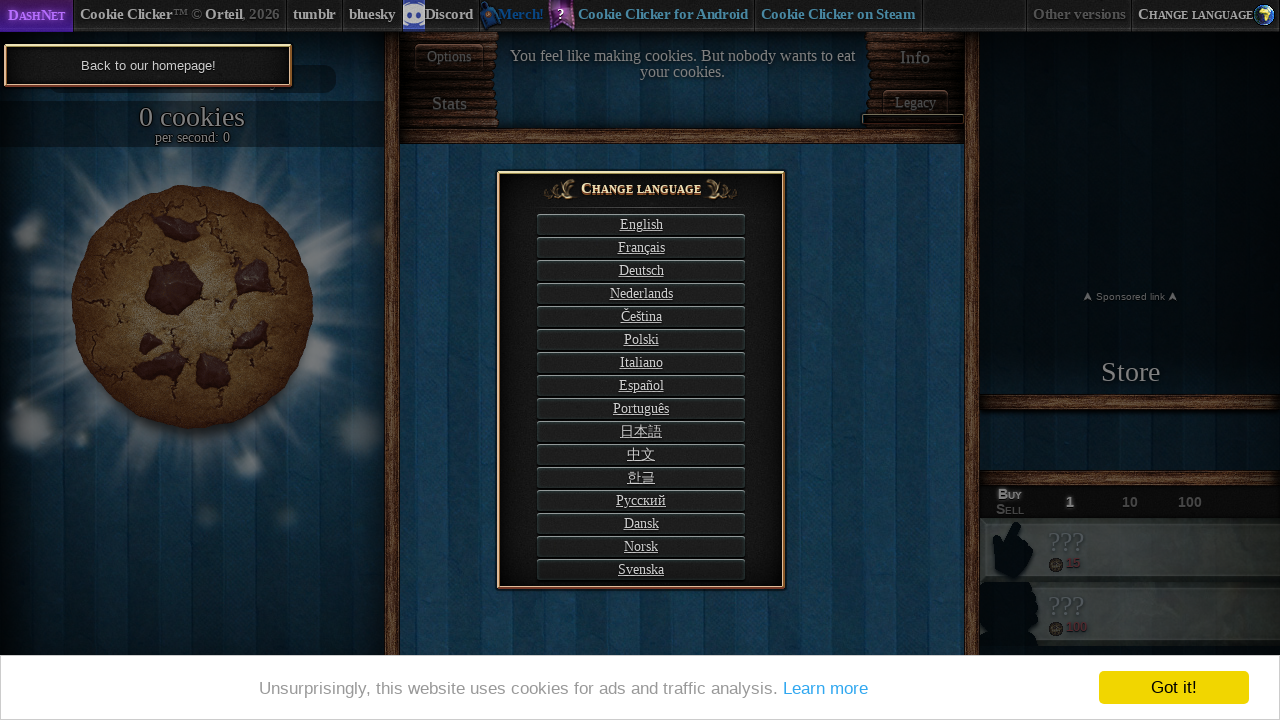

Clicked English language selection button at (641, 224) on #langSelect-EN
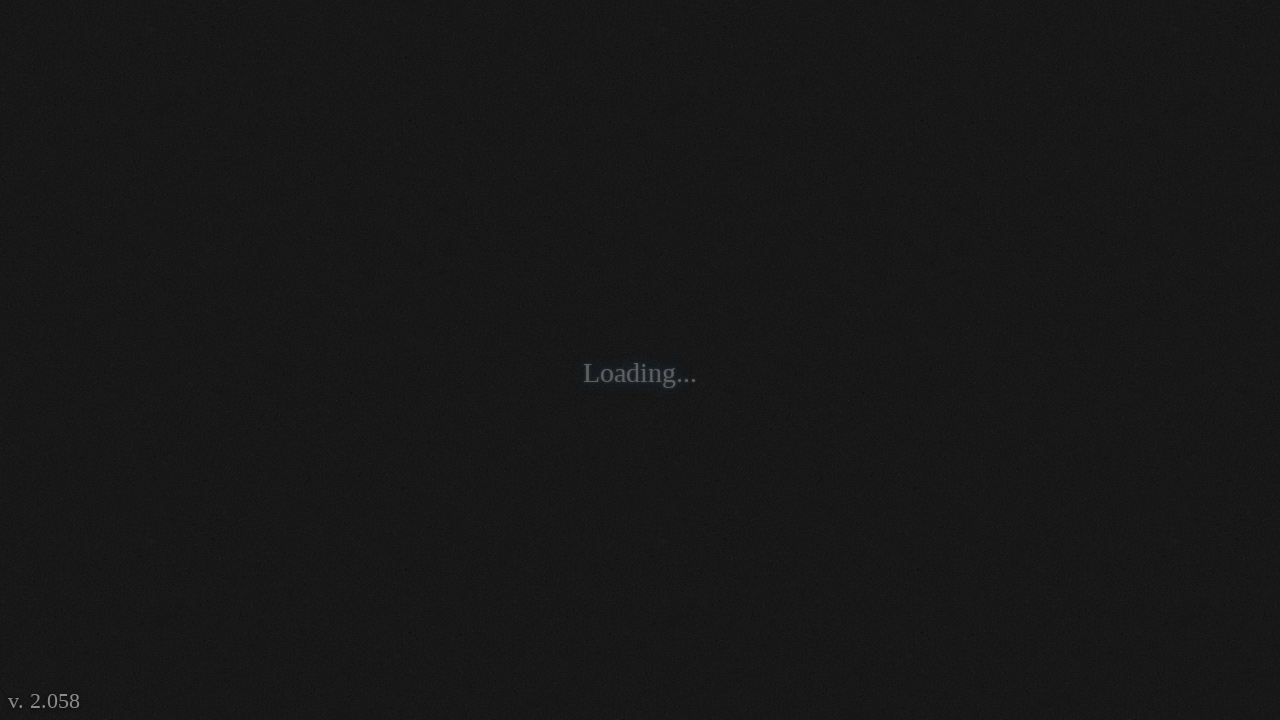

Big cookie element became visible
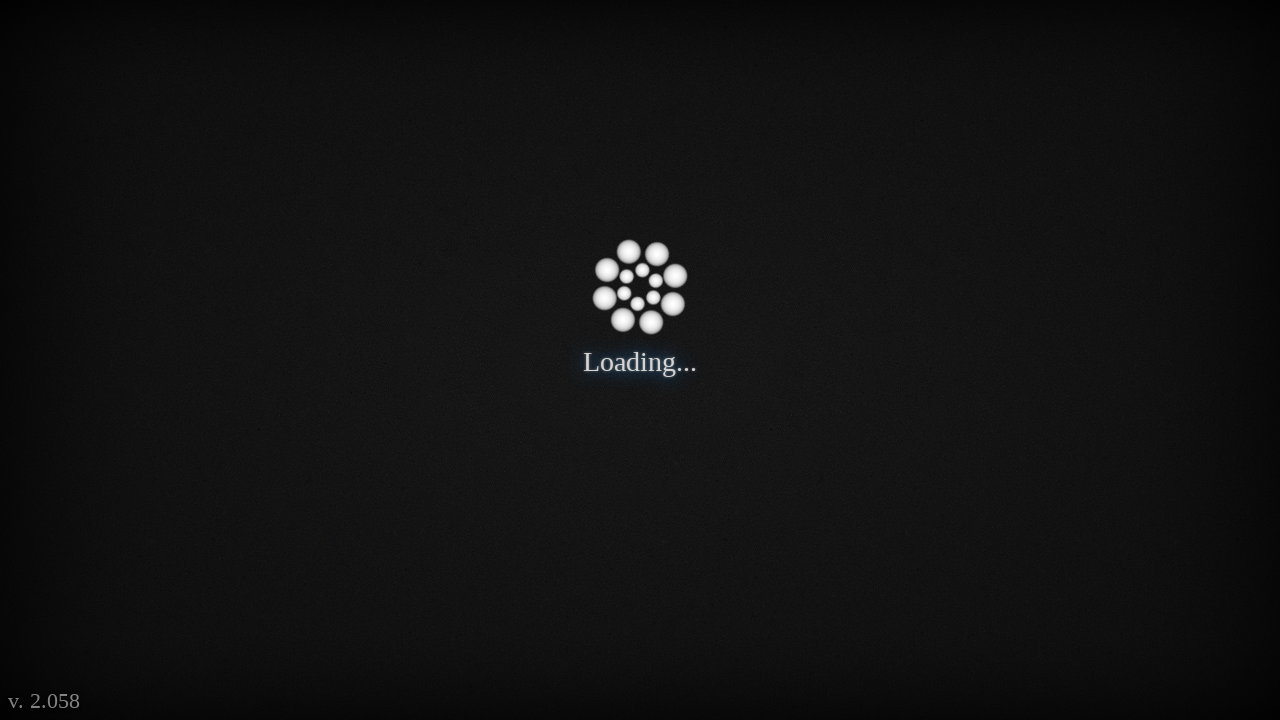

Clicked the big cookie at (192, 307) on #bigCookie
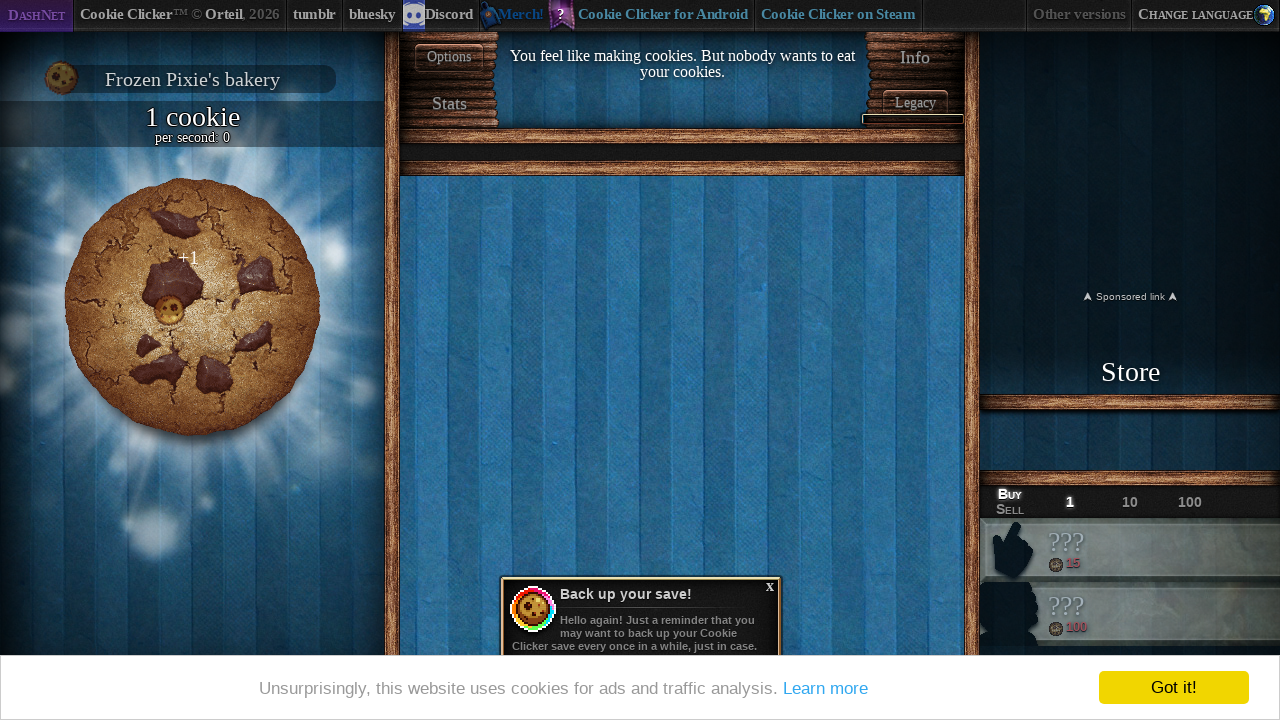

Clicked the big cookie at (192, 307) on #bigCookie
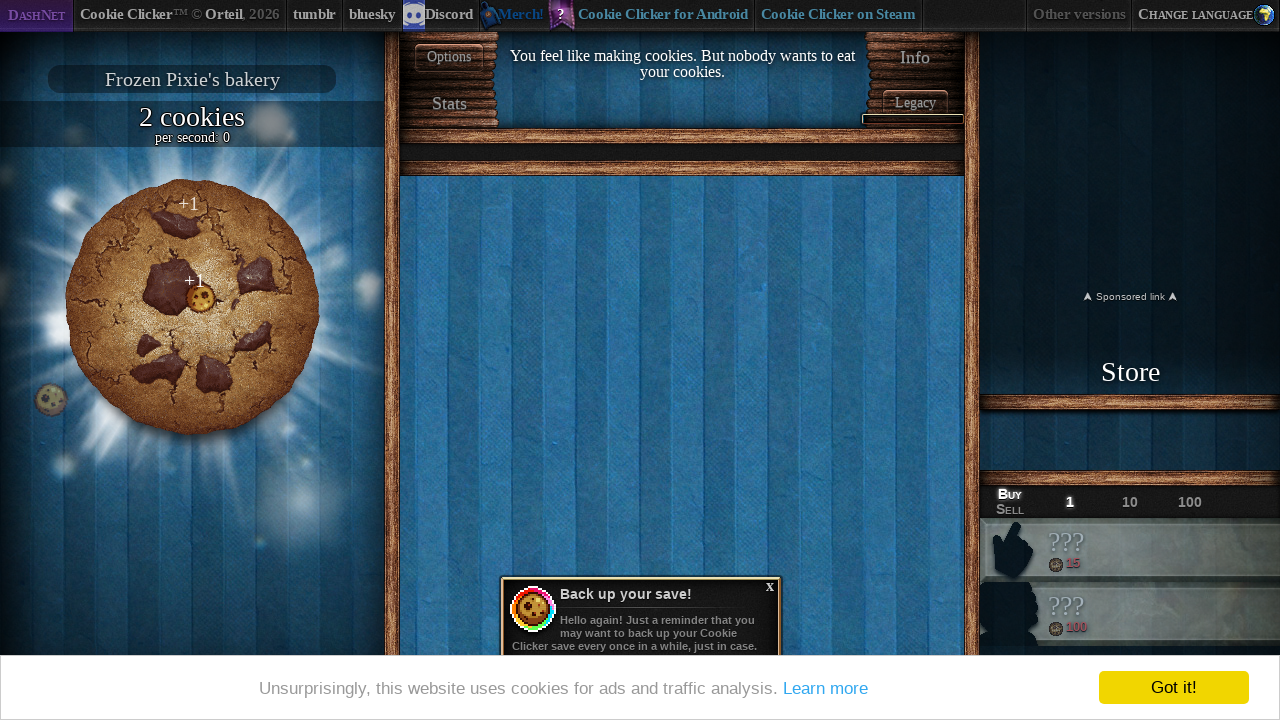

Clicked the big cookie at (192, 307) on #bigCookie
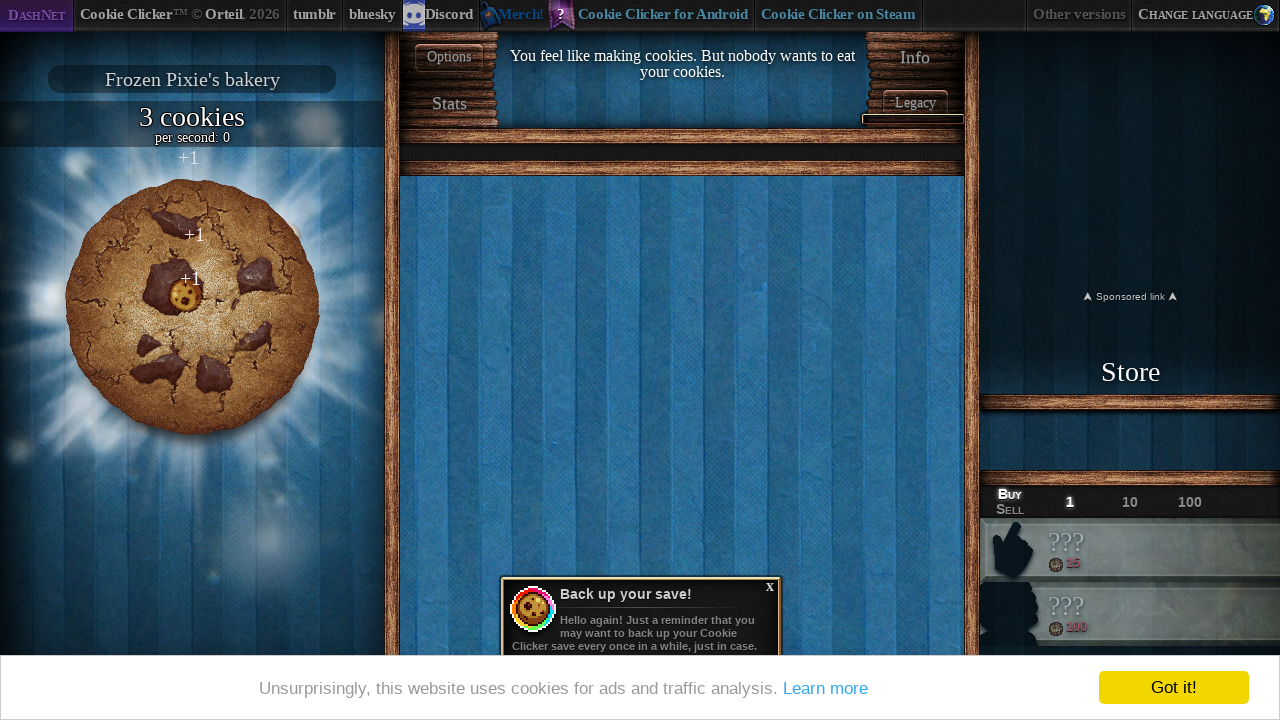

Clicked the big cookie at (192, 307) on #bigCookie
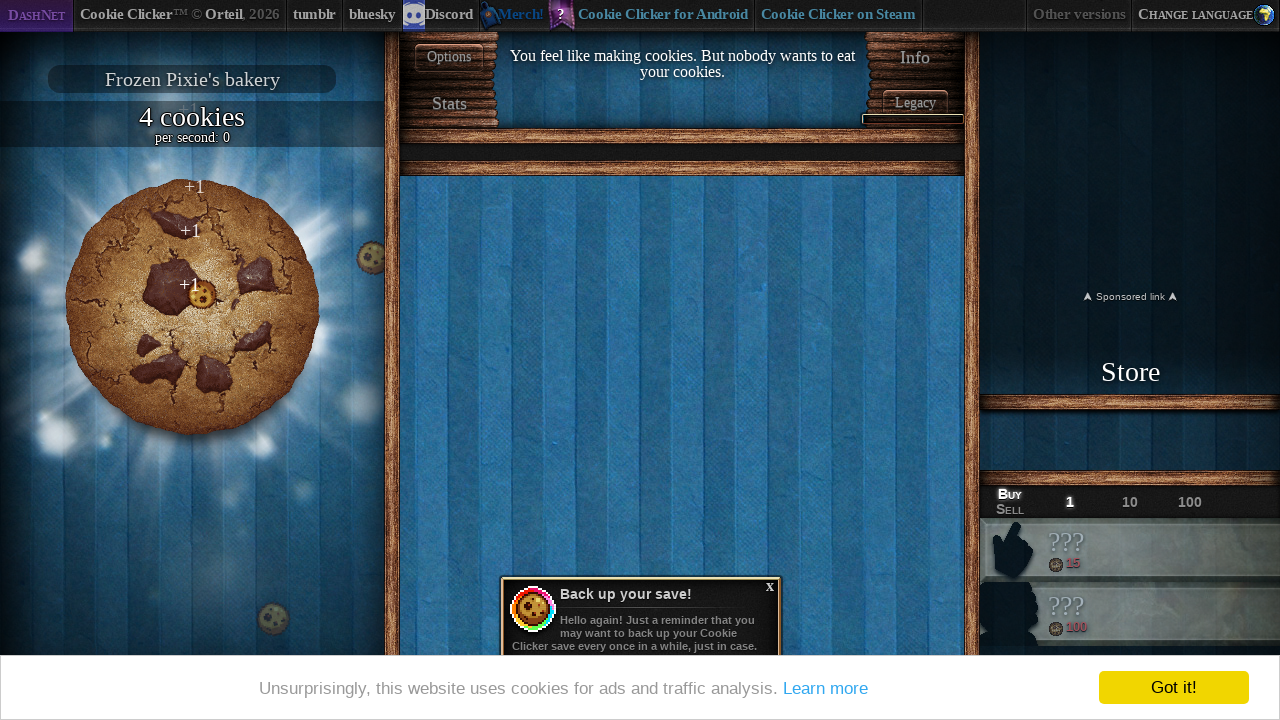

Clicked the big cookie at (192, 307) on #bigCookie
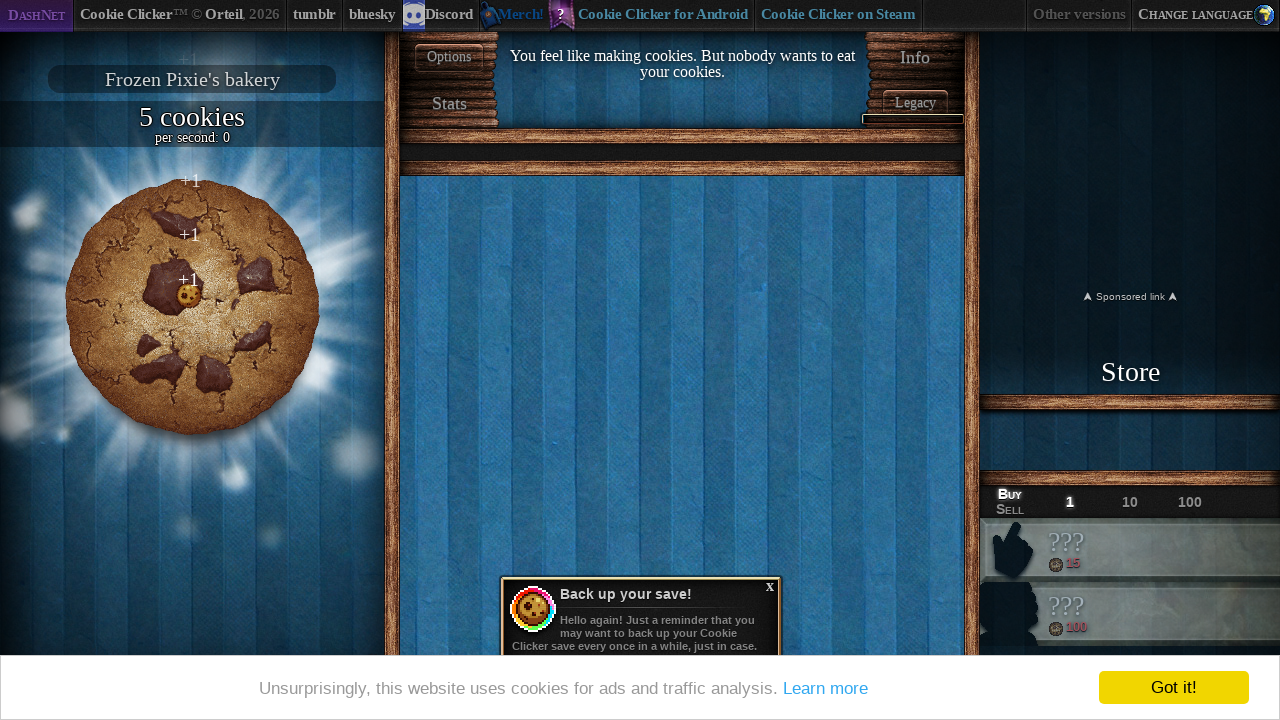

Clicked the big cookie at (192, 307) on #bigCookie
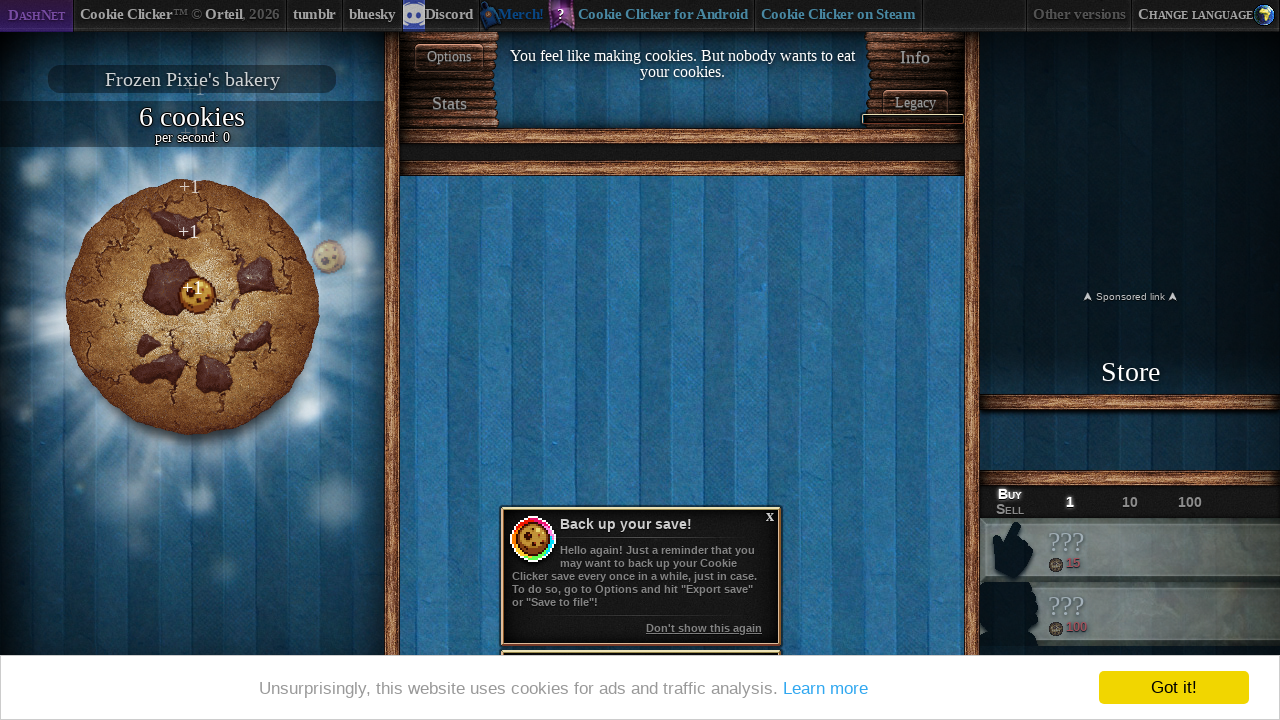

Clicked the big cookie at (192, 307) on #bigCookie
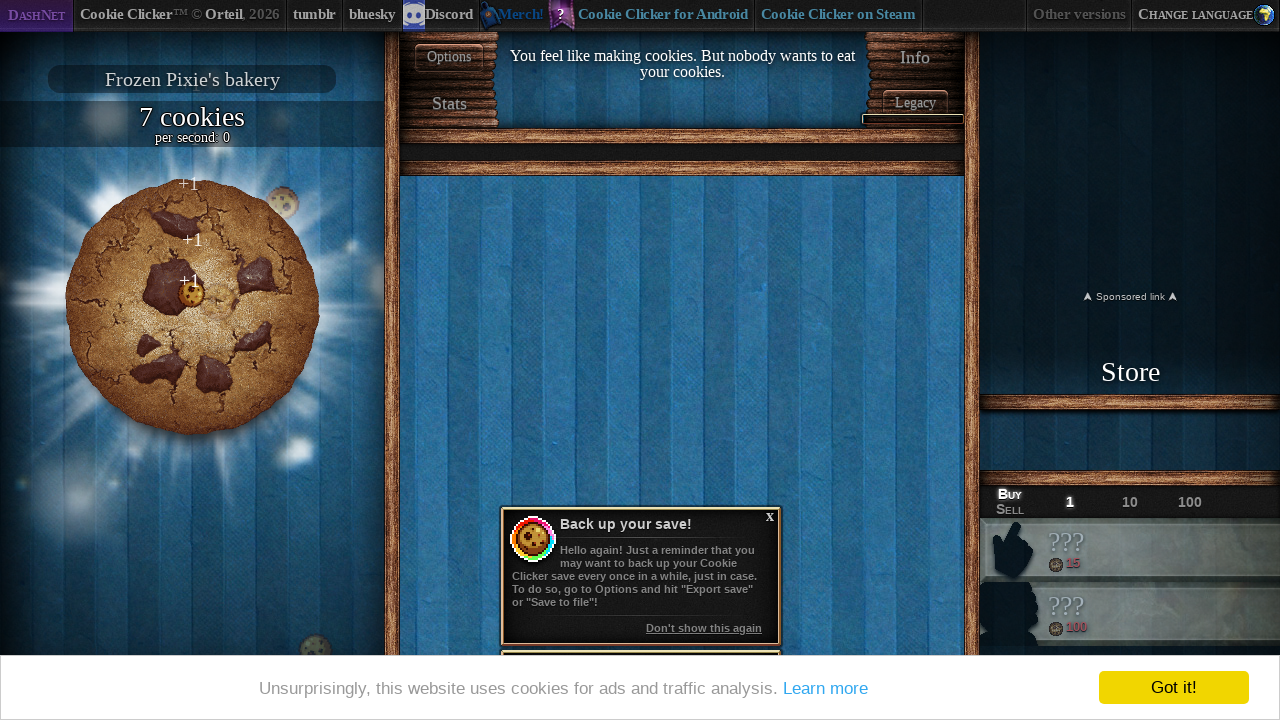

Clicked the big cookie at (192, 307) on #bigCookie
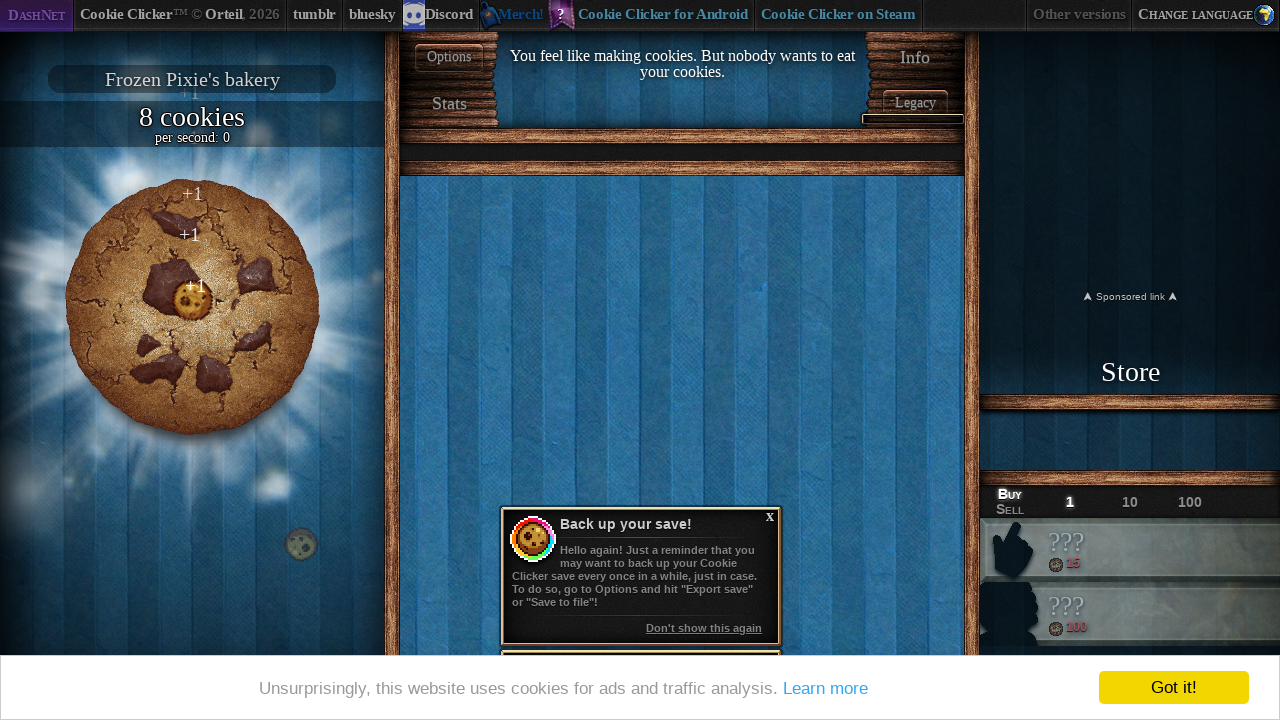

Clicked the big cookie at (192, 307) on #bigCookie
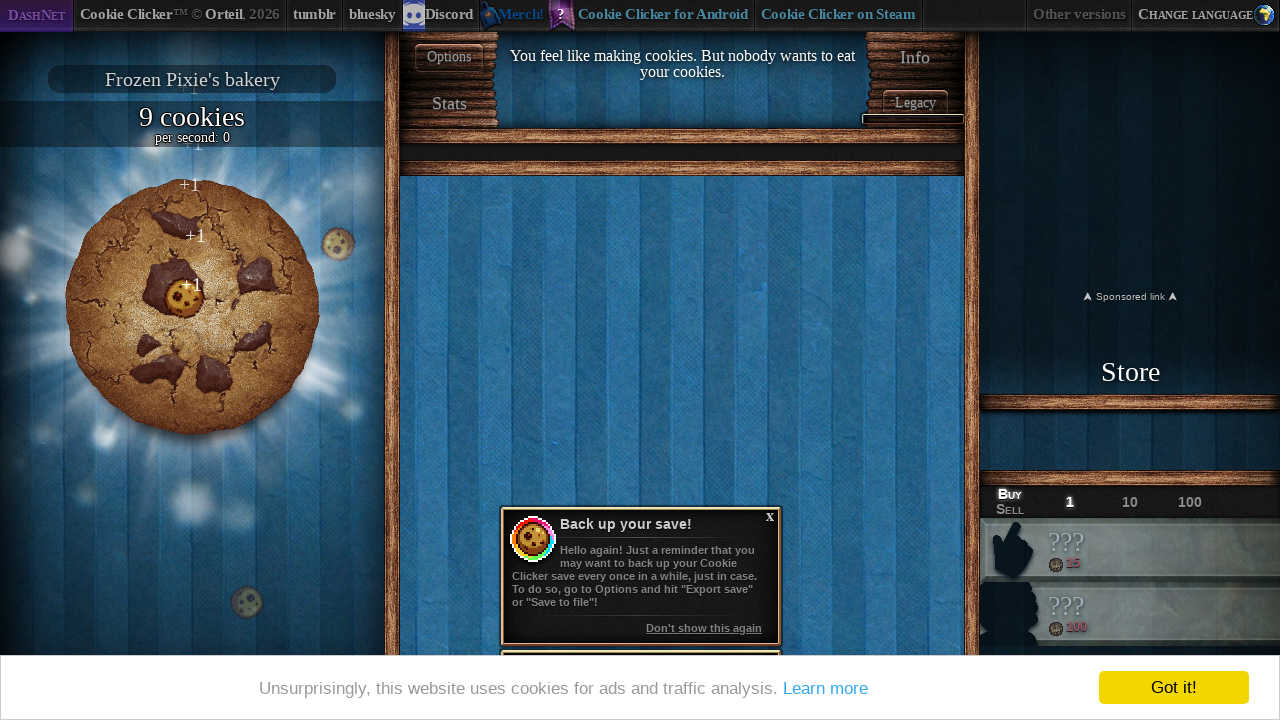

Clicked the big cookie at (192, 307) on #bigCookie
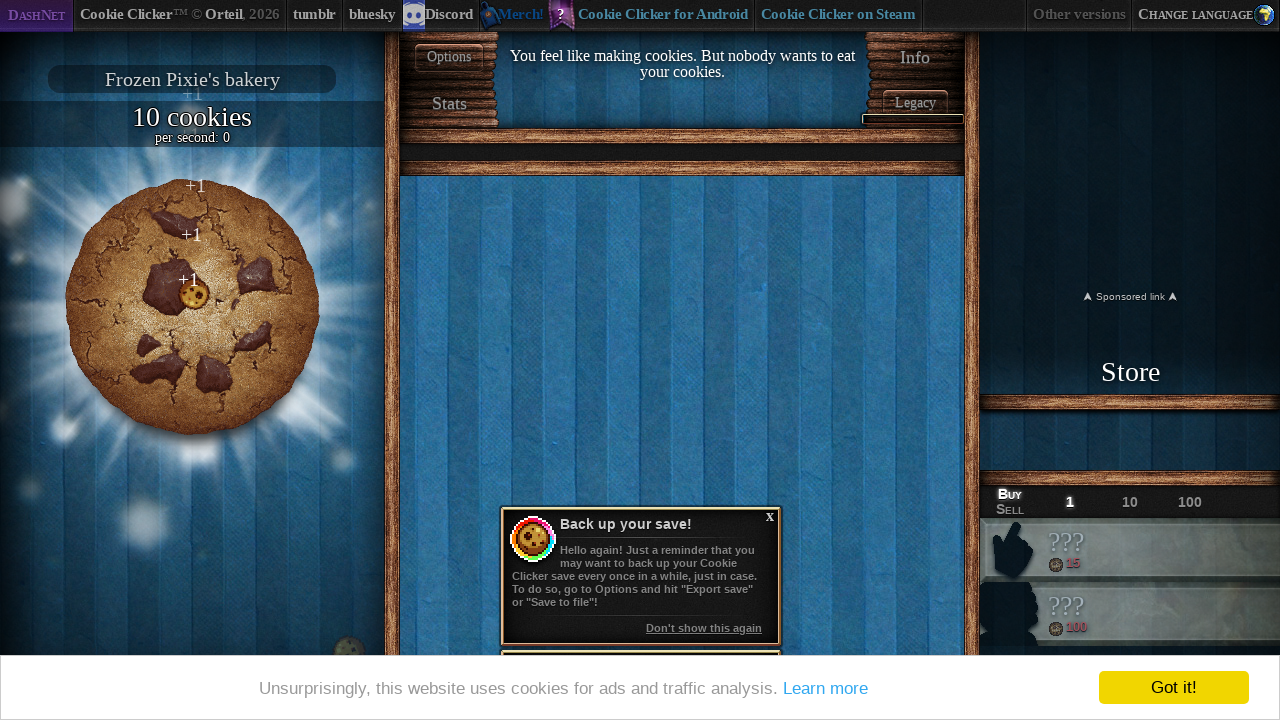

Clicked the big cookie at (192, 307) on #bigCookie
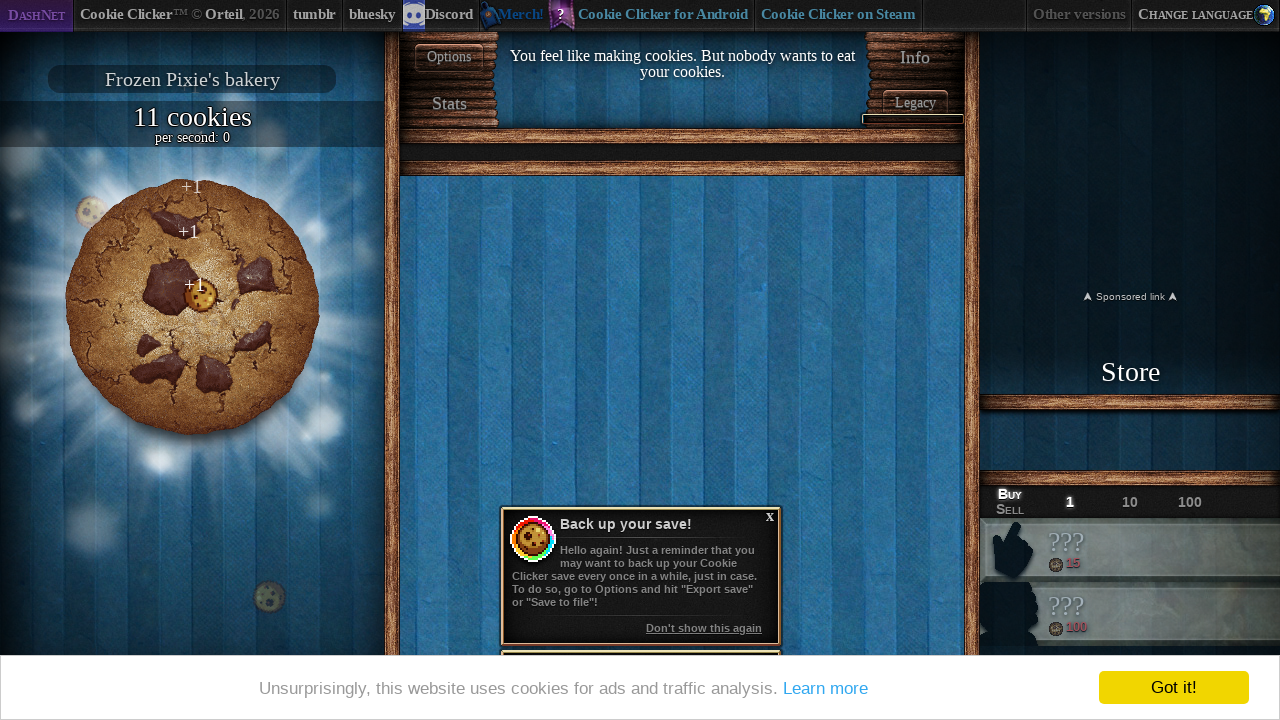

Clicked the big cookie at (192, 307) on #bigCookie
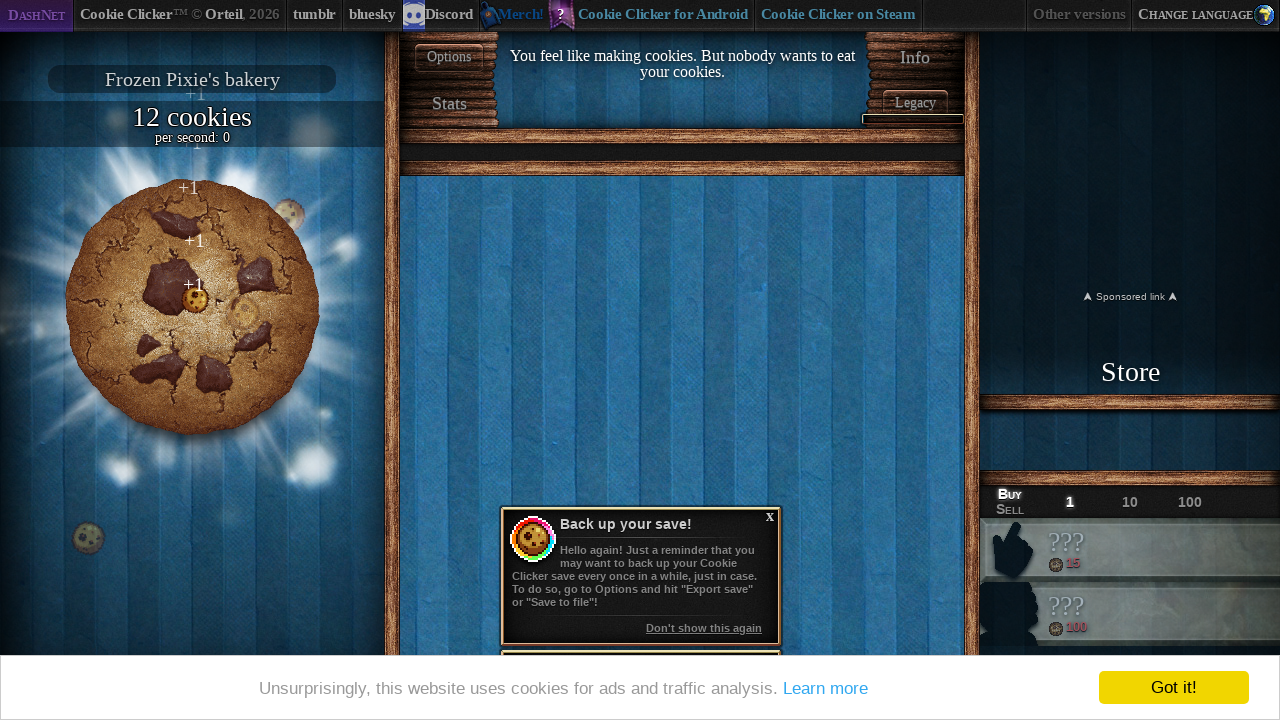

Clicked the big cookie at (192, 307) on #bigCookie
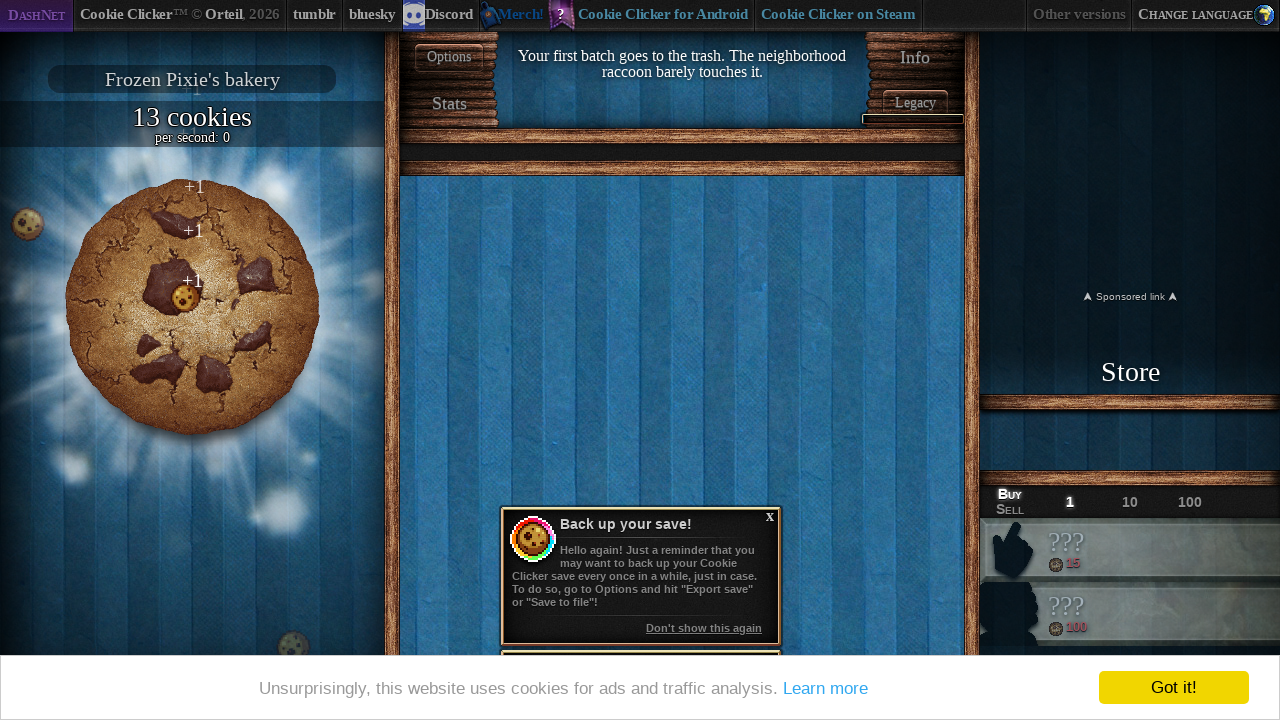

Clicked the big cookie at (192, 307) on #bigCookie
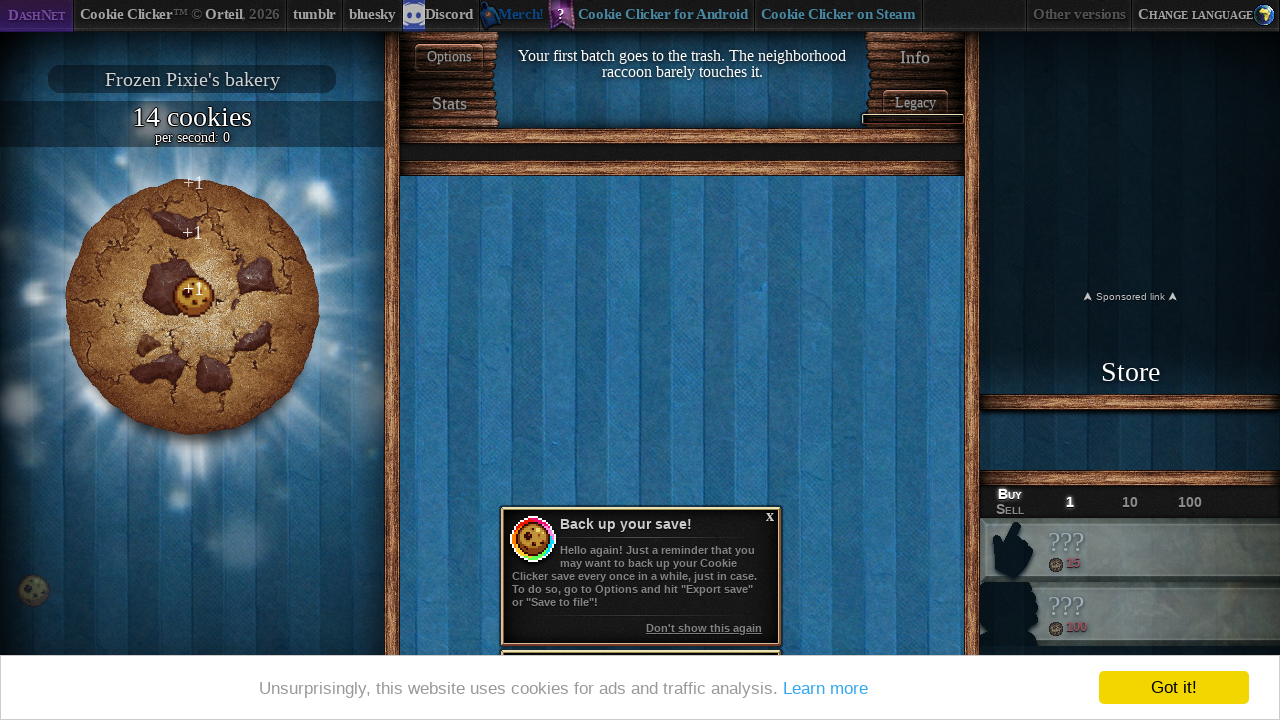

Clicked the big cookie at (192, 307) on #bigCookie
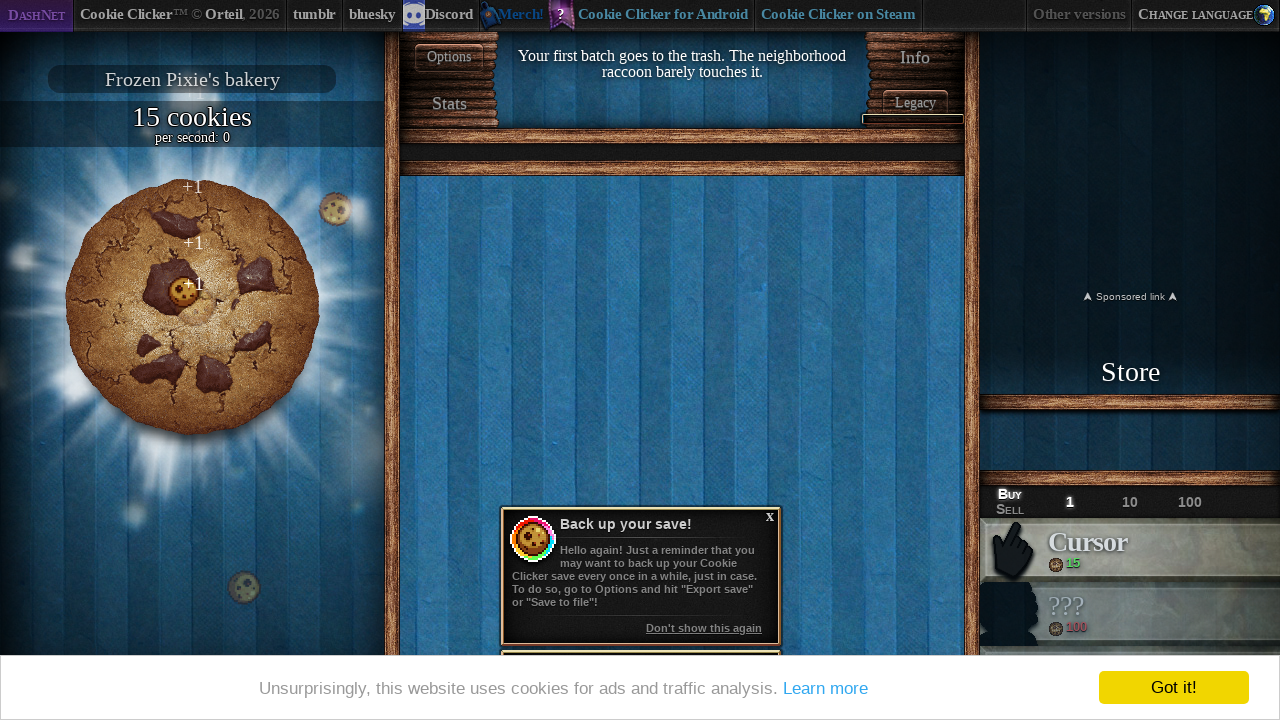

Clicked the big cookie at (192, 307) on #bigCookie
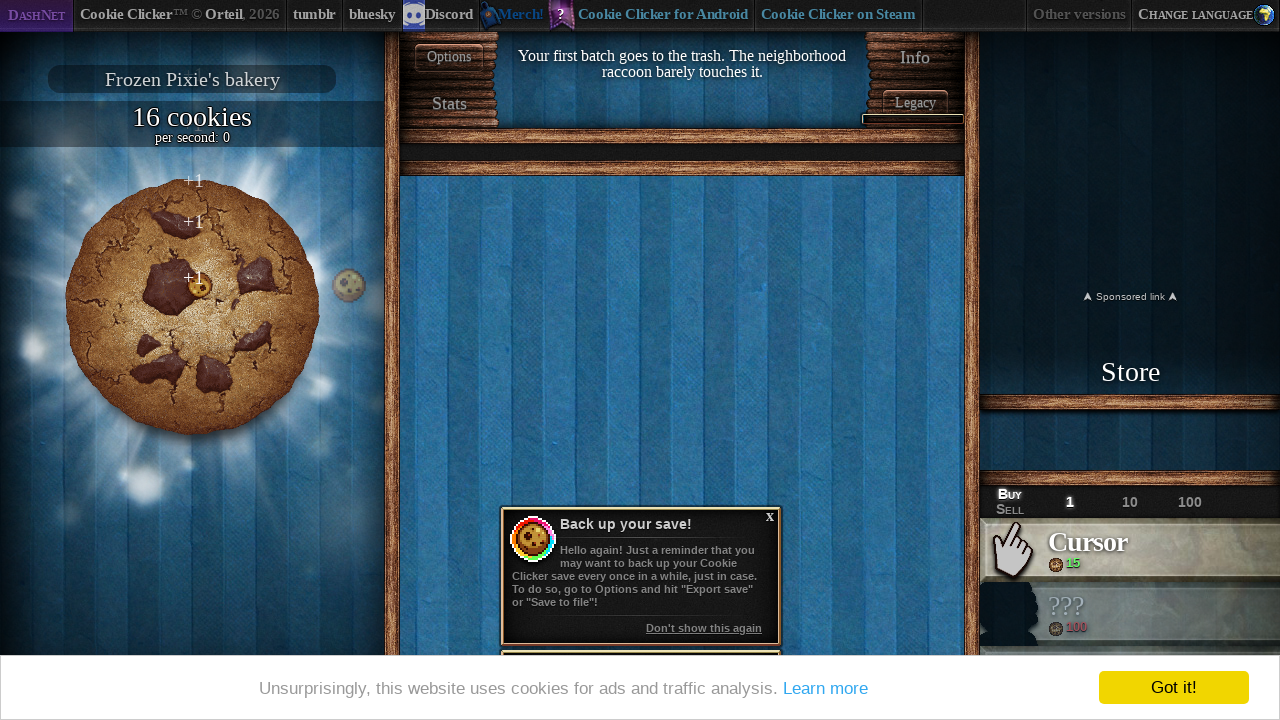

Clicked the big cookie at (192, 307) on #bigCookie
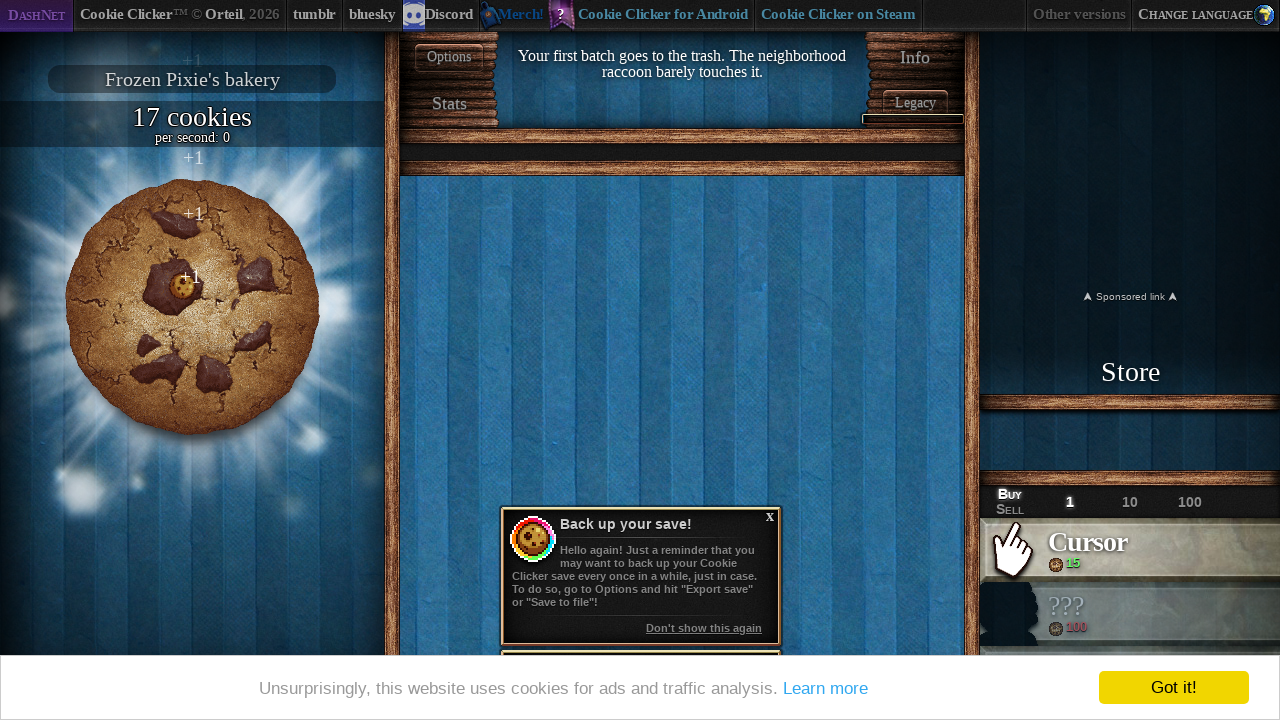

Clicked the big cookie at (192, 307) on #bigCookie
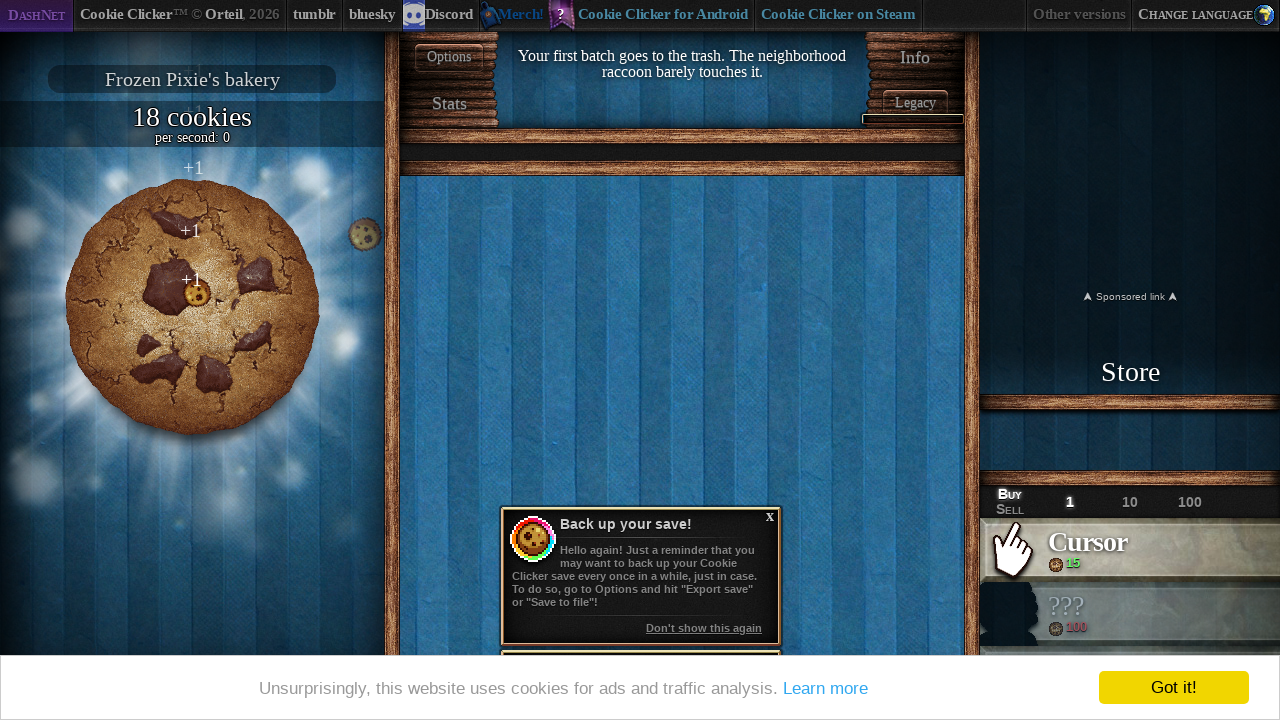

Clicked the big cookie at (192, 307) on #bigCookie
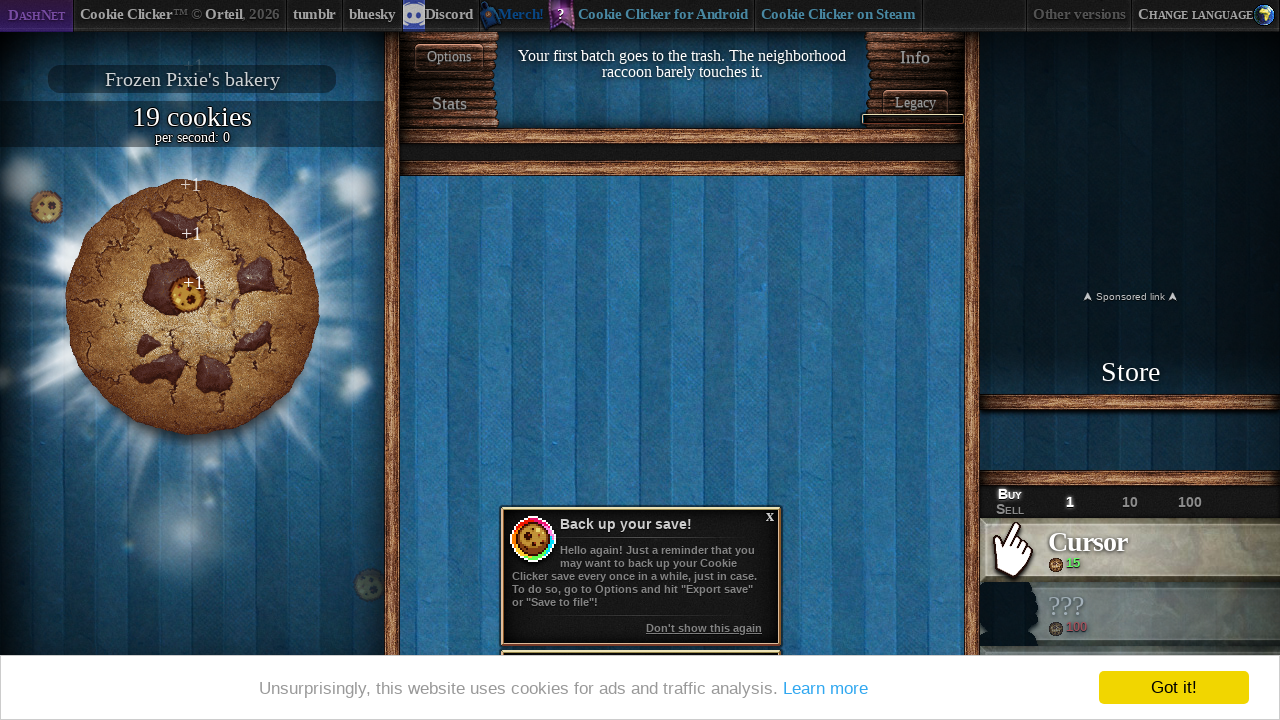

Clicked the big cookie at (192, 307) on #bigCookie
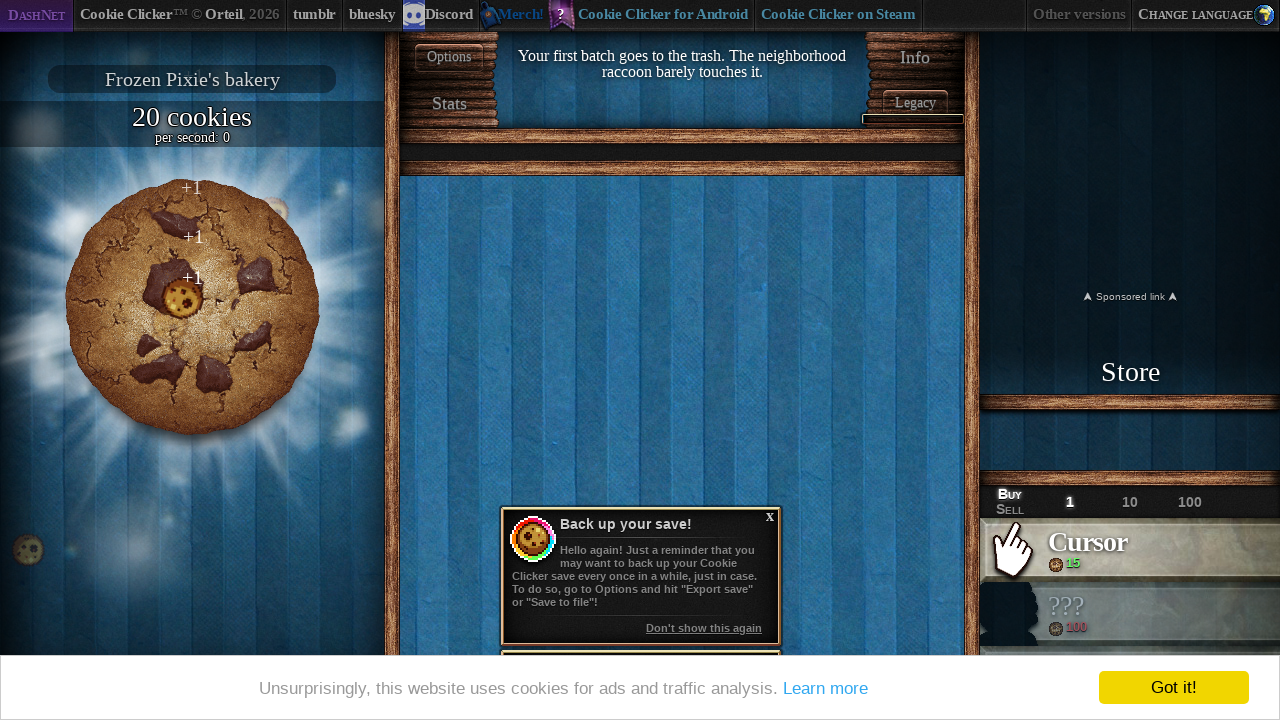

Clicked the big cookie at (192, 307) on #bigCookie
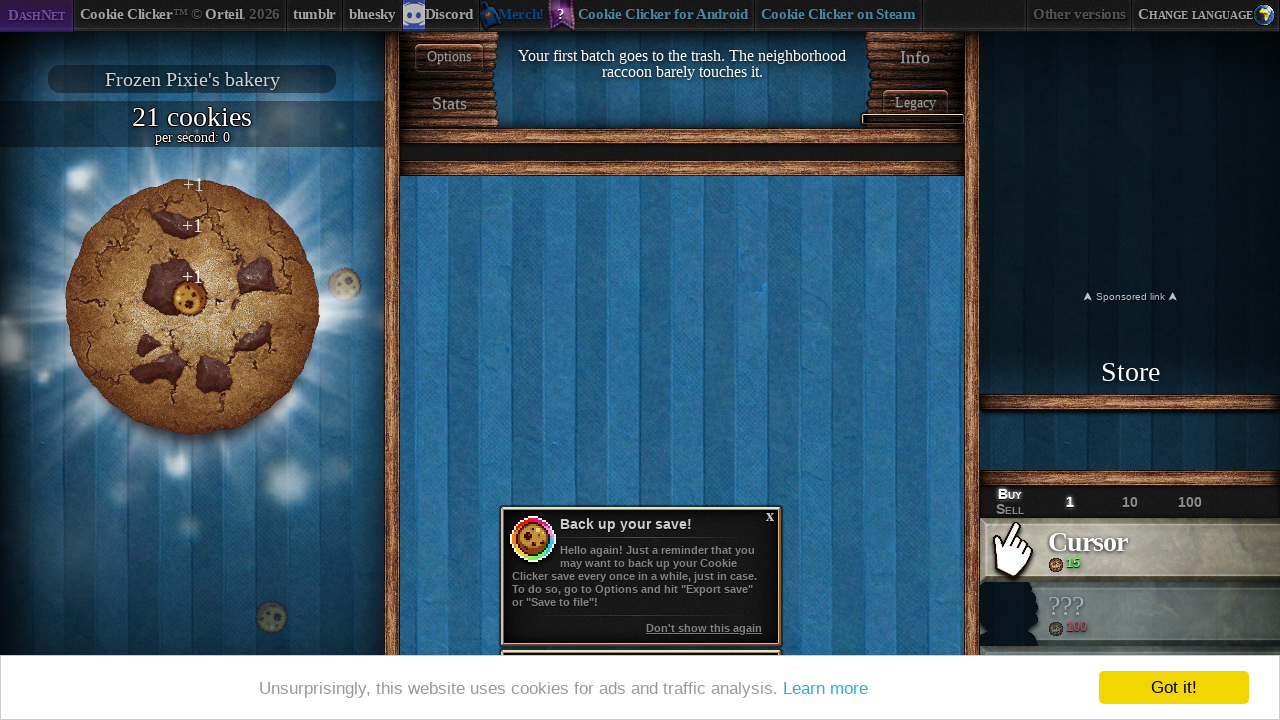

Clicked the big cookie at (192, 307) on #bigCookie
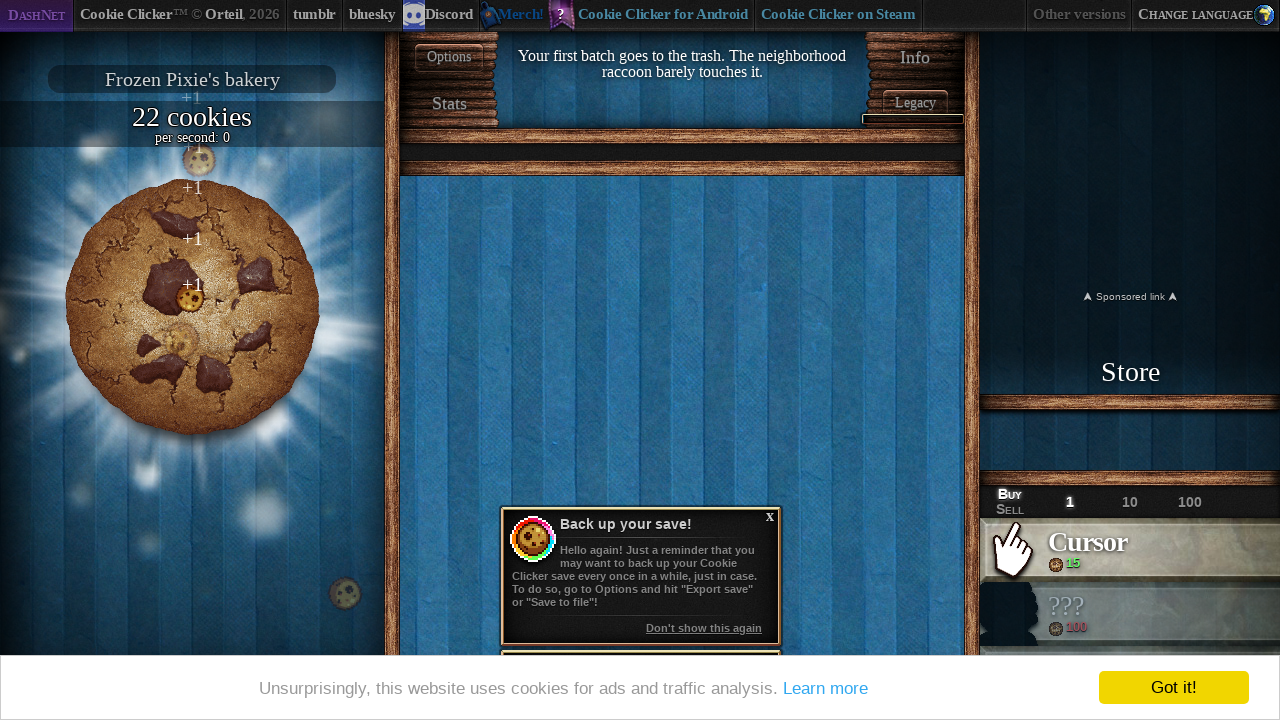

Clicked the big cookie at (192, 307) on #bigCookie
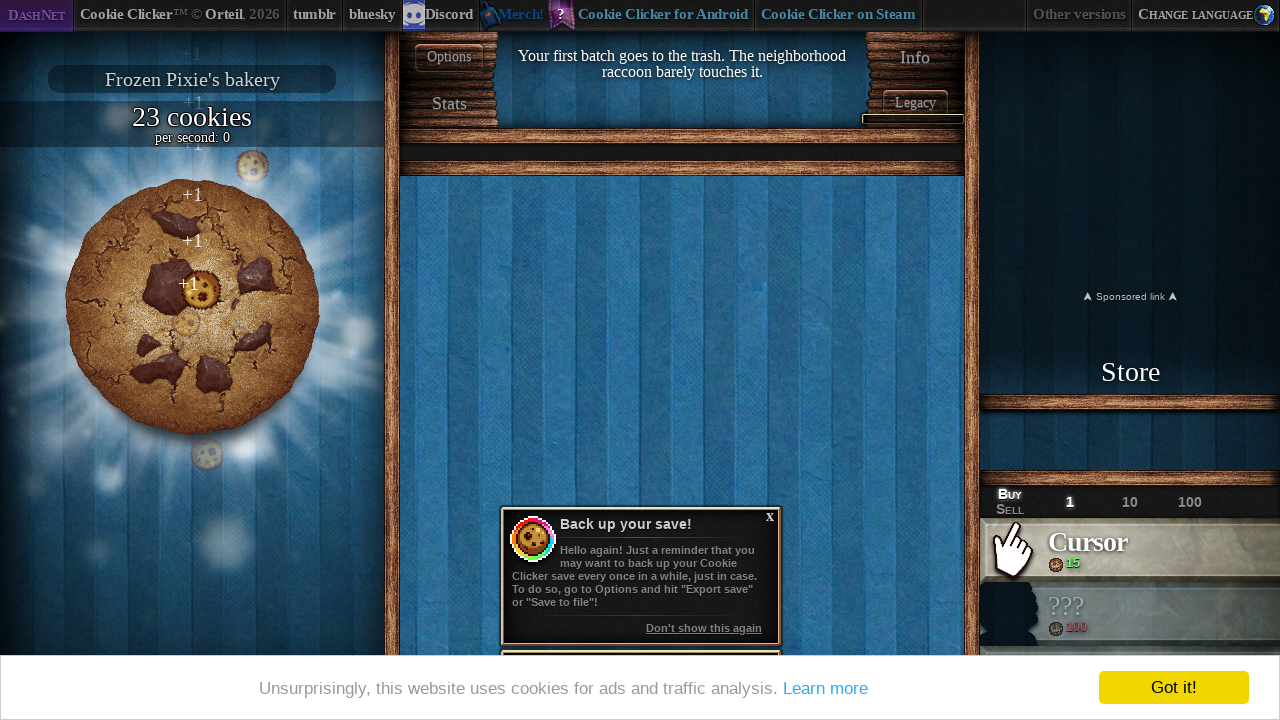

Clicked the big cookie at (192, 307) on #bigCookie
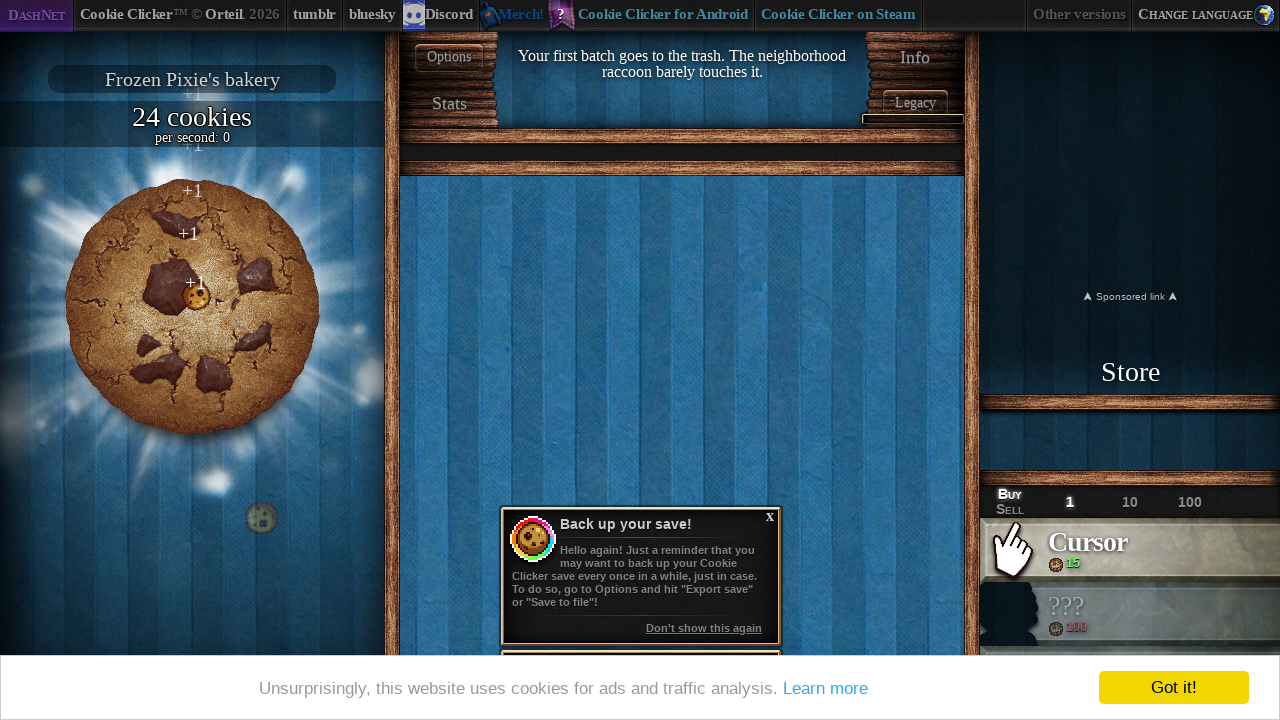

Purchased the most expensive available upgrade at (1130, 550) on .product.unlocked.enabled >> nth=0
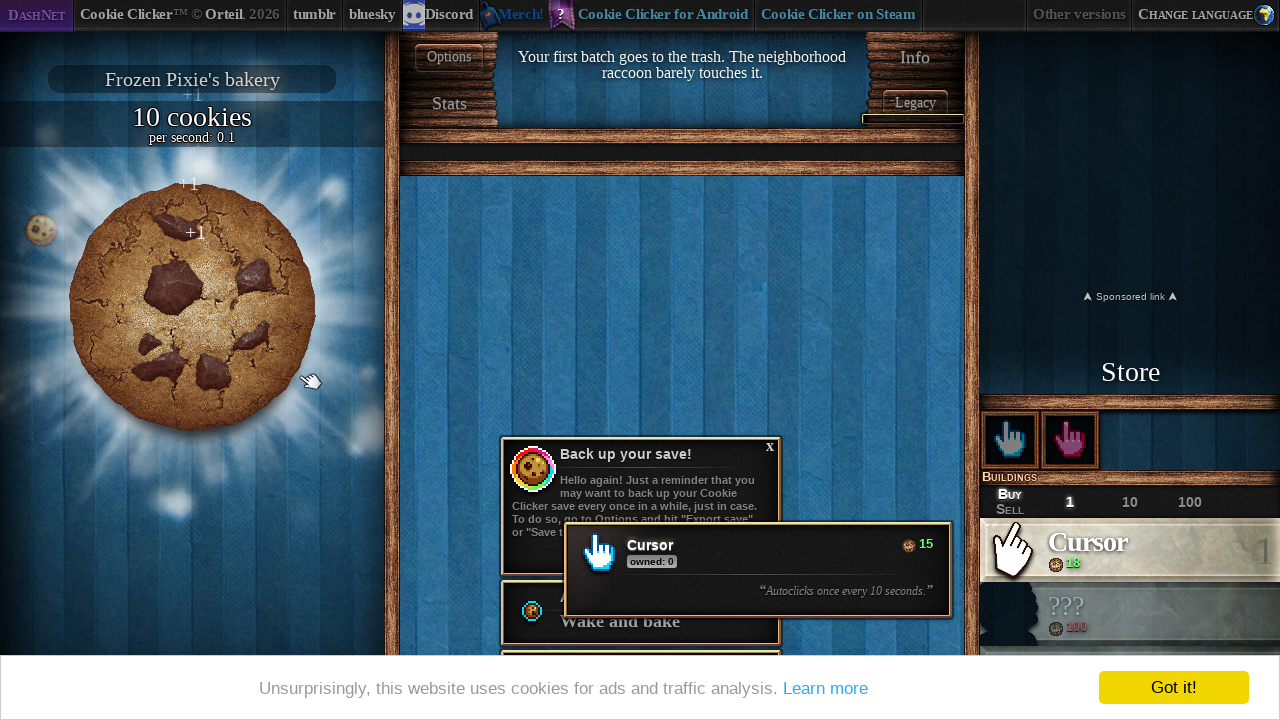

Clicked the big cookie at (192, 307) on #bigCookie
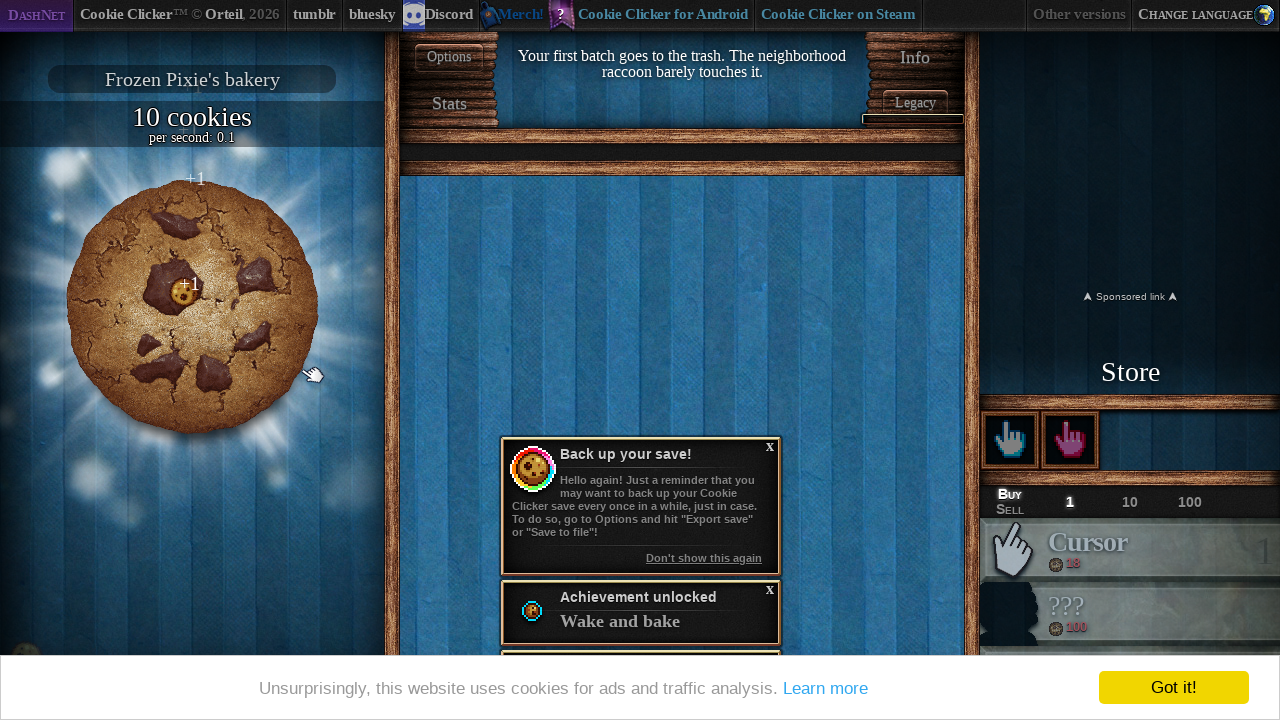

Clicked the big cookie at (192, 307) on #bigCookie
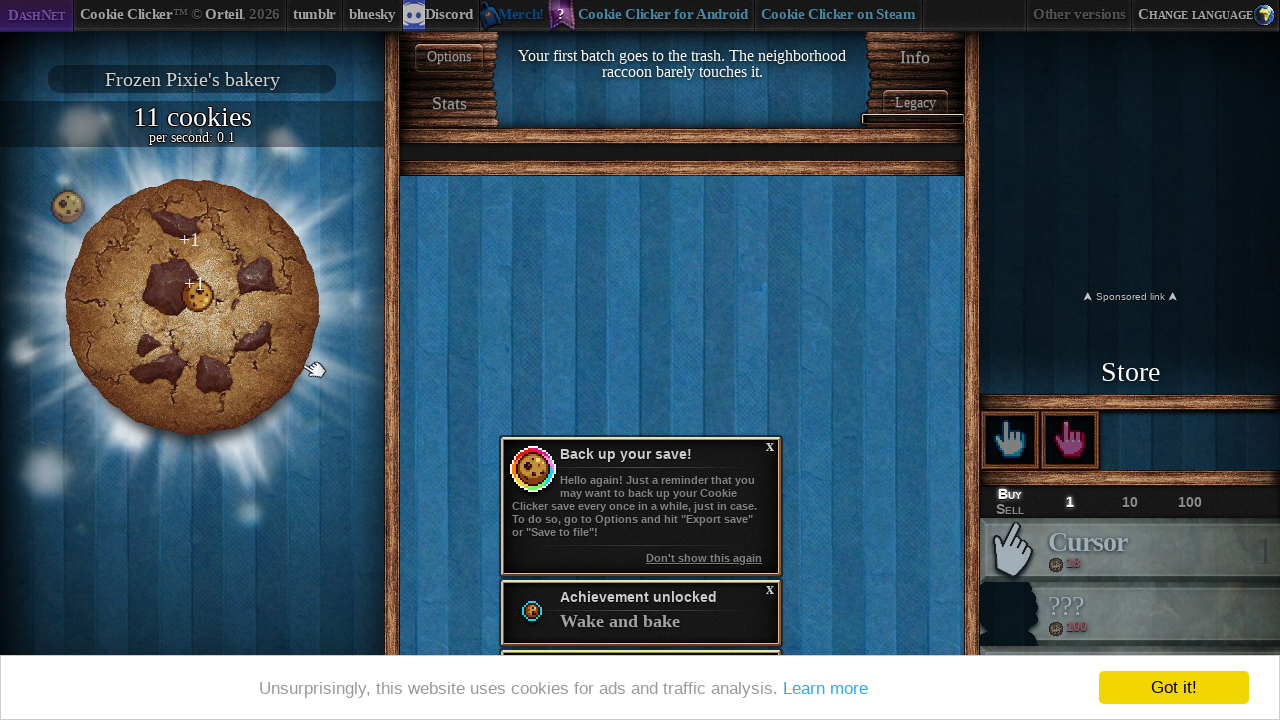

Clicked the big cookie at (192, 307) on #bigCookie
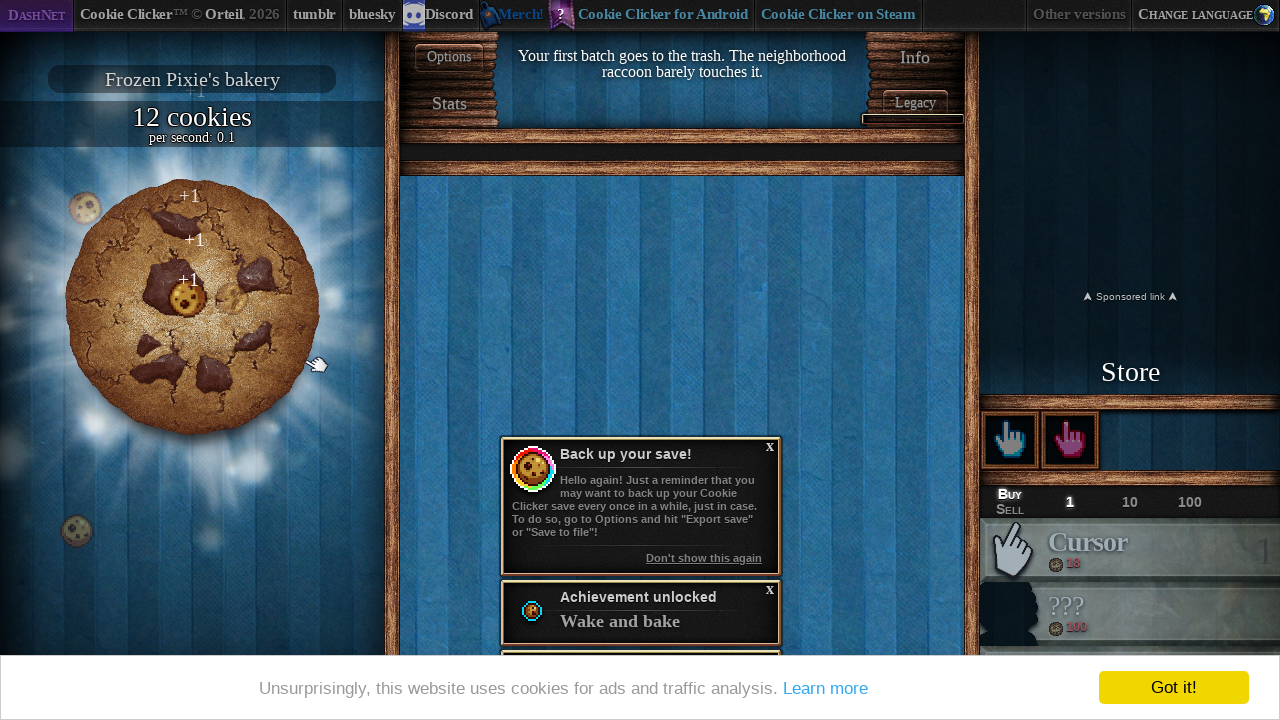

Clicked the big cookie at (192, 307) on #bigCookie
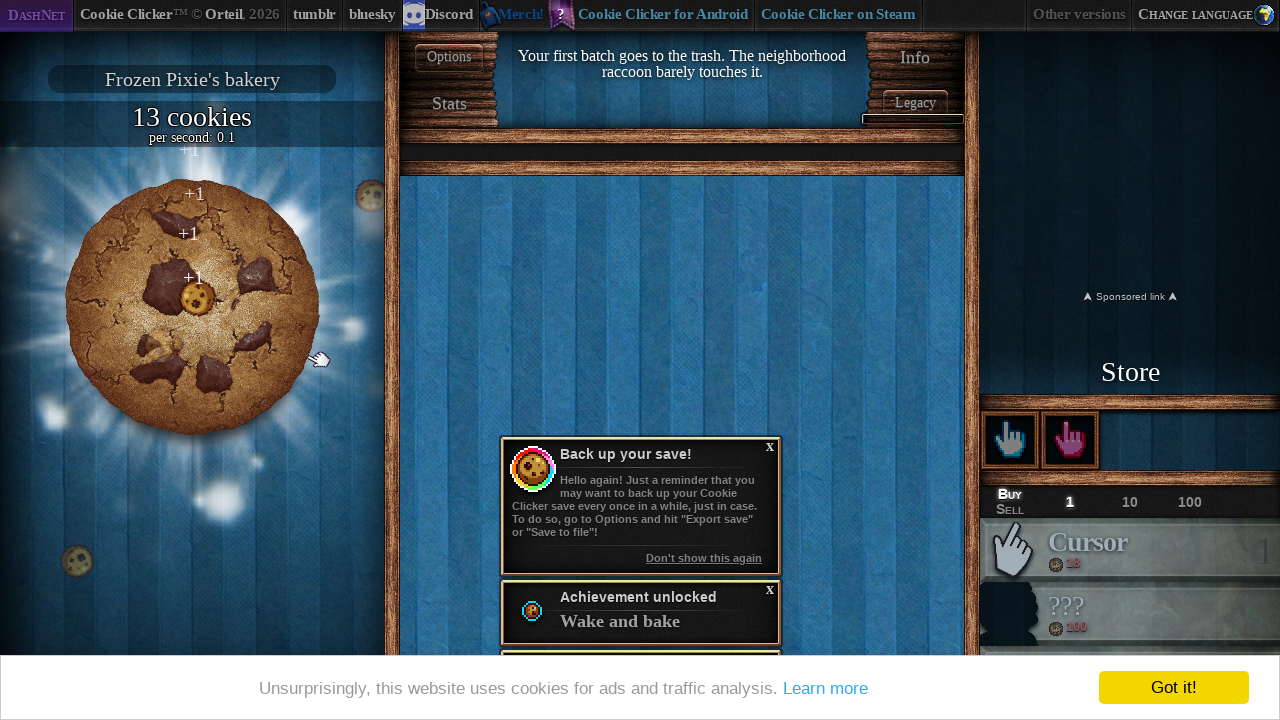

Clicked the big cookie at (192, 307) on #bigCookie
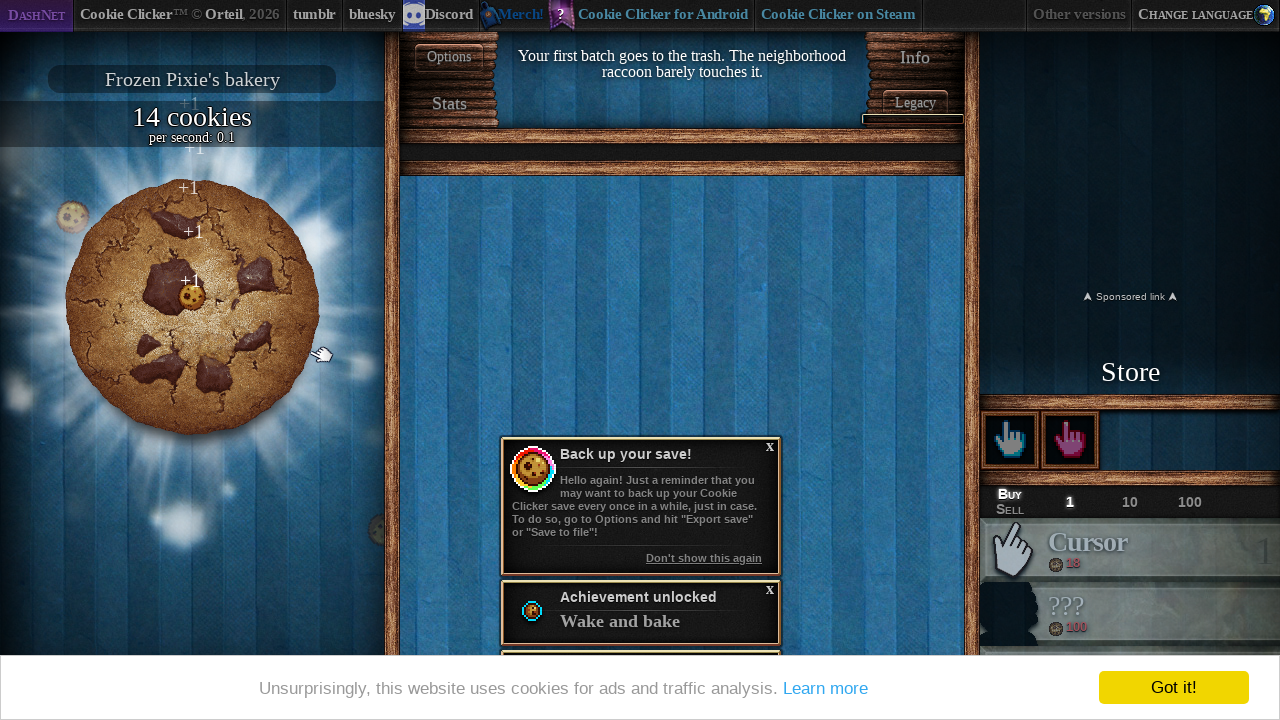

Clicked the big cookie at (192, 307) on #bigCookie
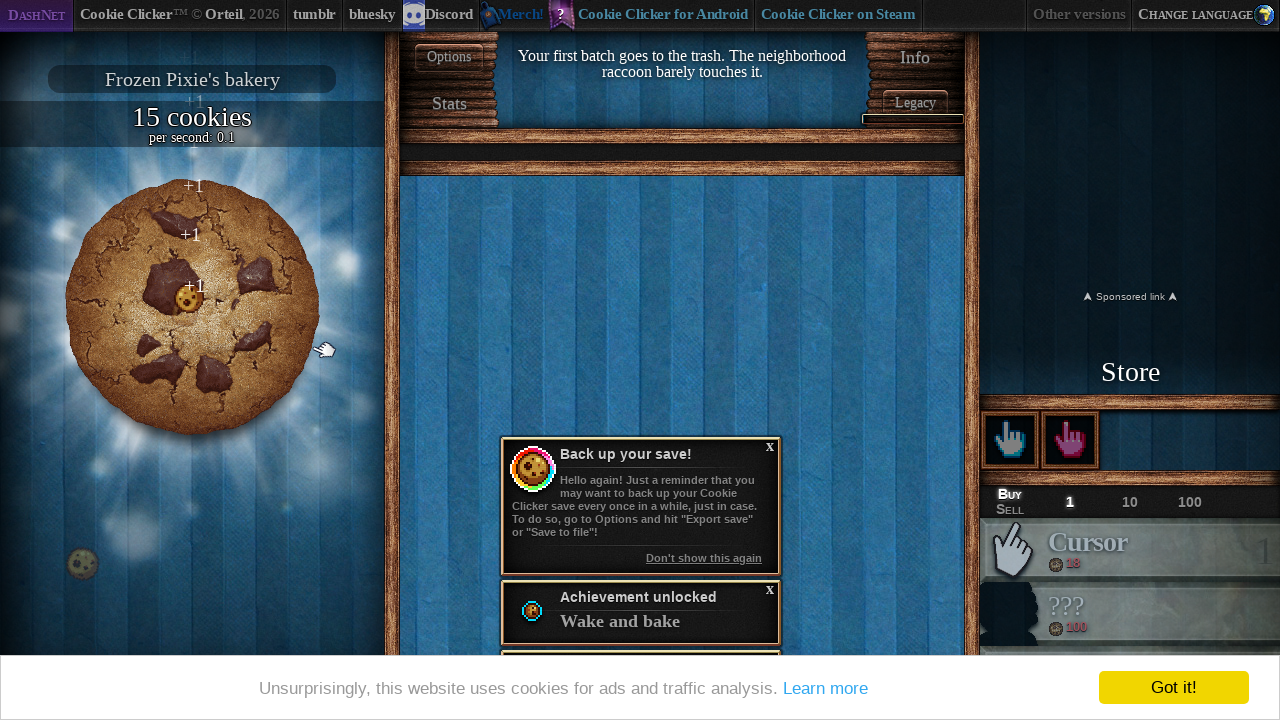

Clicked the big cookie at (192, 307) on #bigCookie
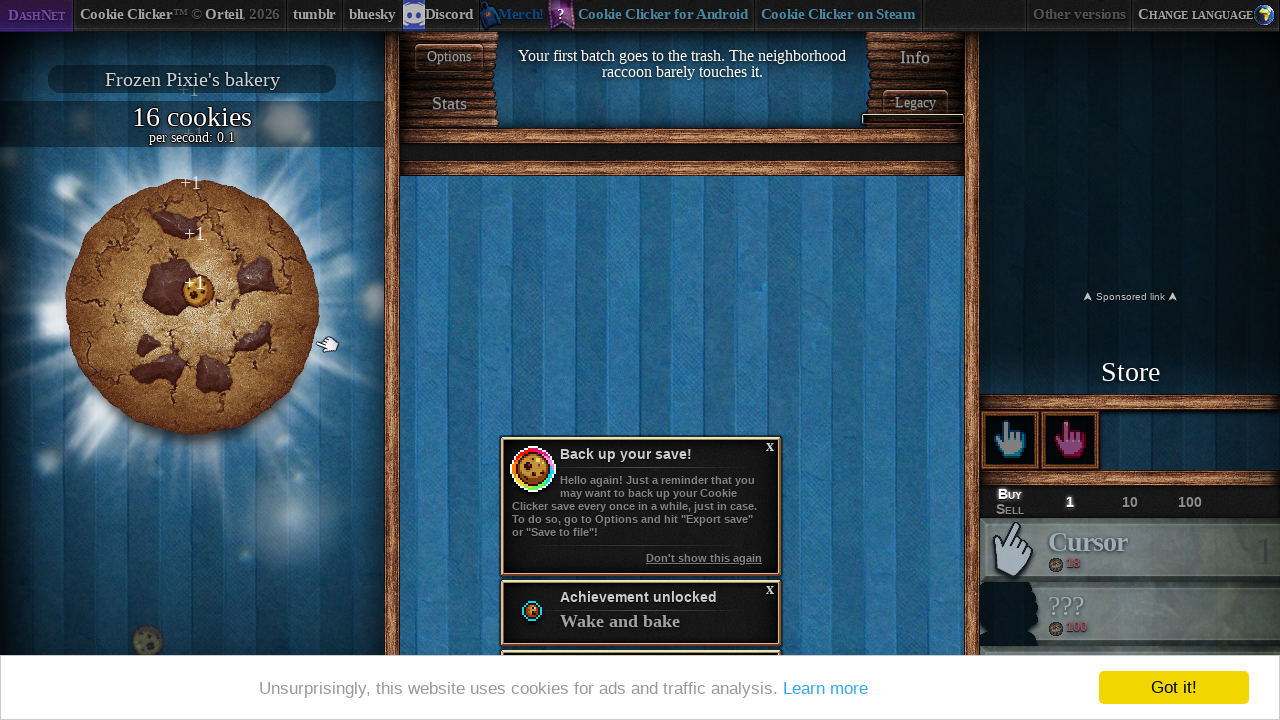

Clicked the big cookie at (192, 307) on #bigCookie
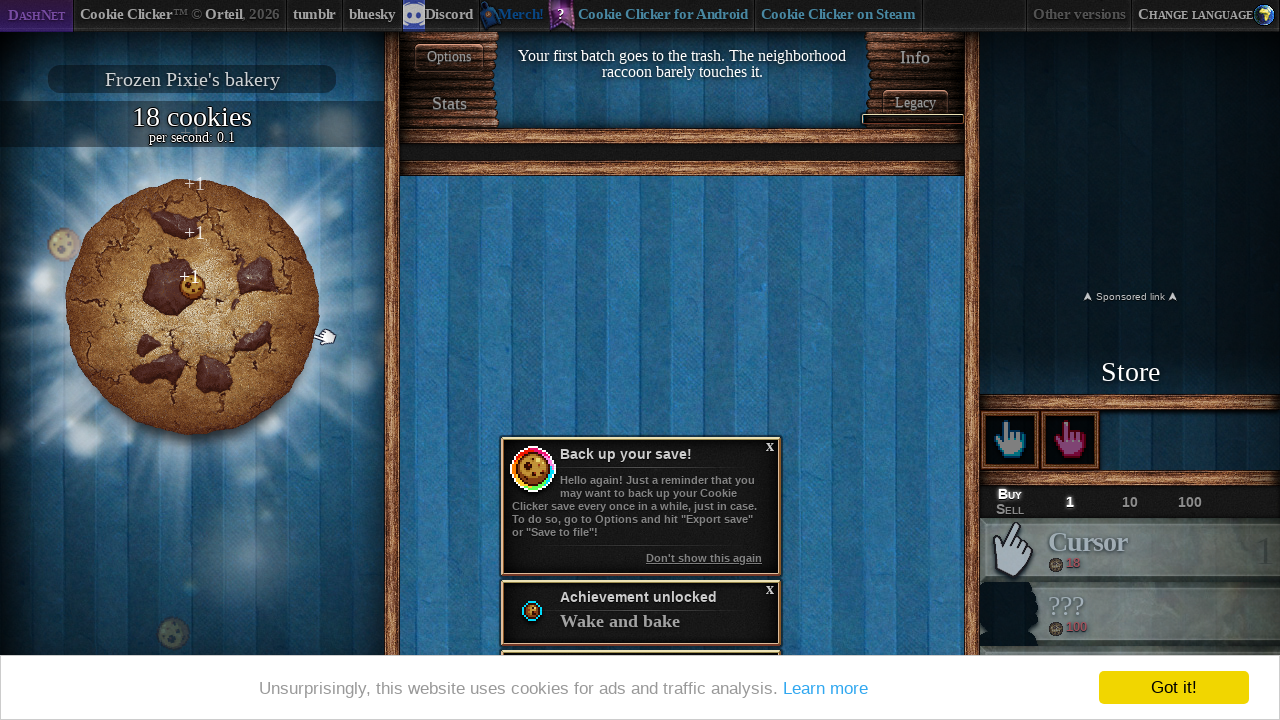

Clicked the big cookie at (192, 307) on #bigCookie
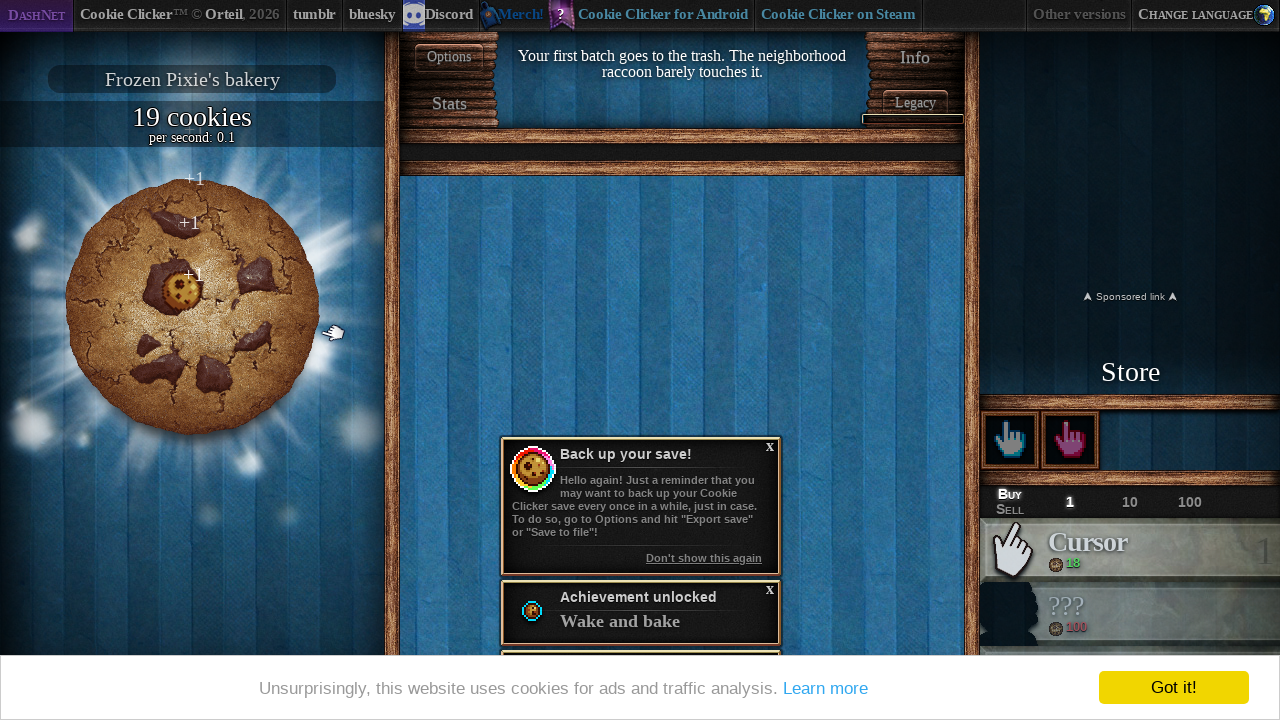

Clicked the big cookie at (192, 307) on #bigCookie
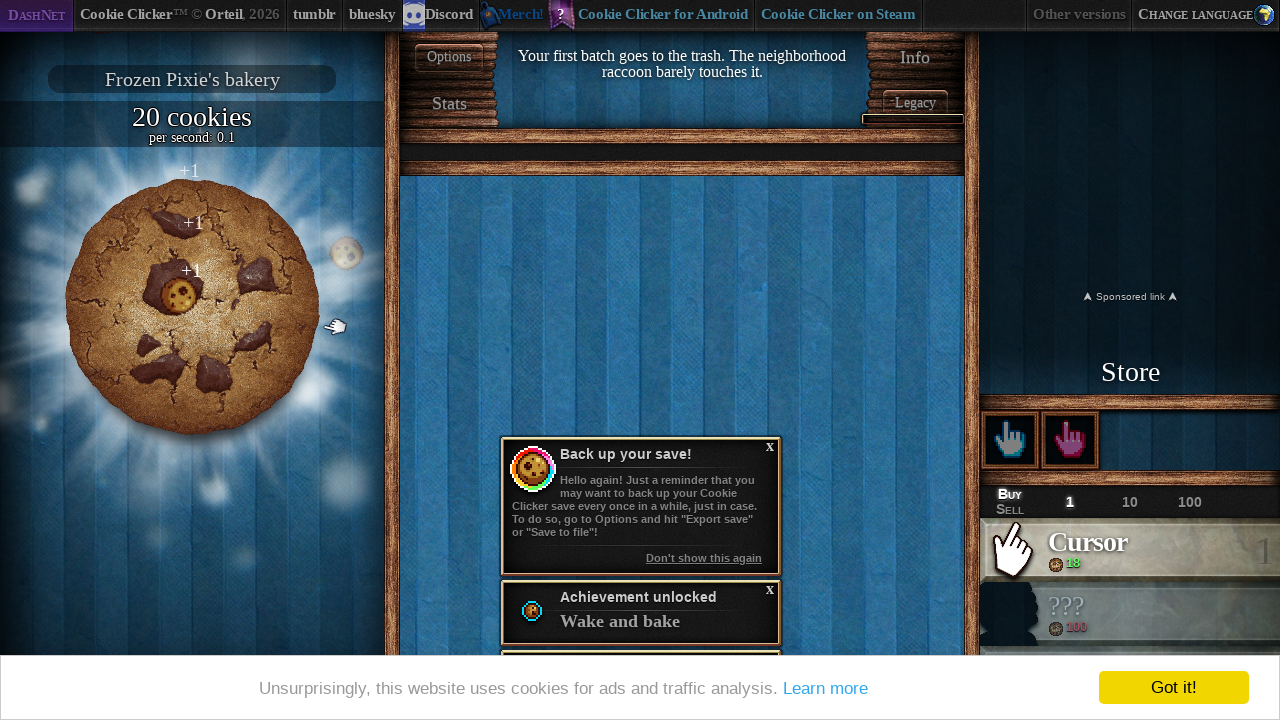

Clicked the big cookie at (192, 307) on #bigCookie
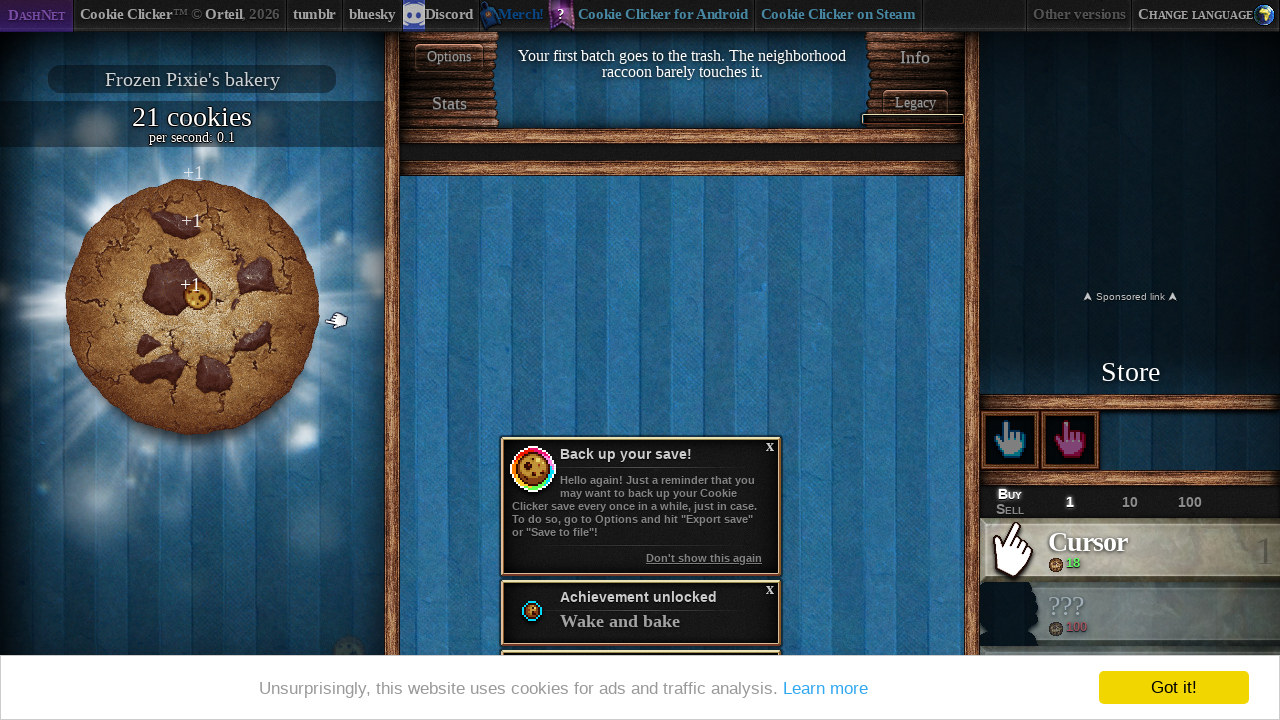

Clicked the big cookie at (192, 307) on #bigCookie
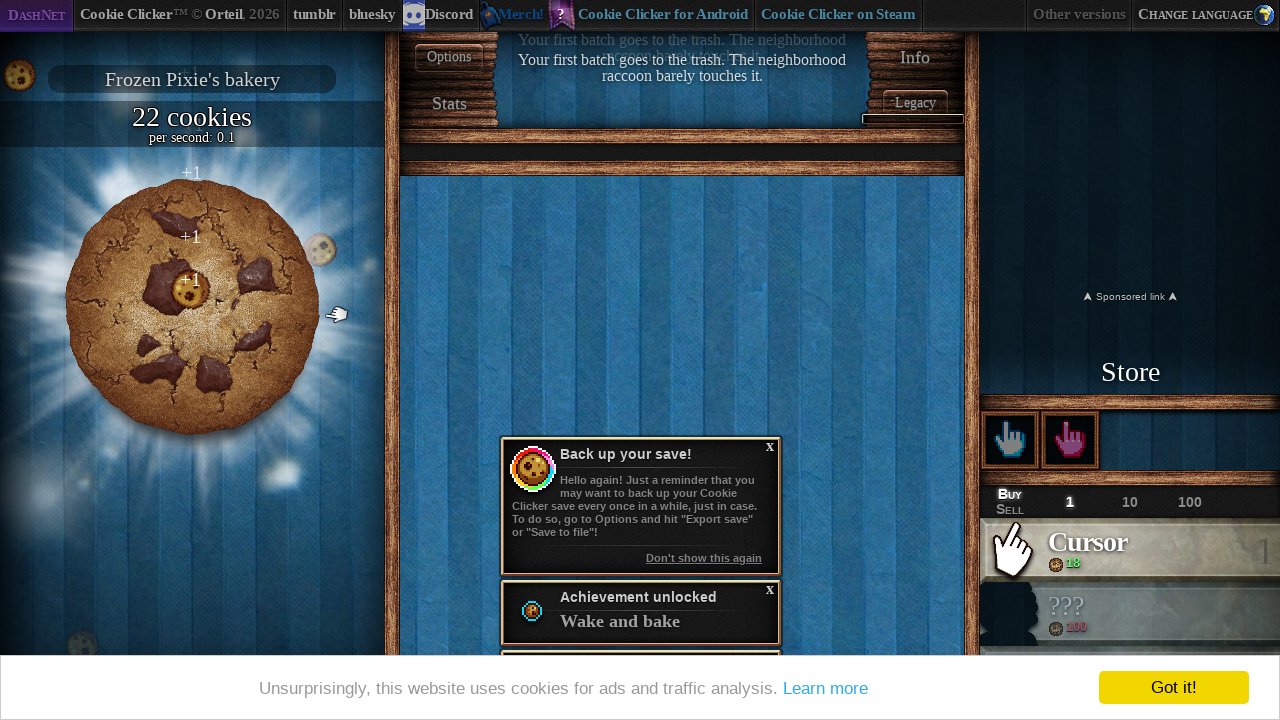

Clicked the big cookie at (192, 307) on #bigCookie
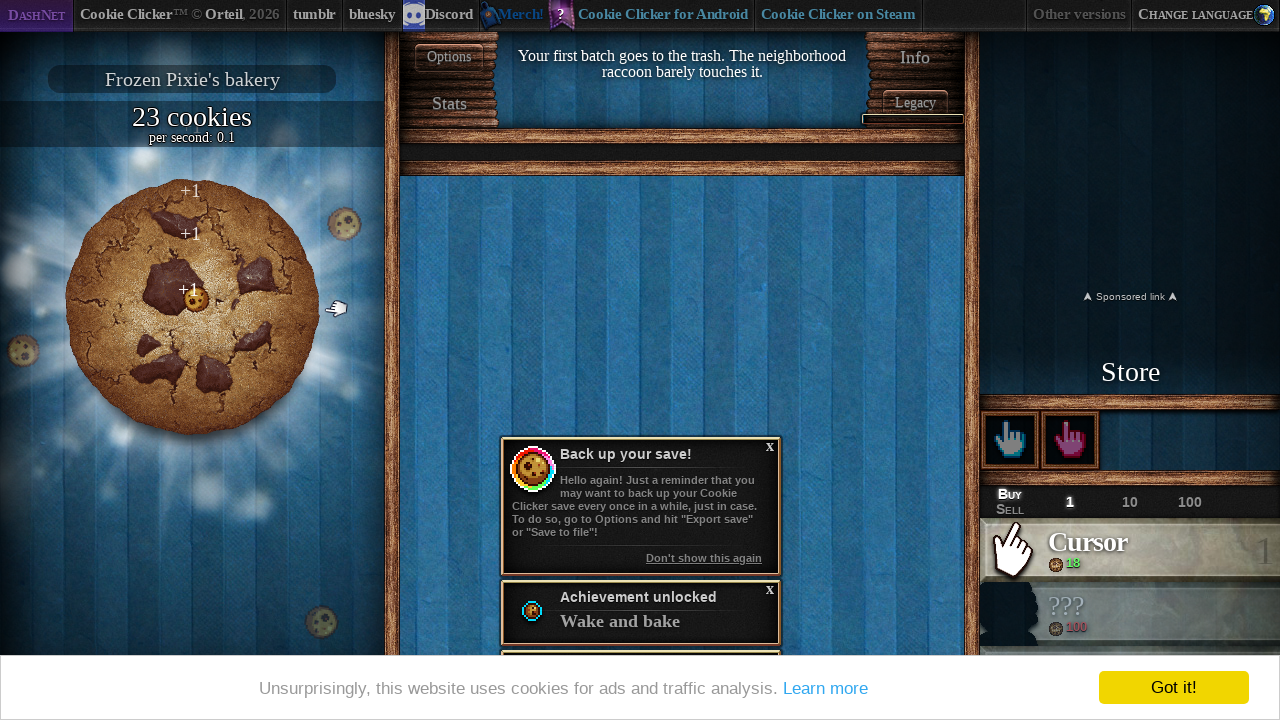

Purchased the most expensive available upgrade at (1130, 550) on .product.unlocked.enabled >> nth=0
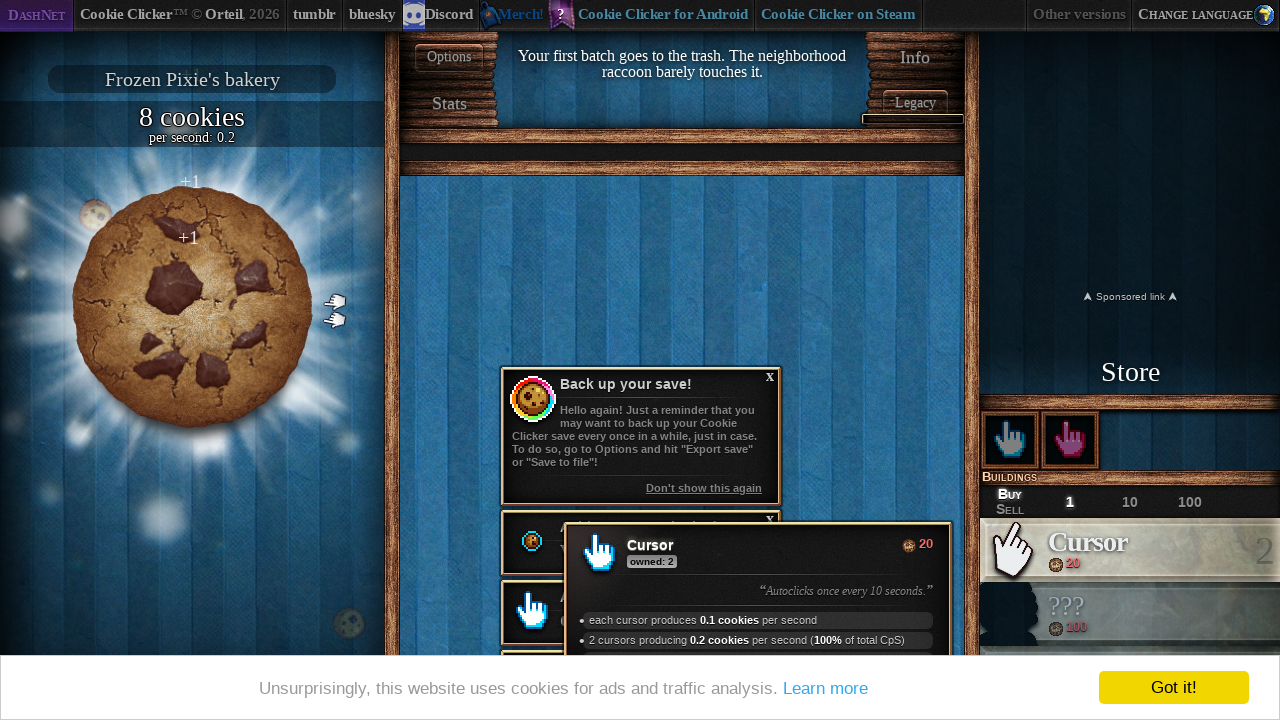

Clicked the big cookie at (192, 307) on #bigCookie
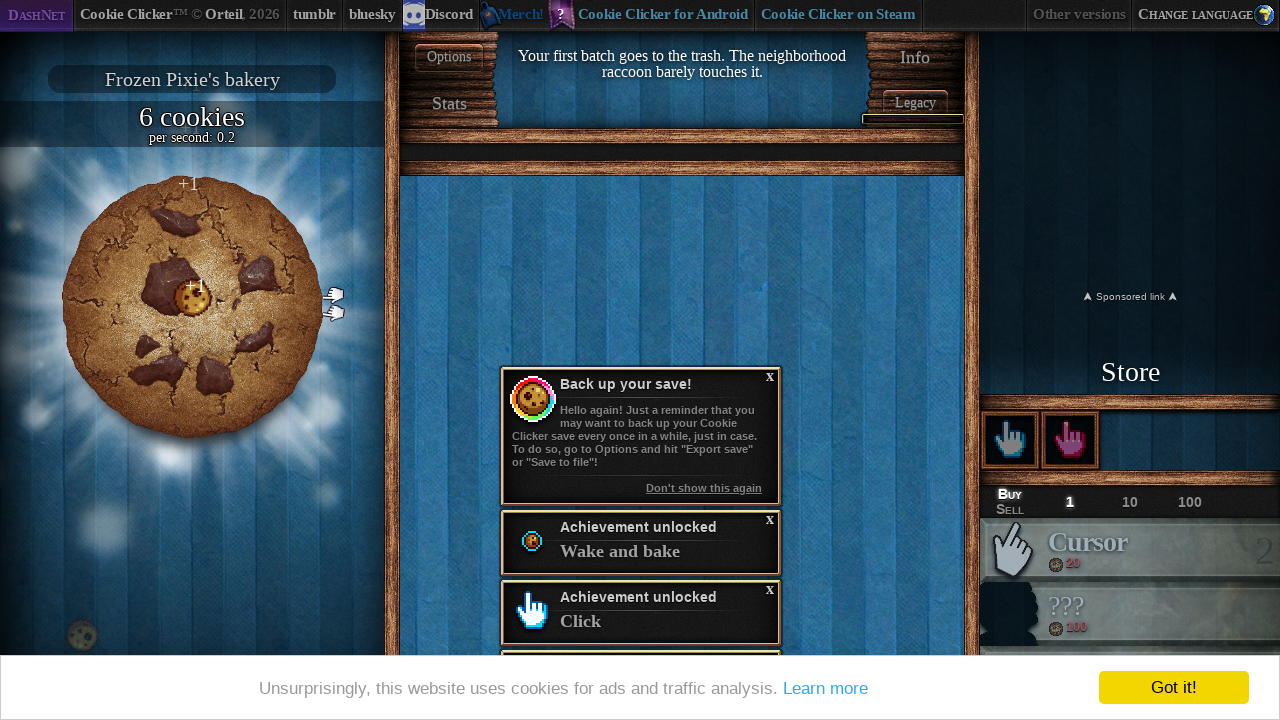

Clicked the big cookie at (192, 307) on #bigCookie
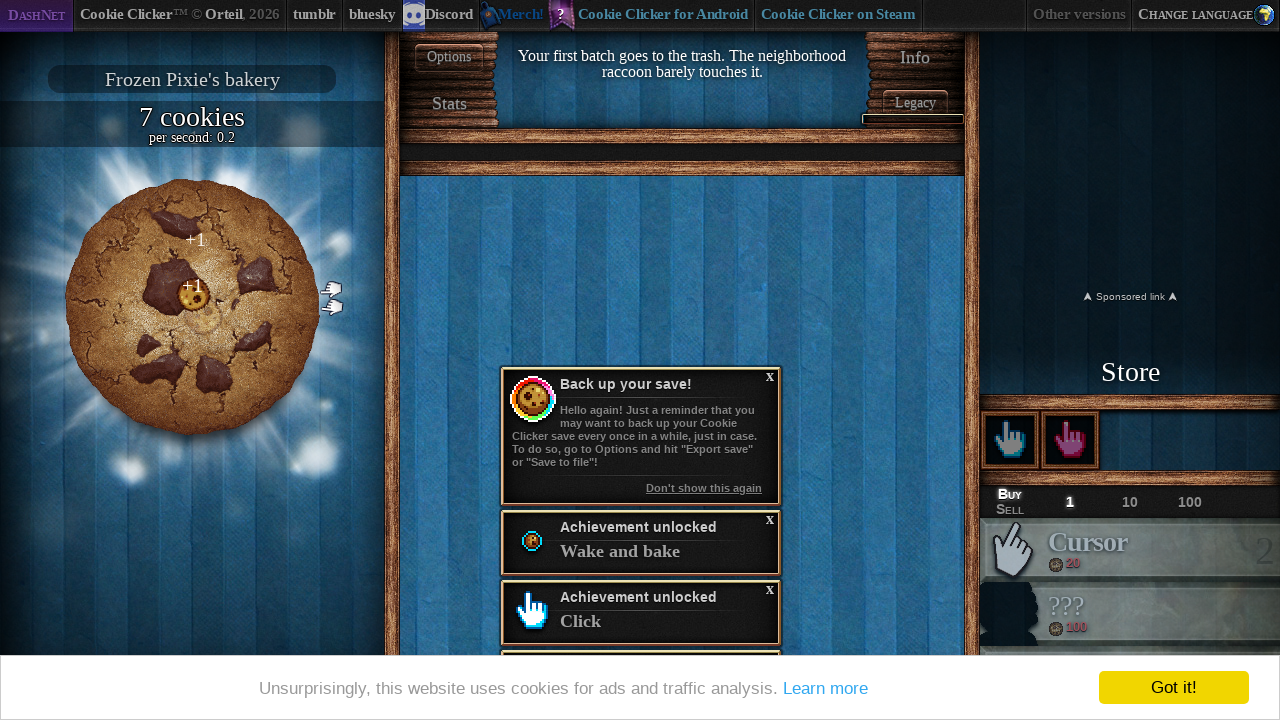

Clicked the big cookie at (192, 307) on #bigCookie
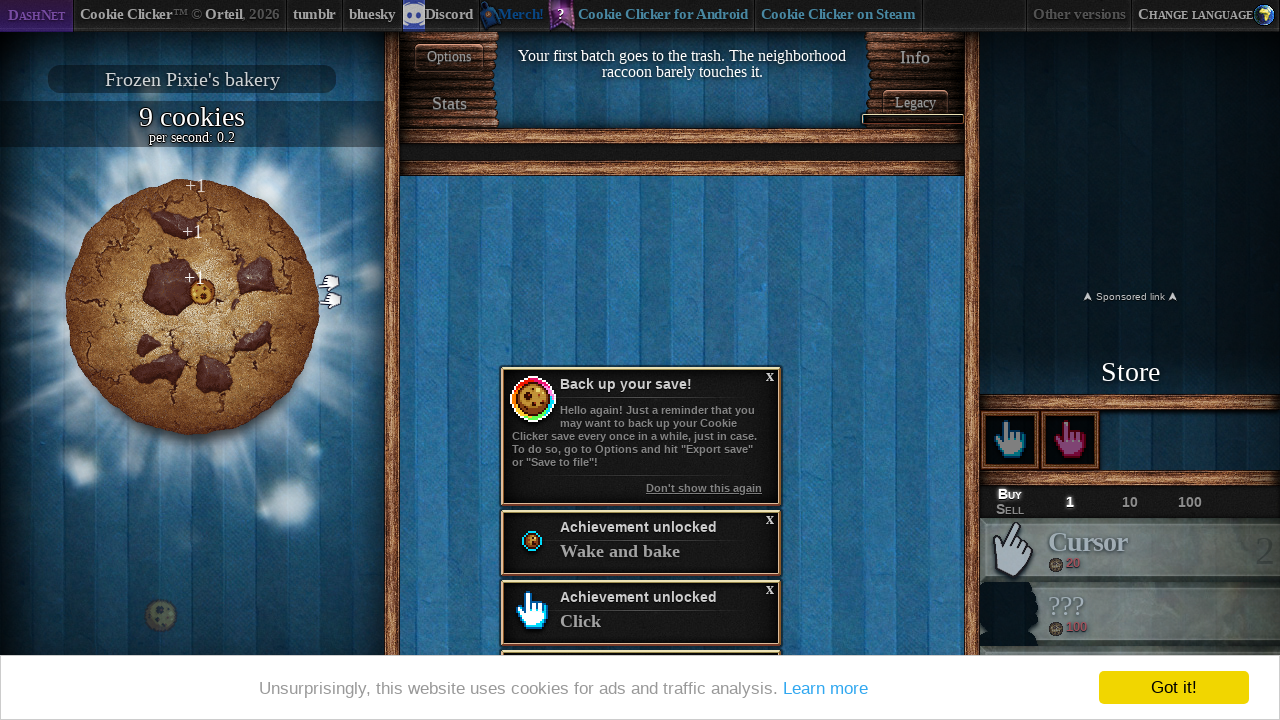

Clicked the big cookie at (192, 307) on #bigCookie
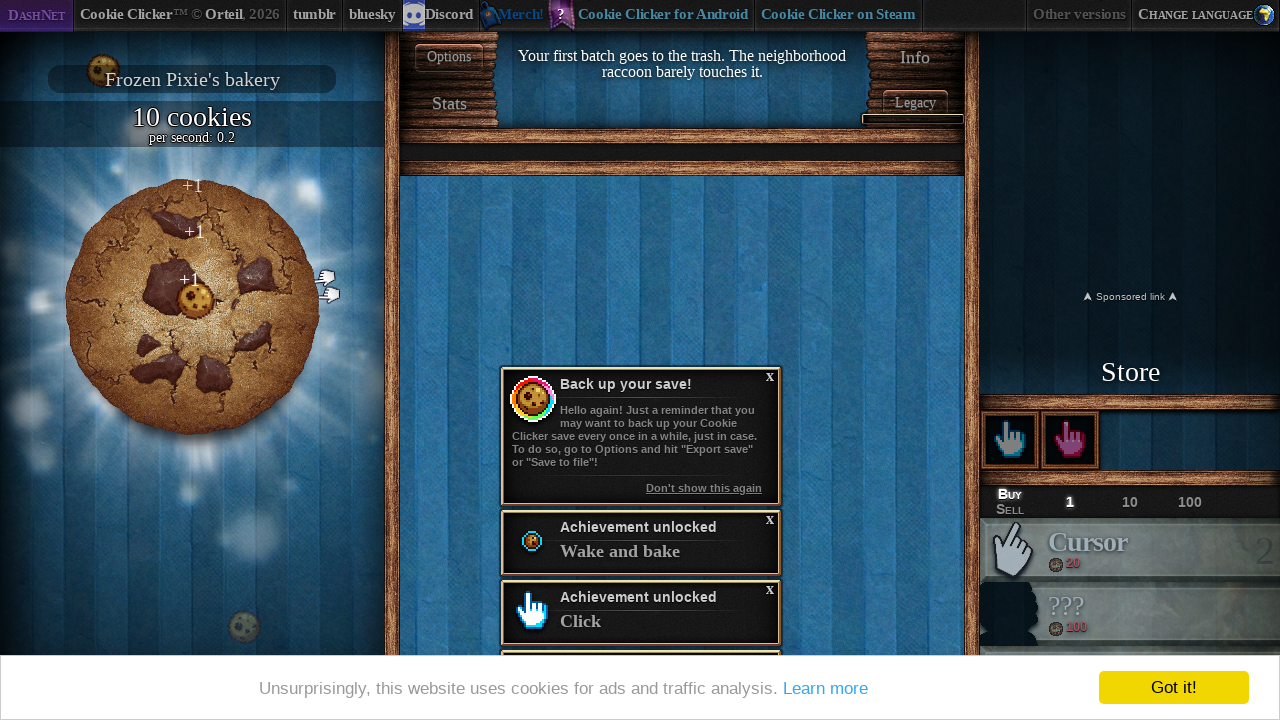

Clicked the big cookie at (192, 307) on #bigCookie
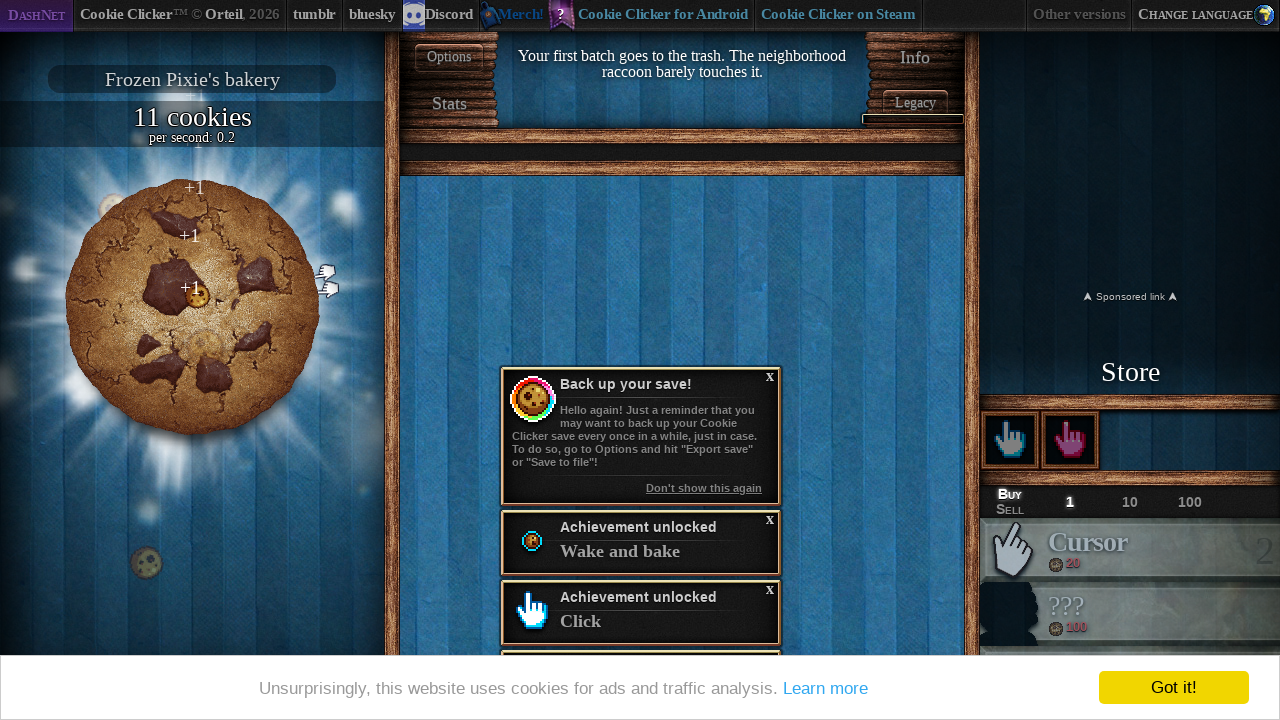

Clicked the big cookie at (192, 307) on #bigCookie
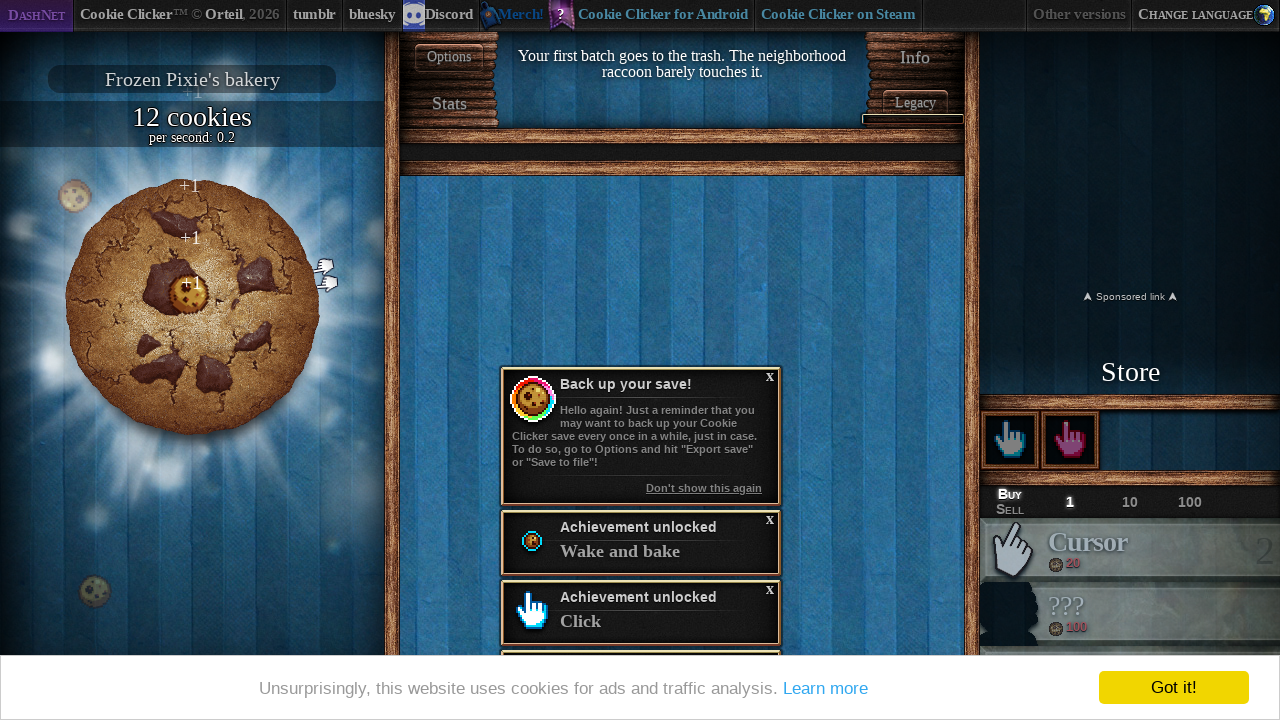

Clicked the big cookie at (192, 307) on #bigCookie
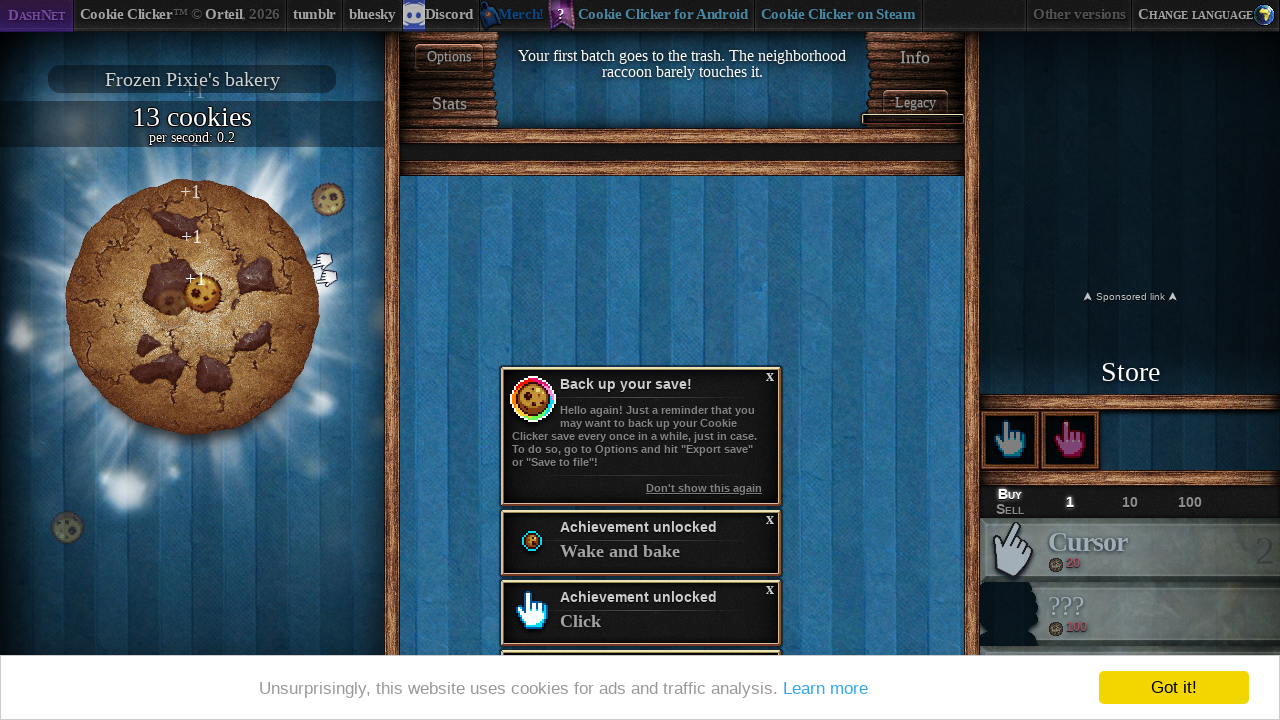

Clicked the big cookie at (192, 307) on #bigCookie
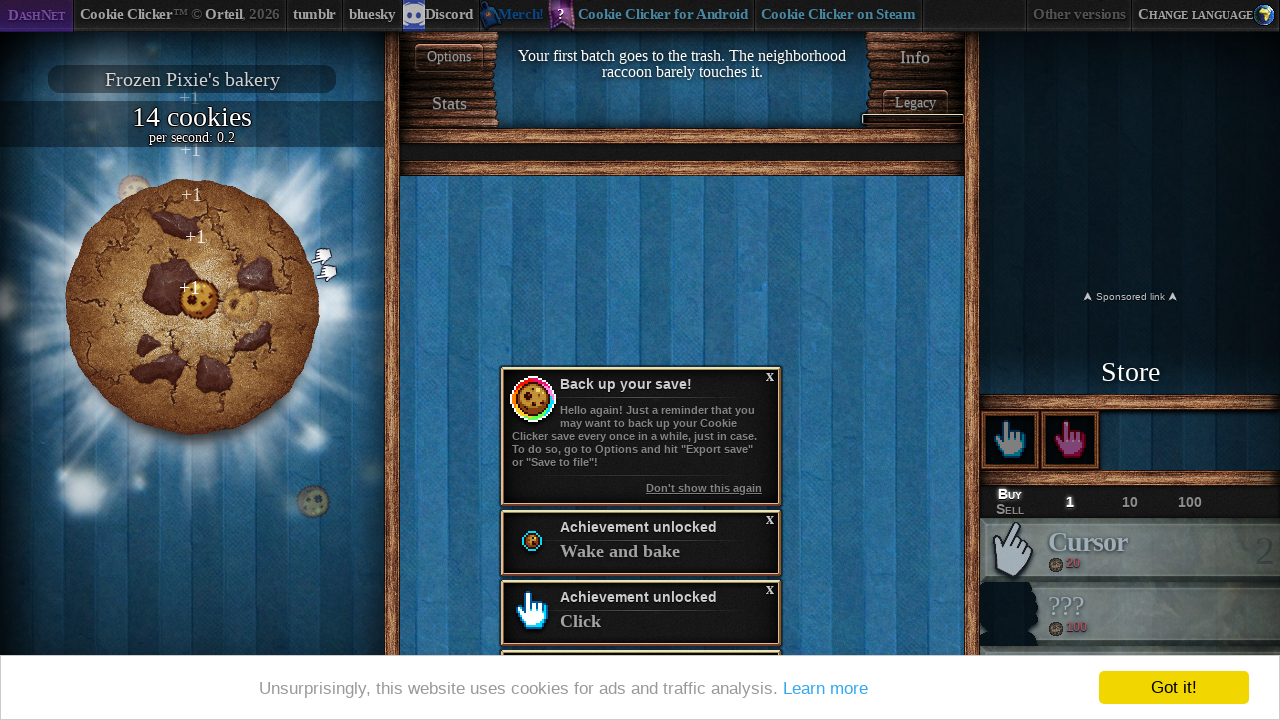

Clicked the big cookie at (192, 307) on #bigCookie
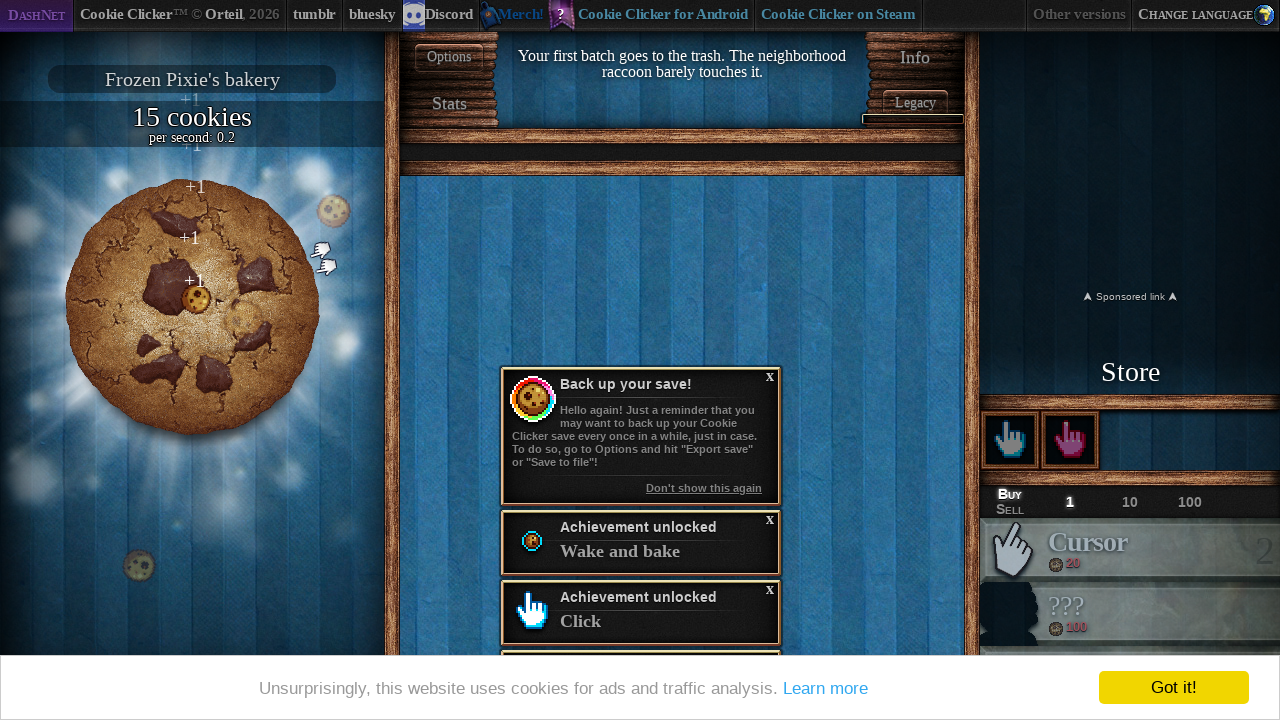

Clicked the big cookie at (192, 307) on #bigCookie
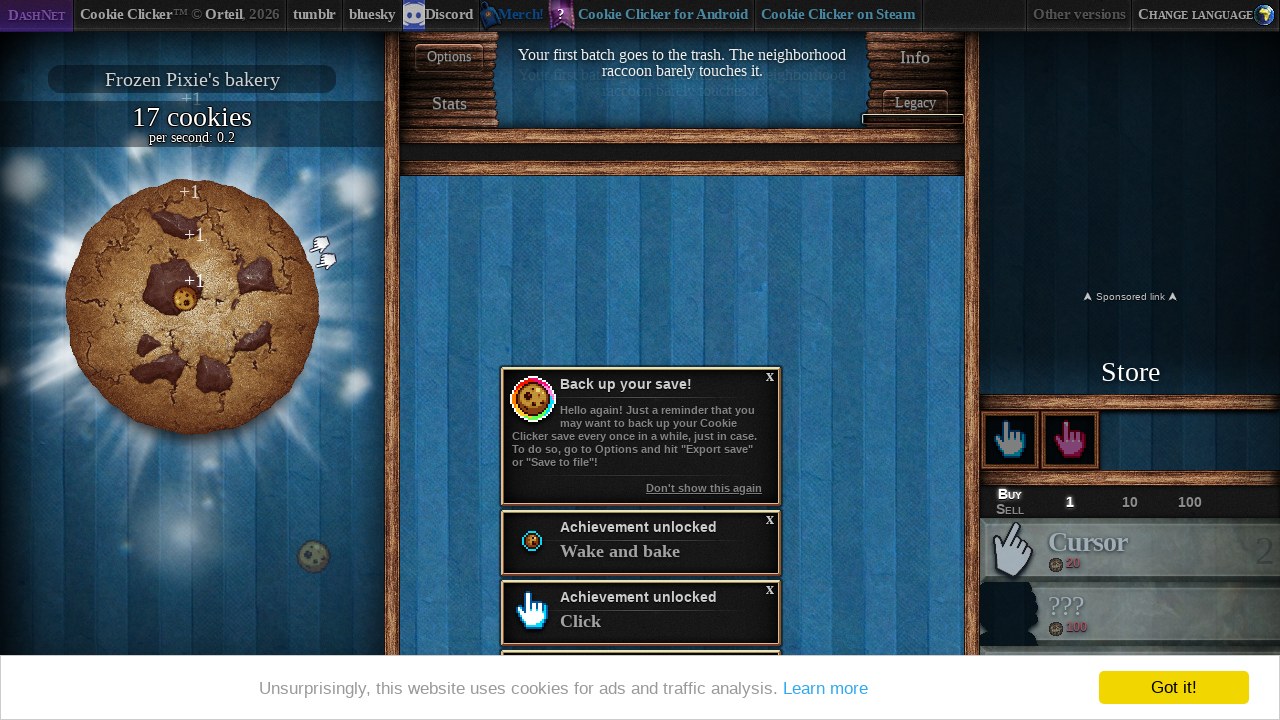

Clicked the big cookie at (192, 307) on #bigCookie
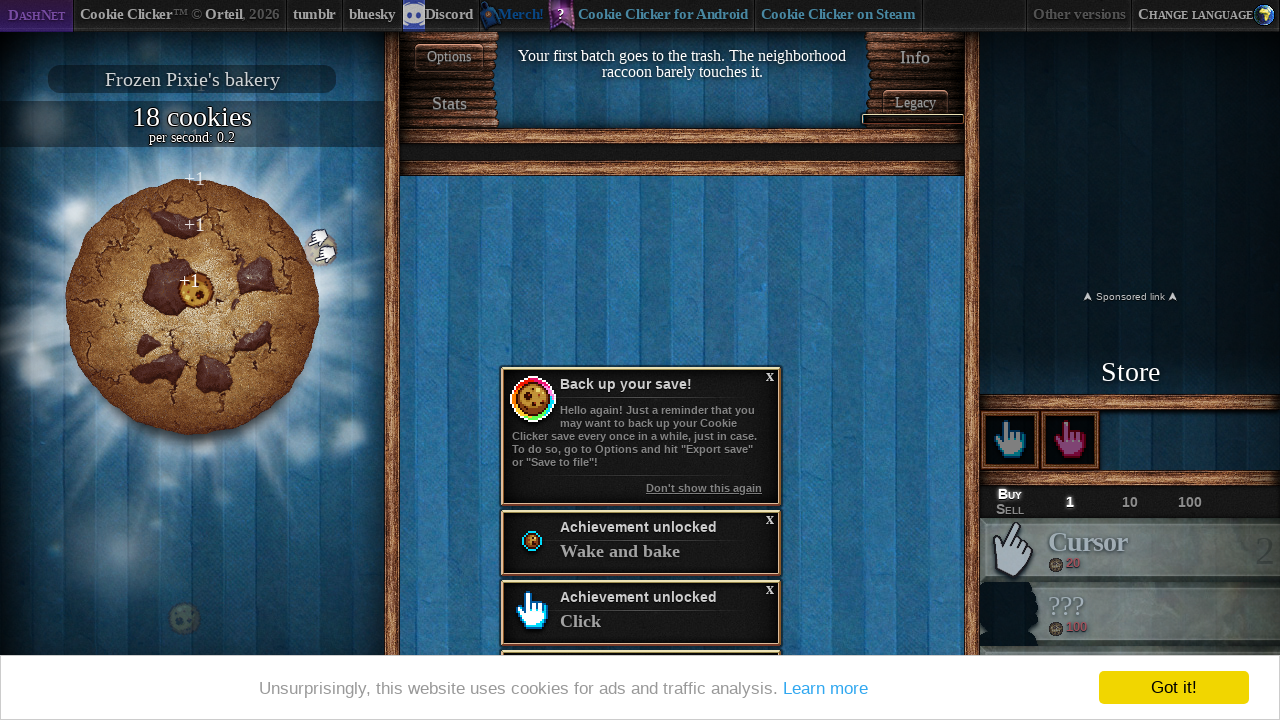

Clicked the big cookie at (192, 307) on #bigCookie
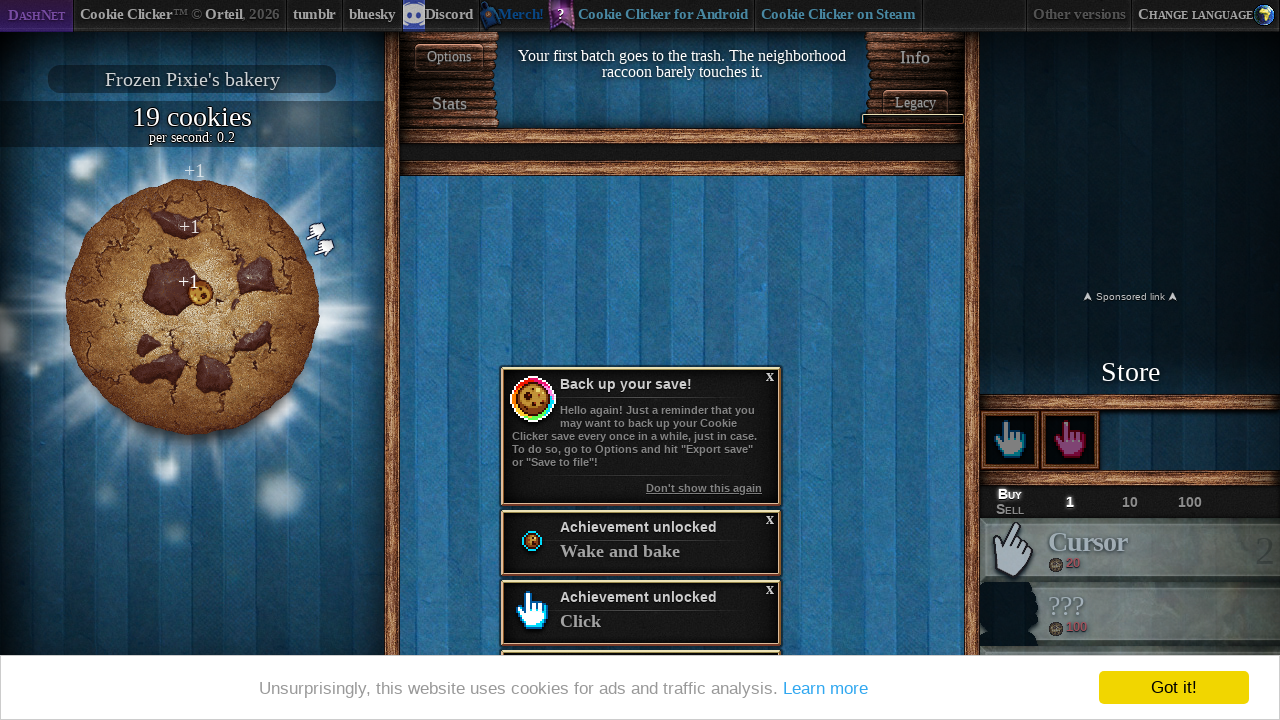

Clicked the big cookie at (192, 307) on #bigCookie
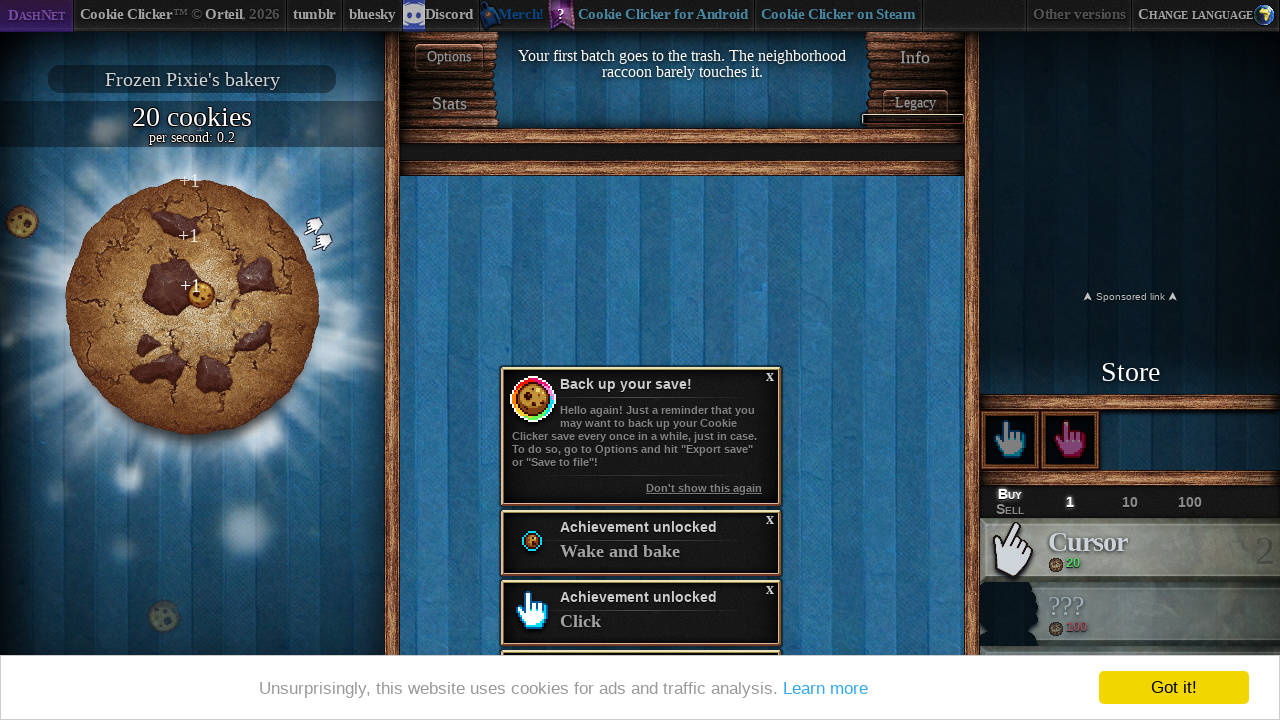

Purchased the most expensive available upgrade at (1130, 550) on .product.unlocked.enabled >> nth=0
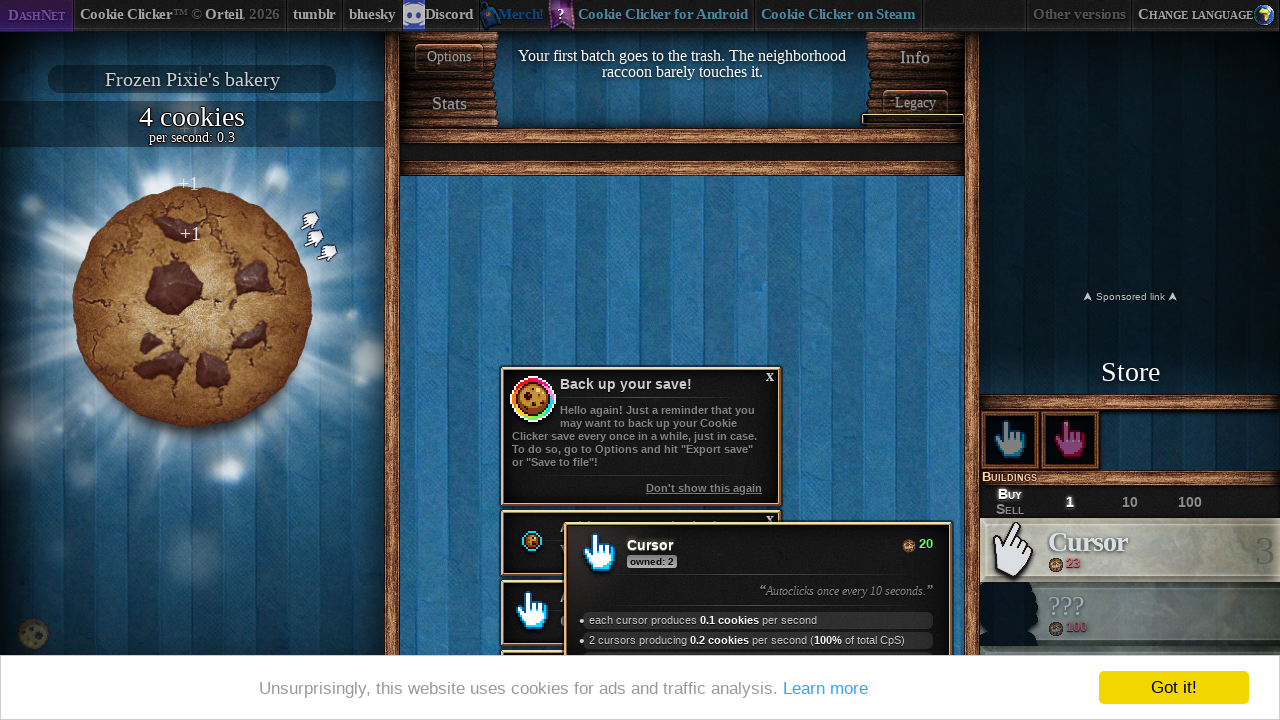

Clicked the big cookie at (192, 307) on #bigCookie
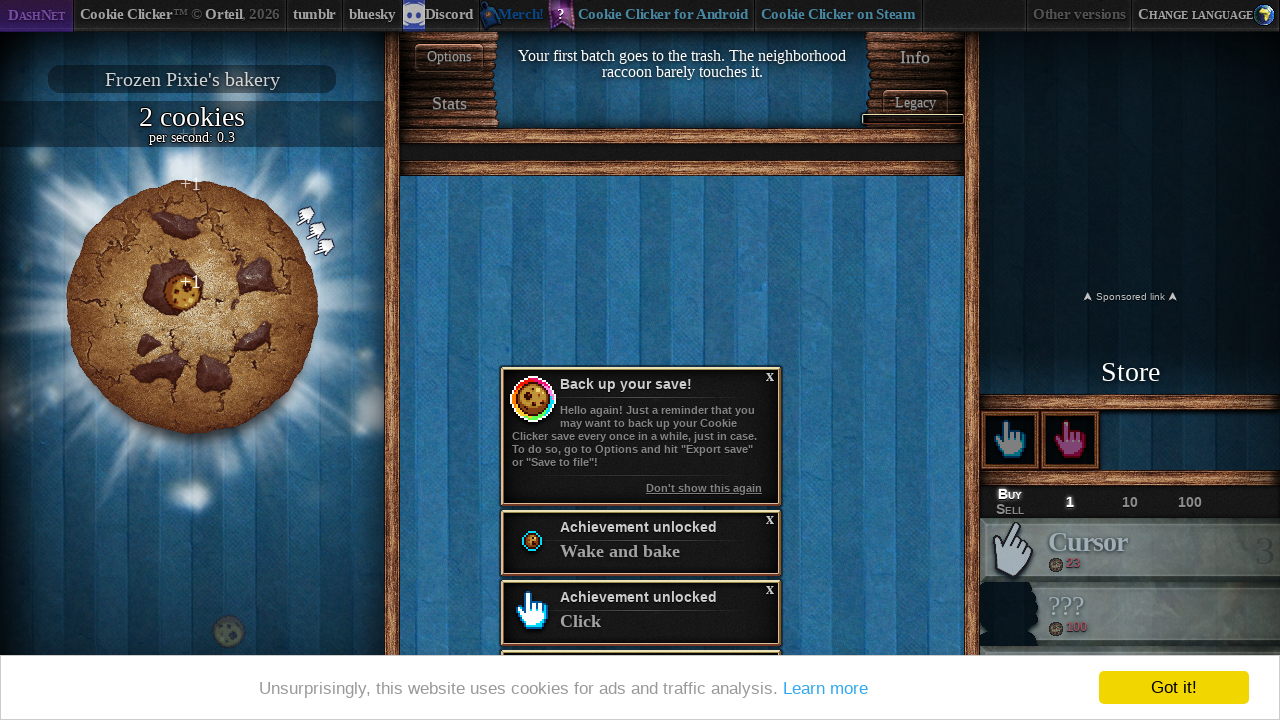

Clicked the big cookie at (192, 307) on #bigCookie
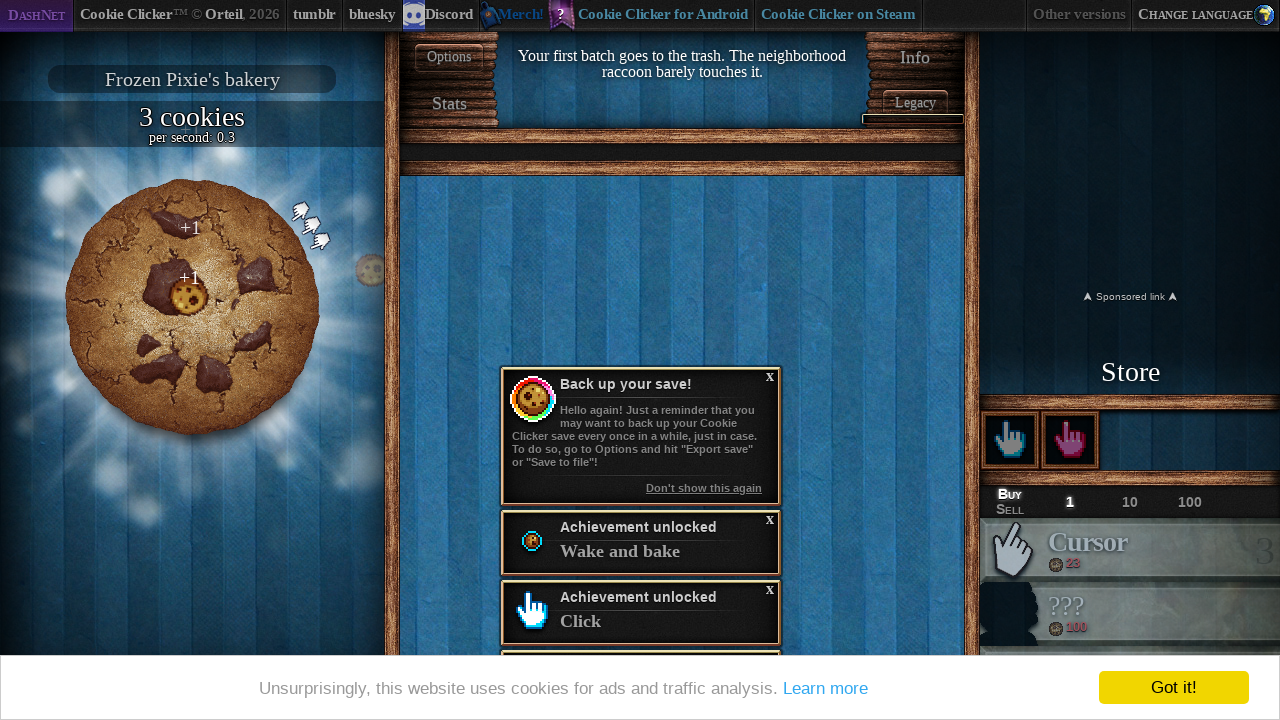

Clicked the big cookie at (192, 307) on #bigCookie
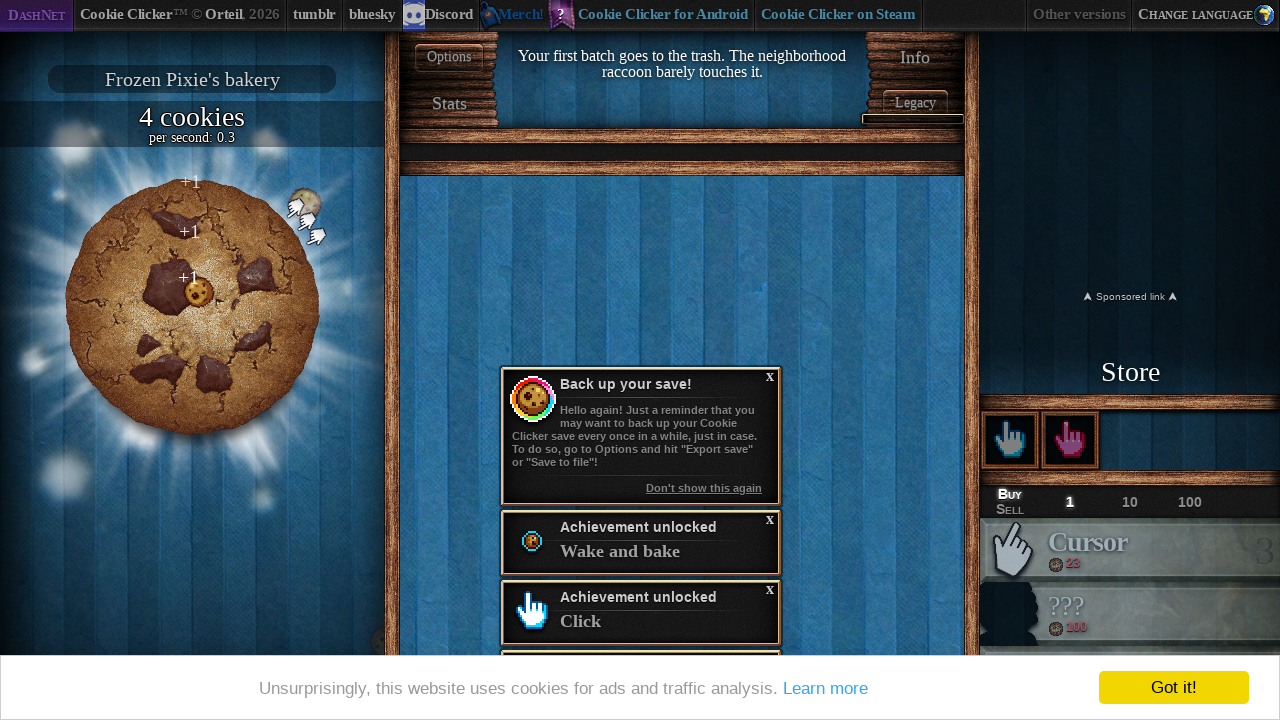

Clicked the big cookie at (192, 307) on #bigCookie
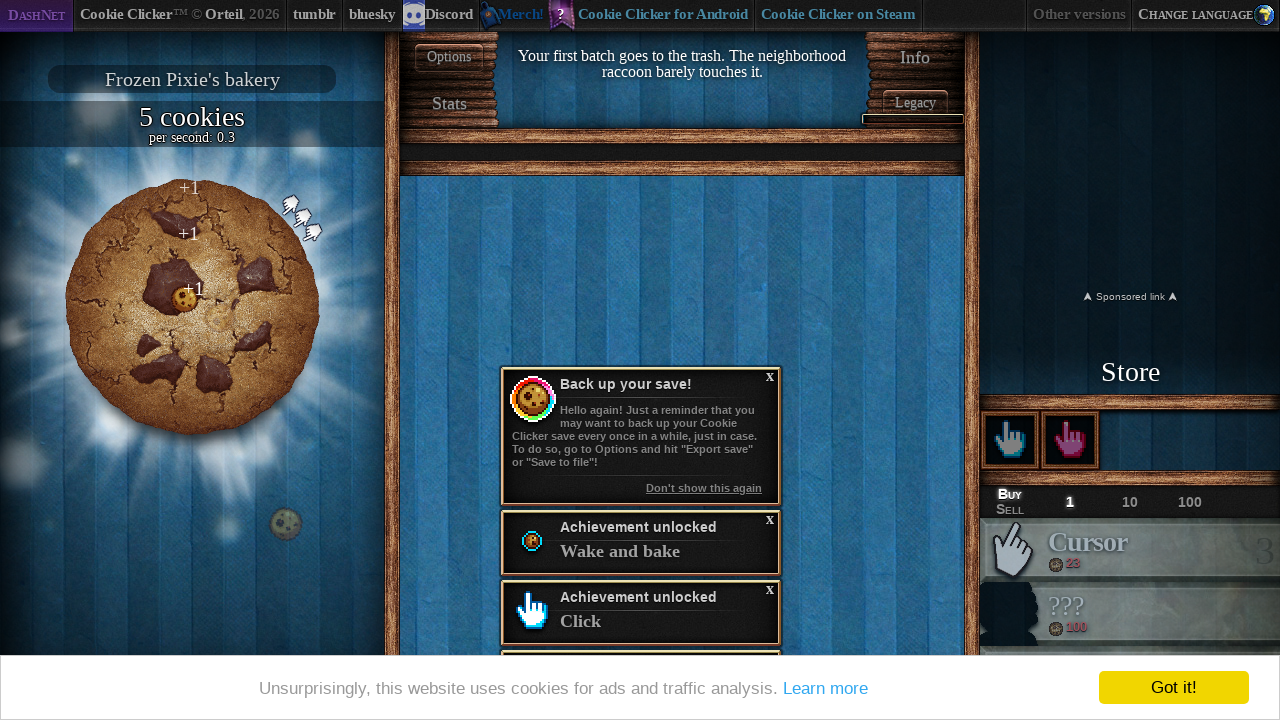

Clicked the big cookie at (192, 307) on #bigCookie
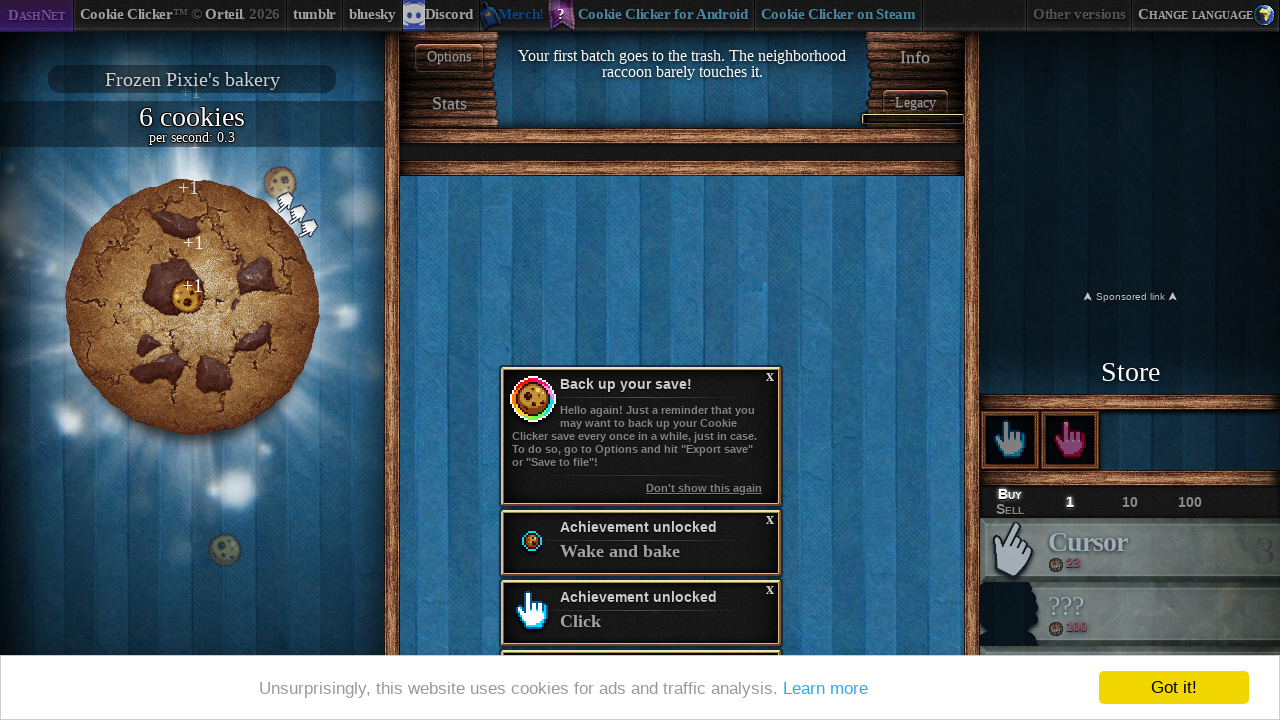

Clicked the big cookie at (192, 307) on #bigCookie
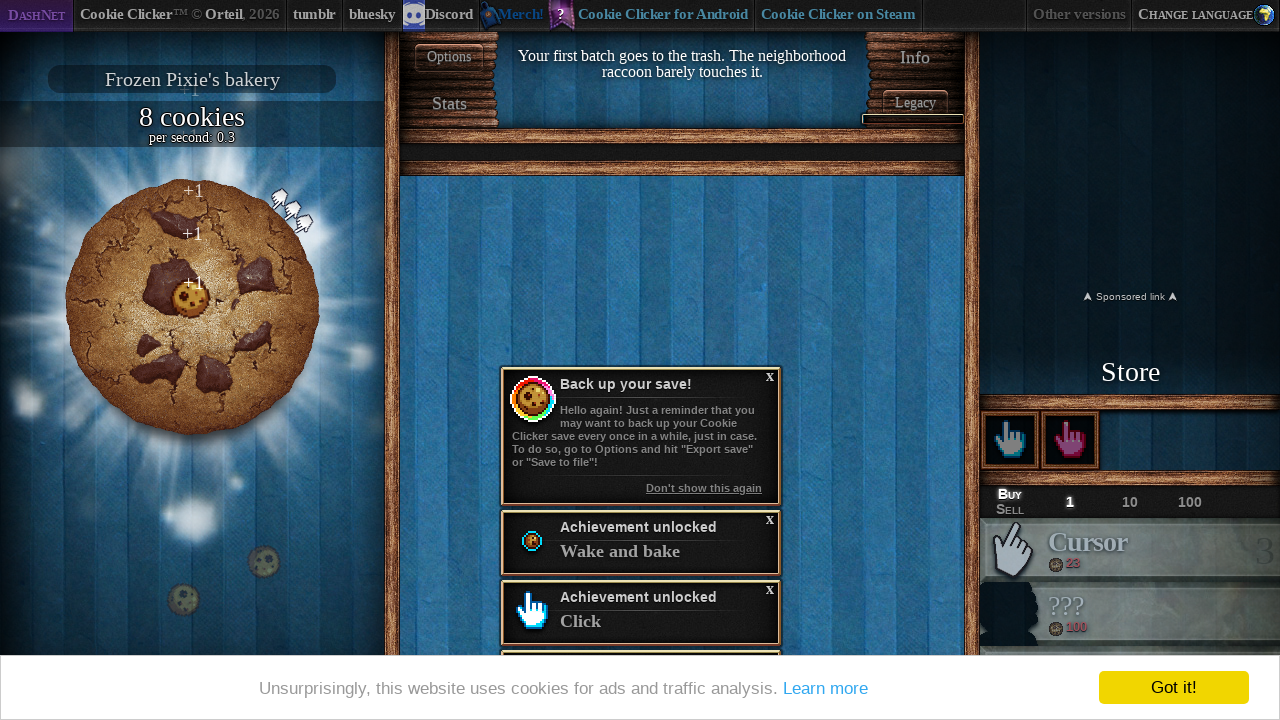

Clicked the big cookie at (192, 307) on #bigCookie
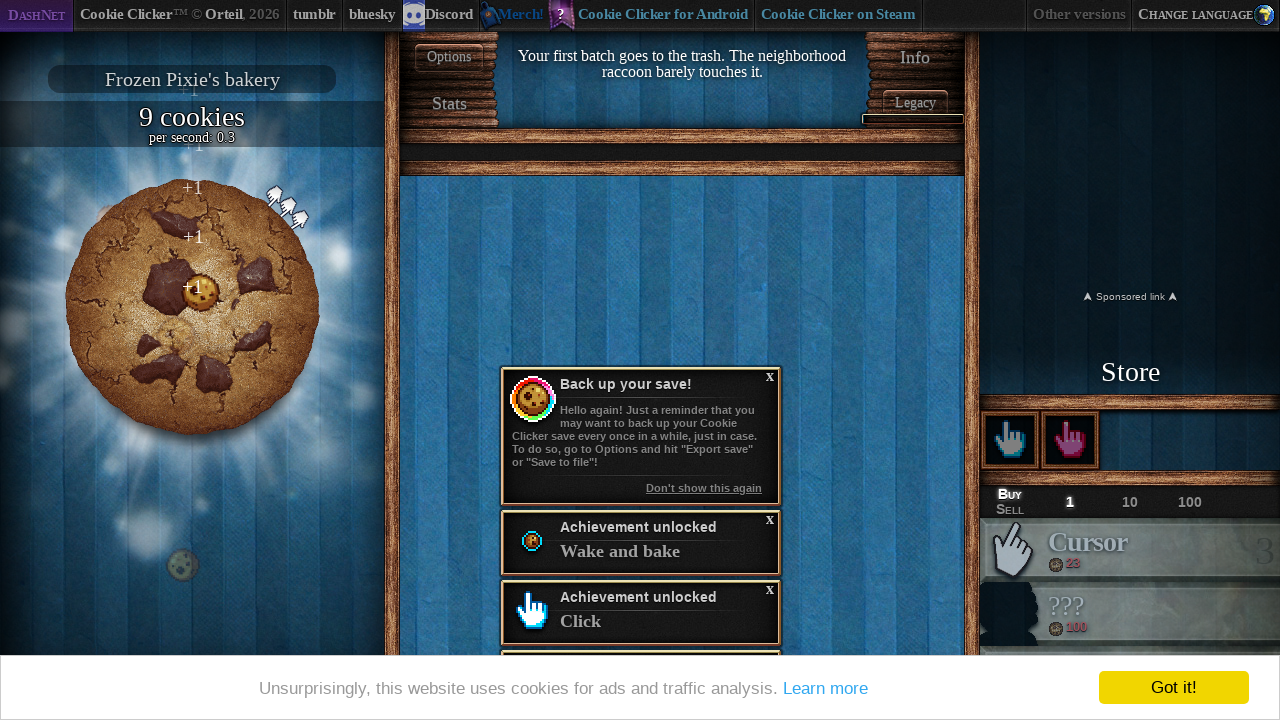

Clicked the big cookie at (192, 307) on #bigCookie
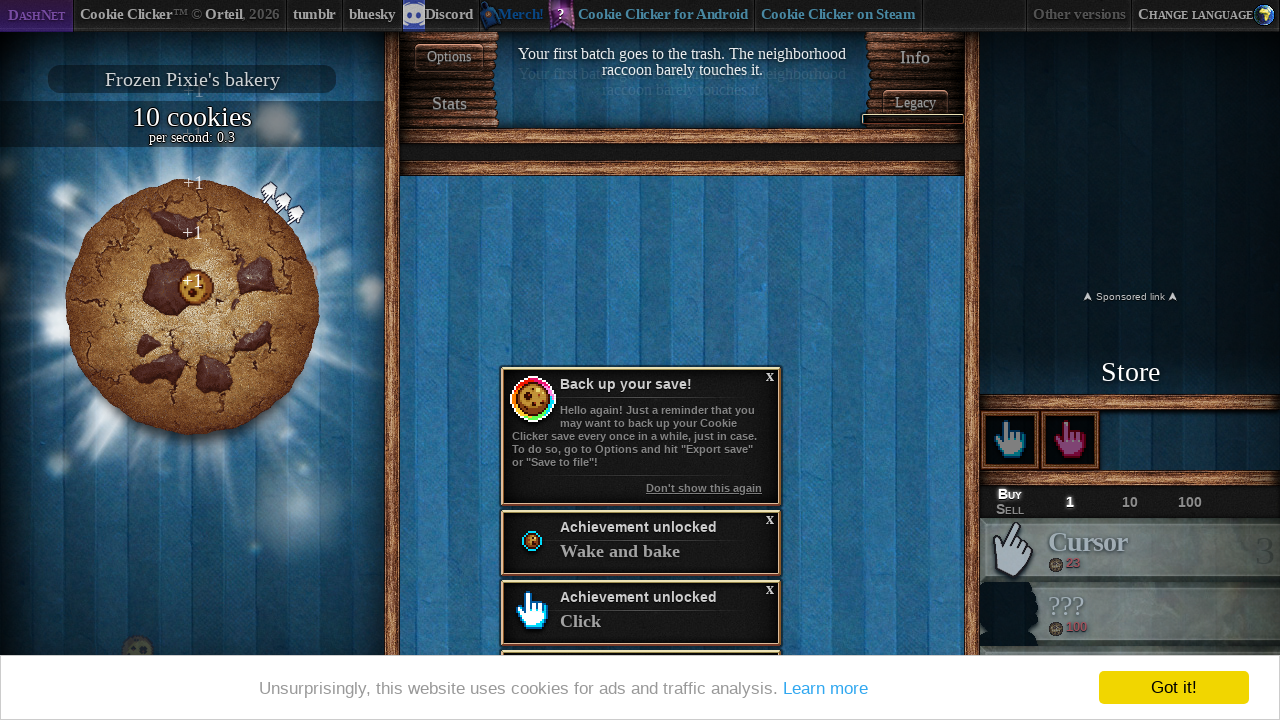

Clicked the big cookie at (192, 307) on #bigCookie
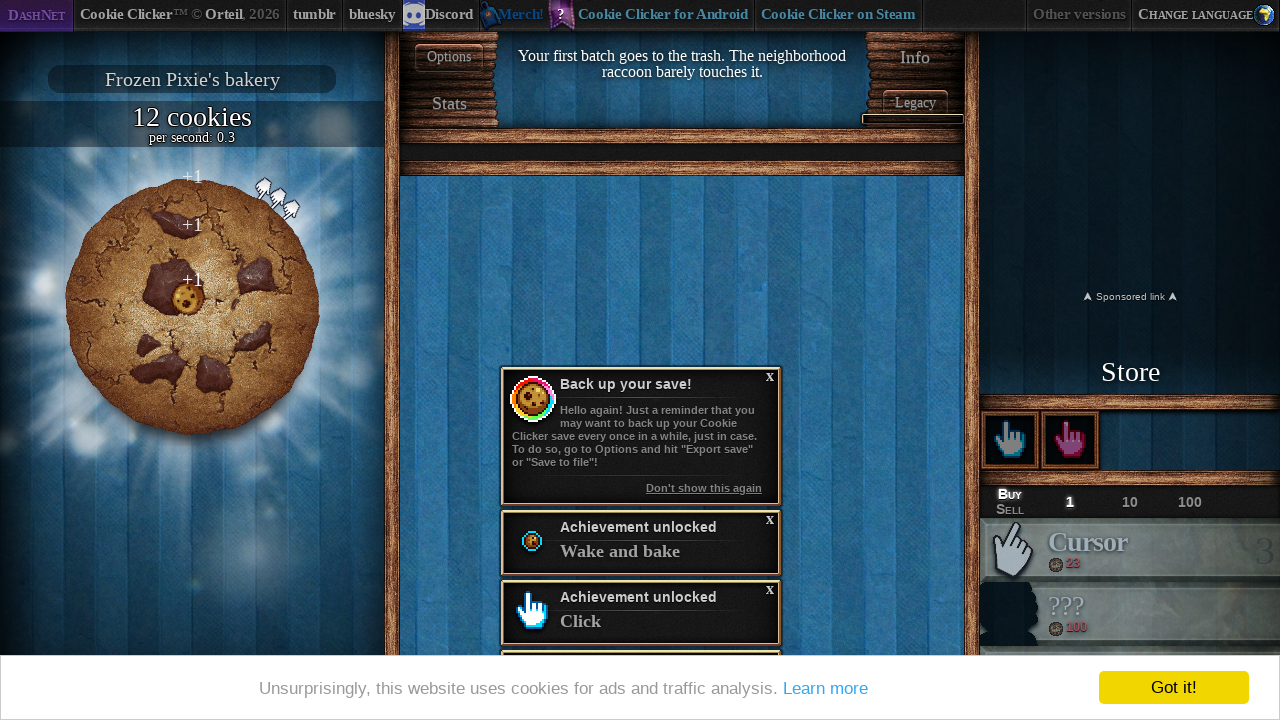

Clicked the big cookie at (192, 307) on #bigCookie
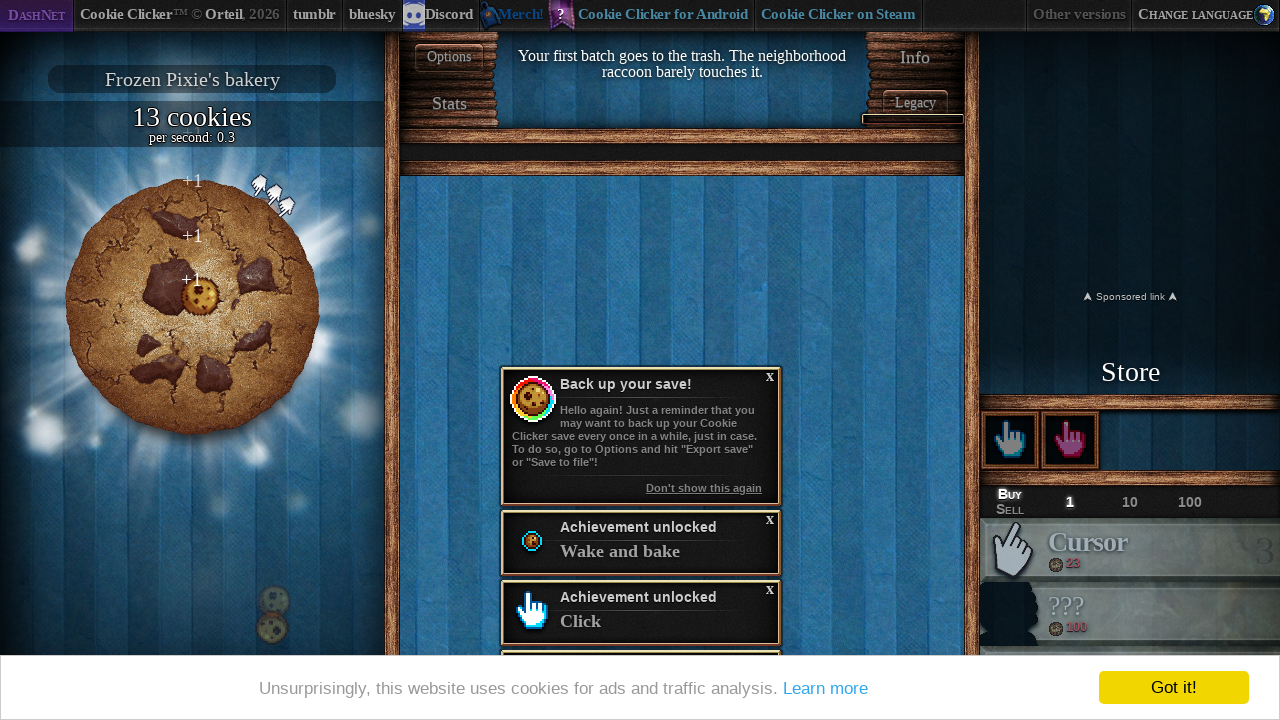

Clicked the big cookie at (192, 307) on #bigCookie
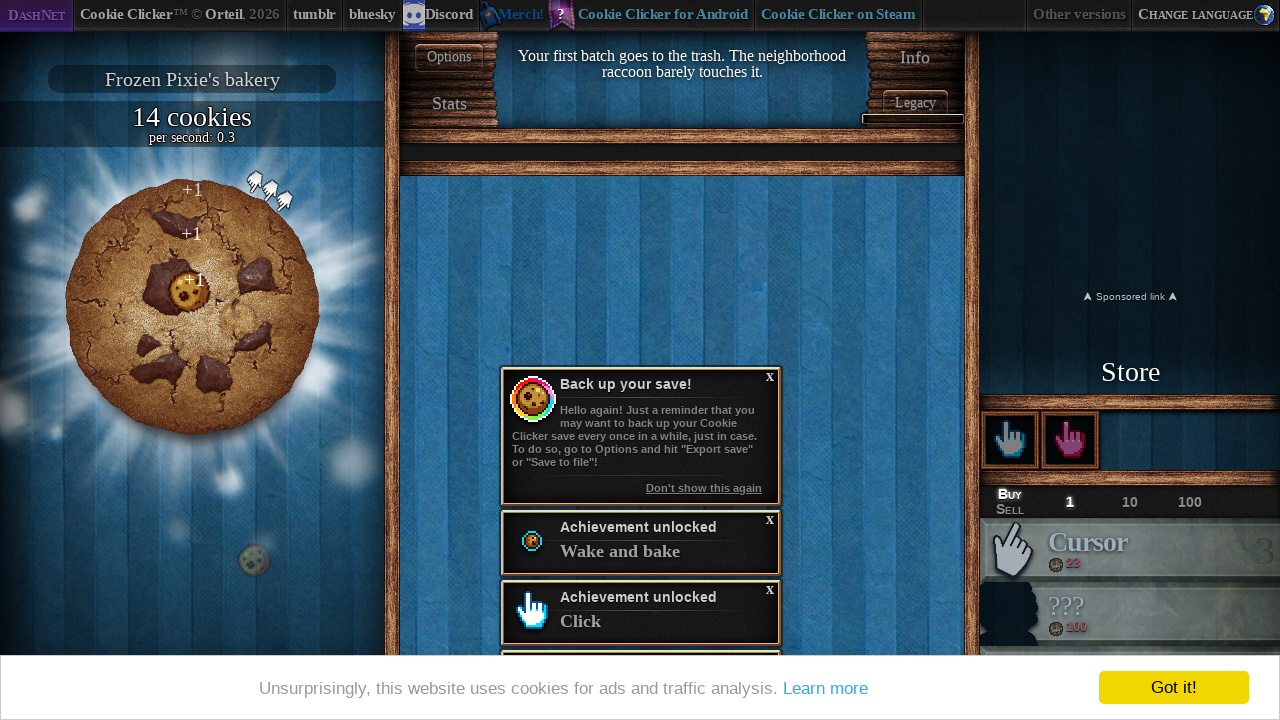

Clicked the big cookie at (192, 307) on #bigCookie
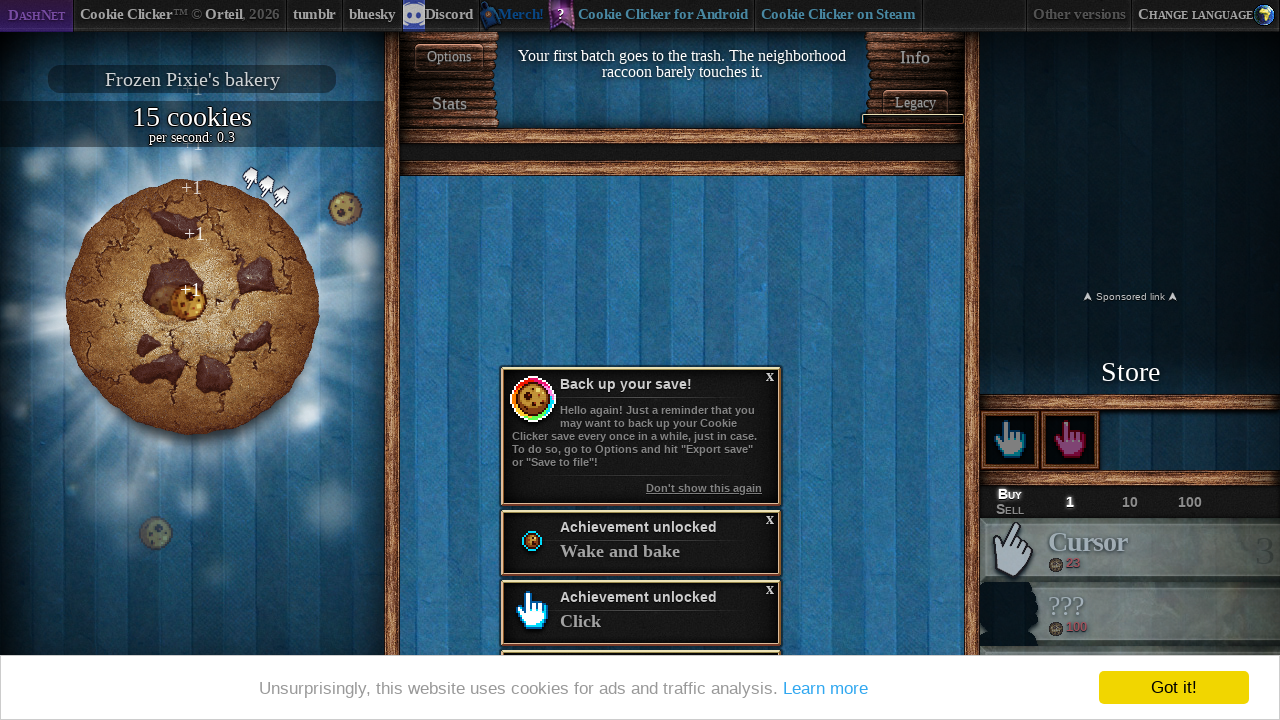

Clicked the big cookie at (192, 307) on #bigCookie
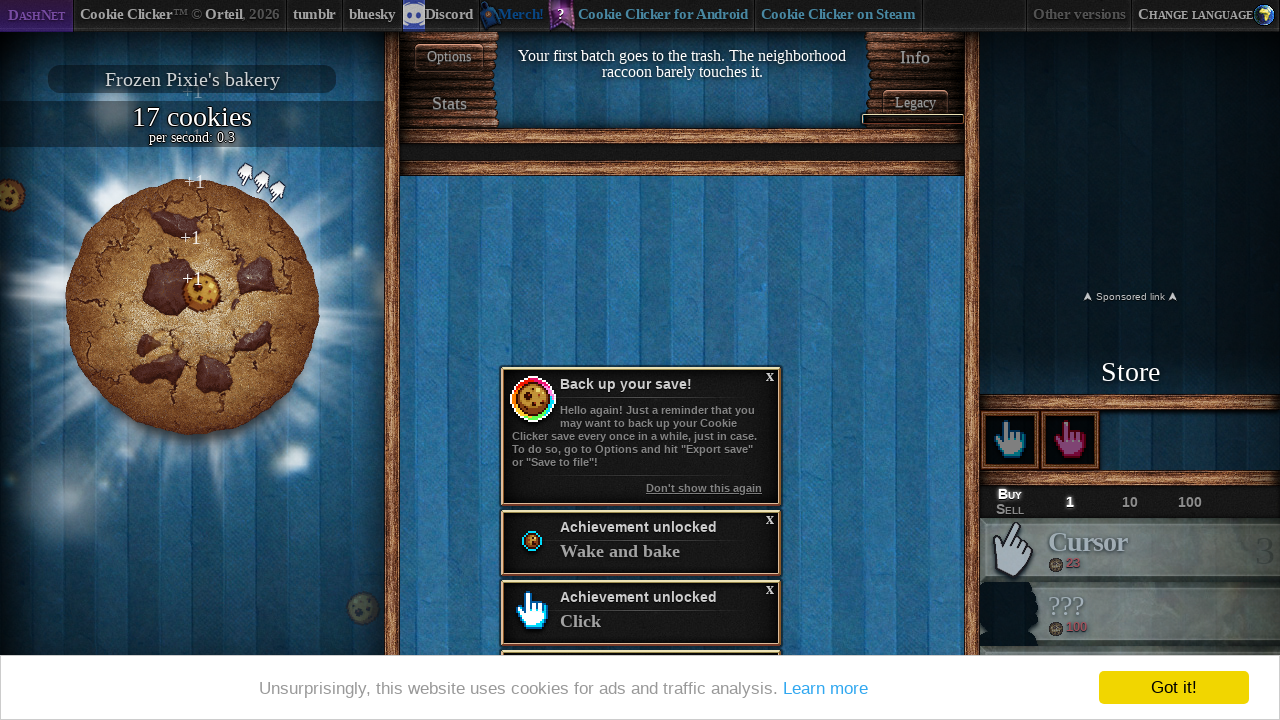

Clicked the big cookie at (192, 307) on #bigCookie
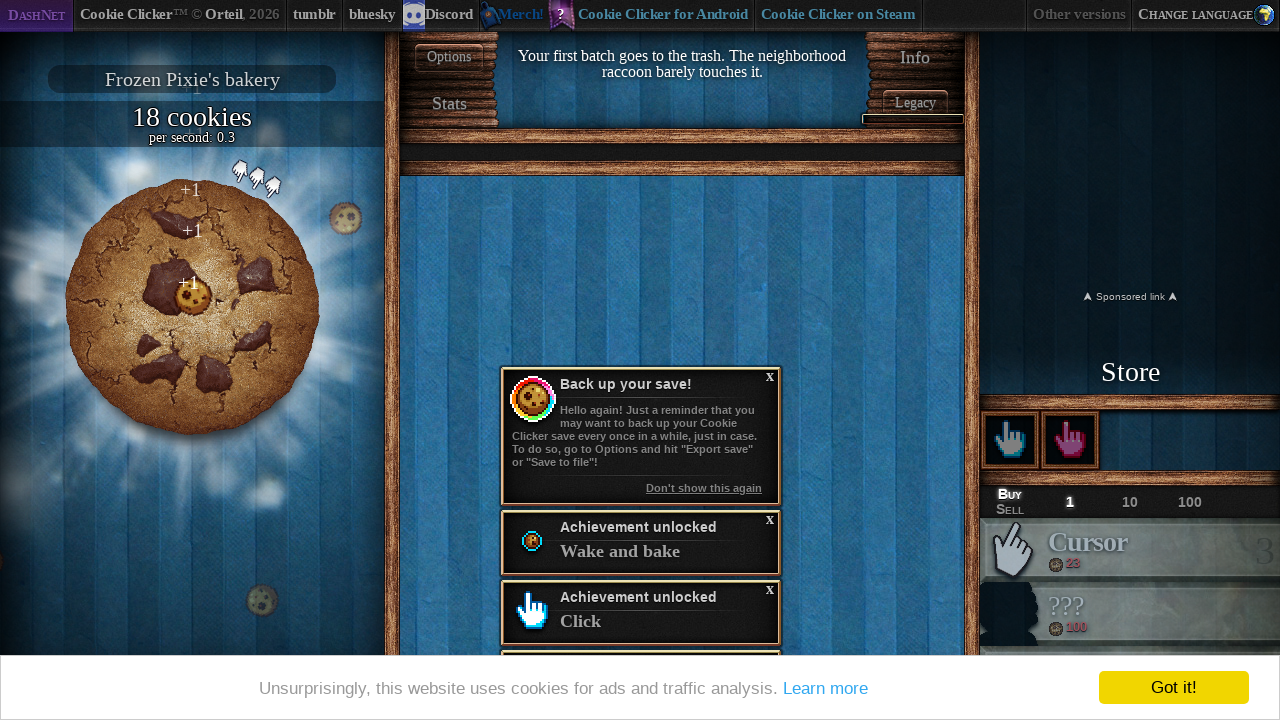

Clicked the big cookie at (192, 307) on #bigCookie
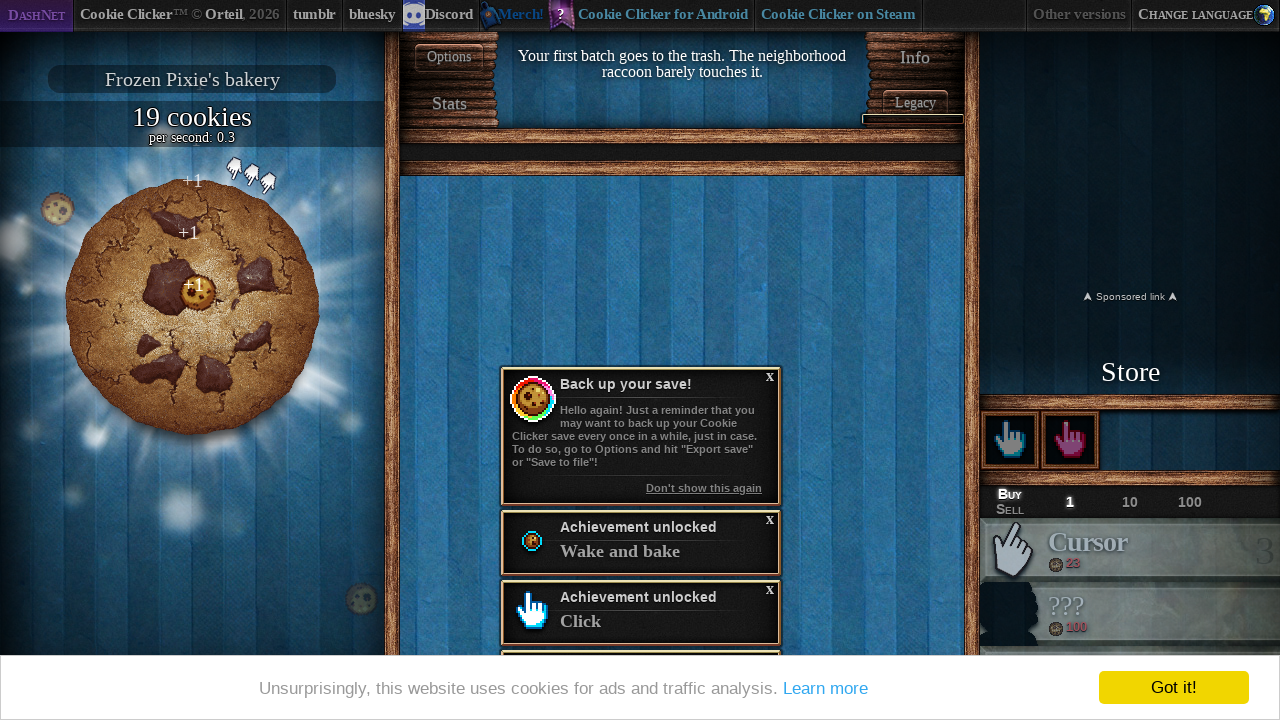

Clicked the big cookie at (192, 307) on #bigCookie
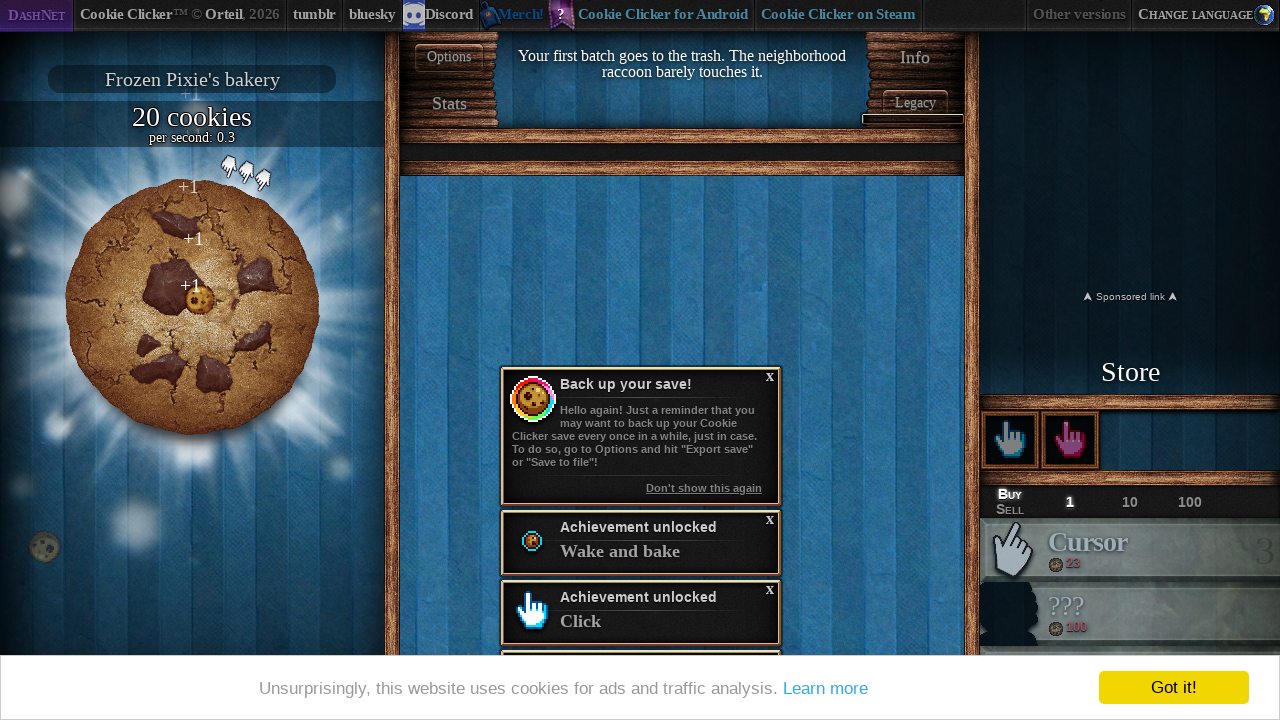

Clicked the big cookie at (192, 307) on #bigCookie
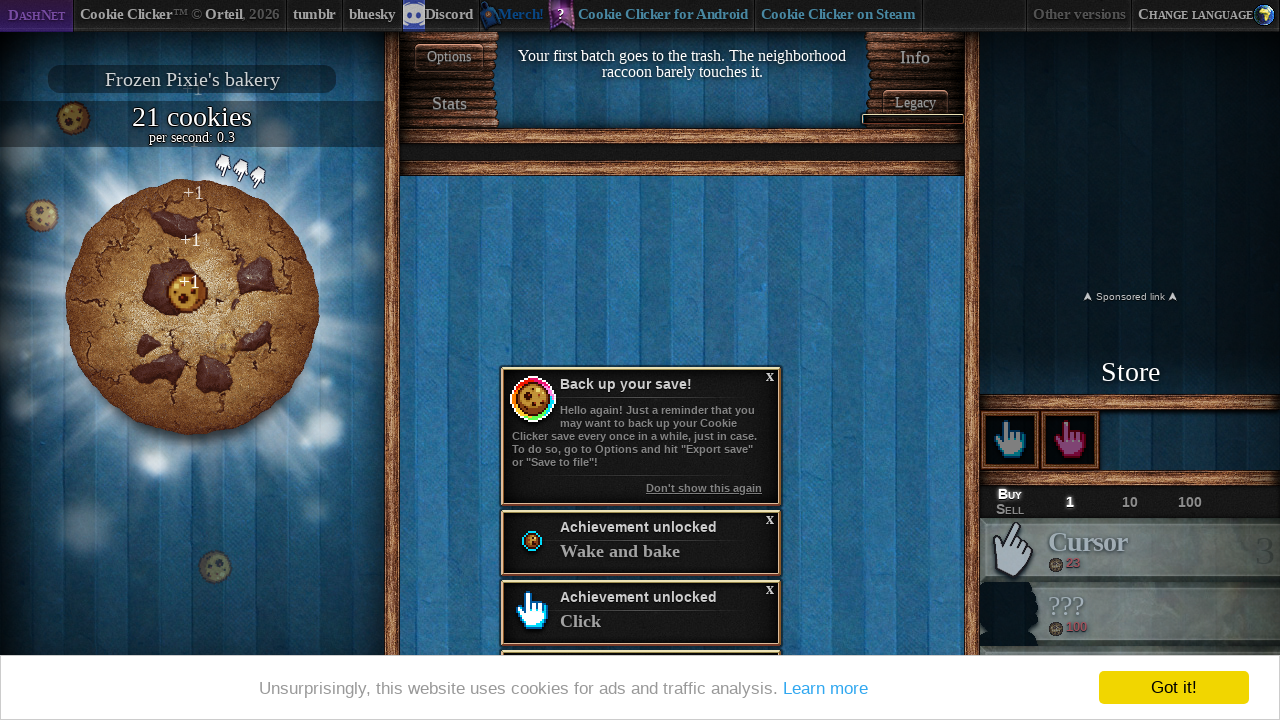

Clicked the big cookie at (192, 307) on #bigCookie
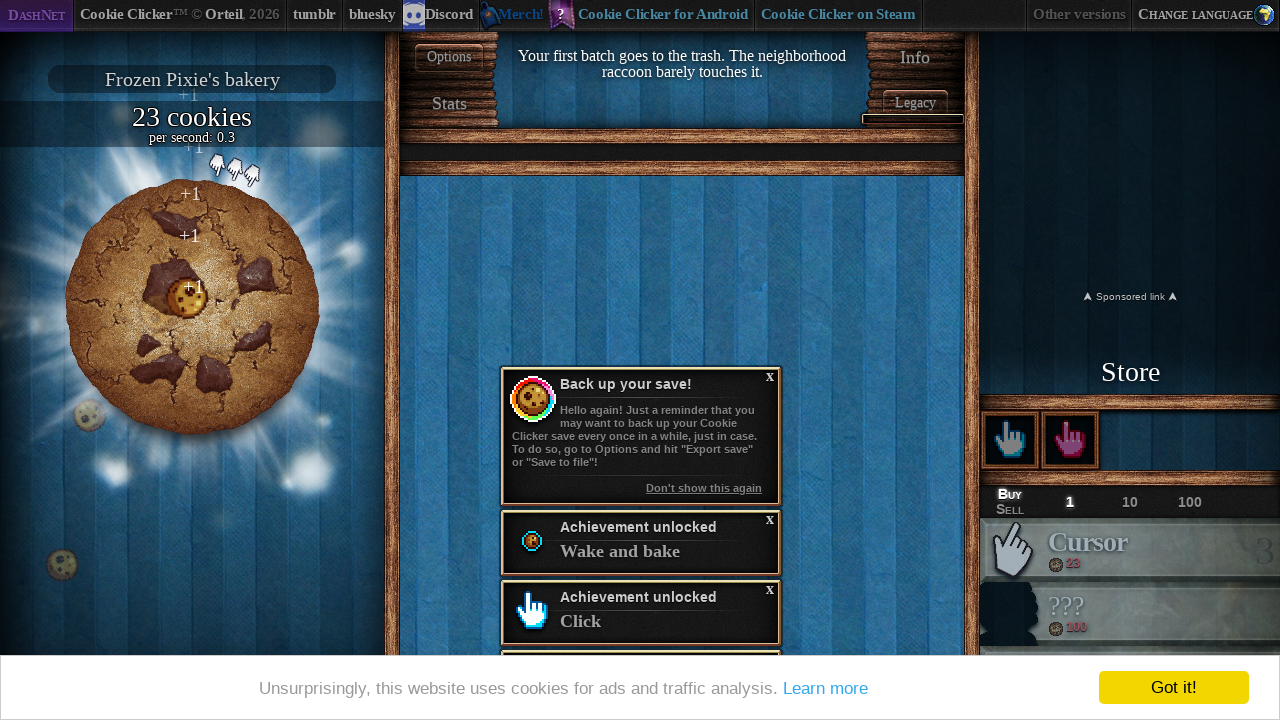

Clicked the big cookie at (192, 307) on #bigCookie
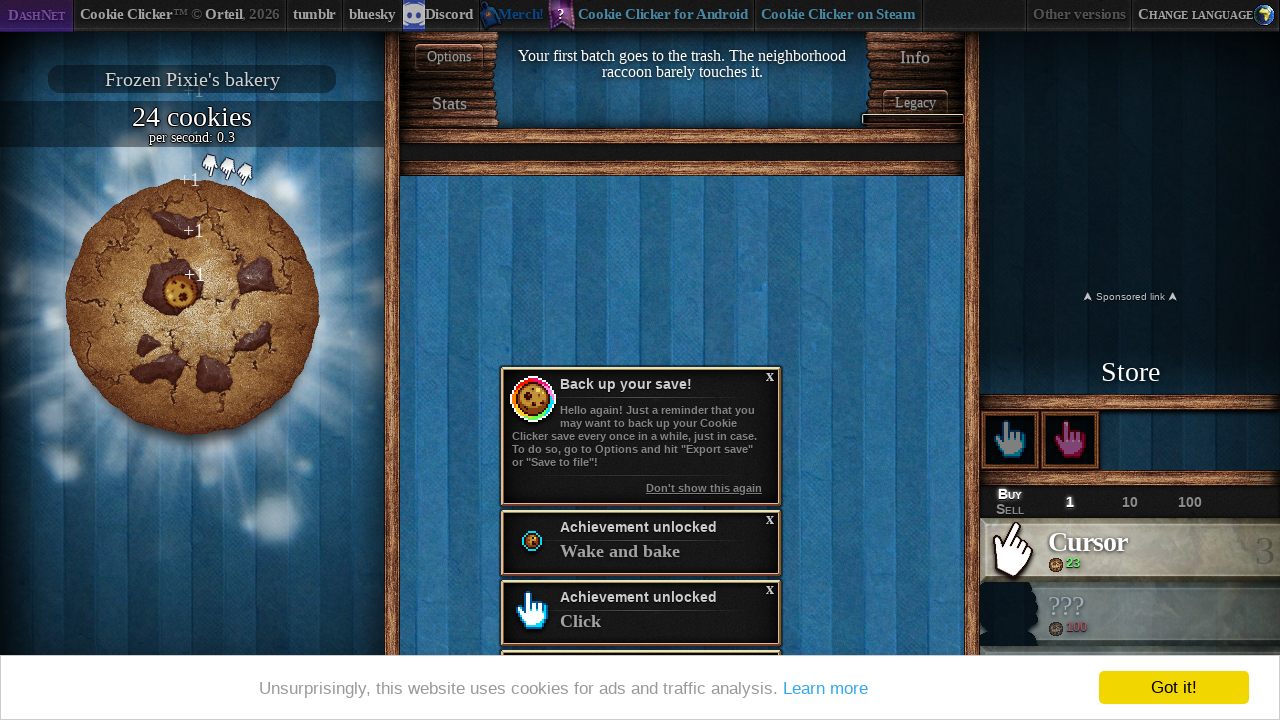

Cookie count display became visible at end of game session
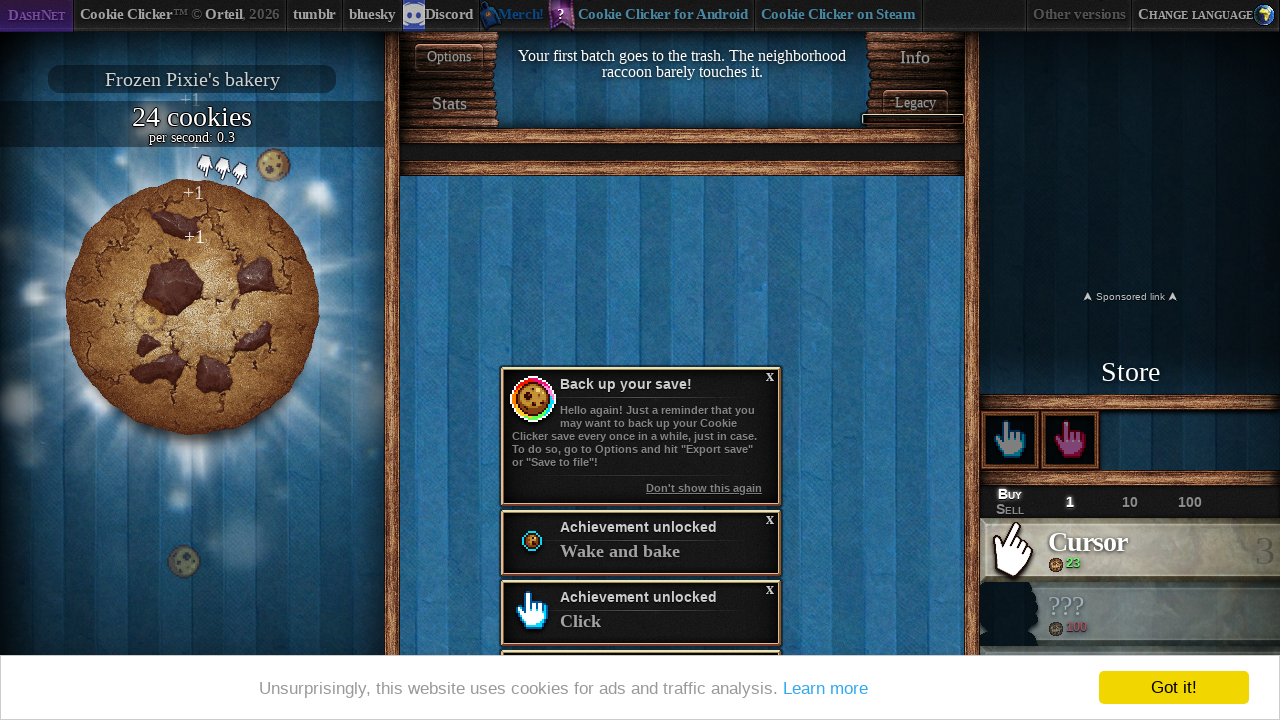

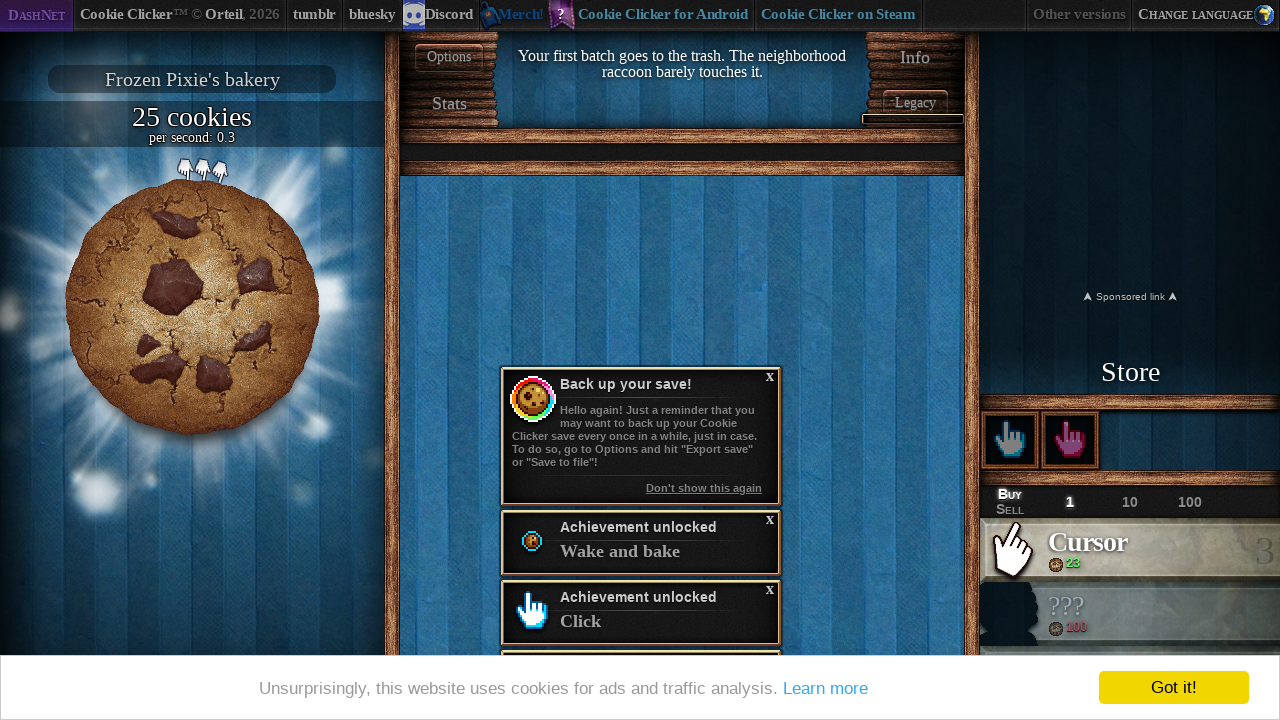